Fills out a form with multiple input fields and submits it, then handles the resulting alert

Starting URL: http://suninjuly.github.io/huge_form.html

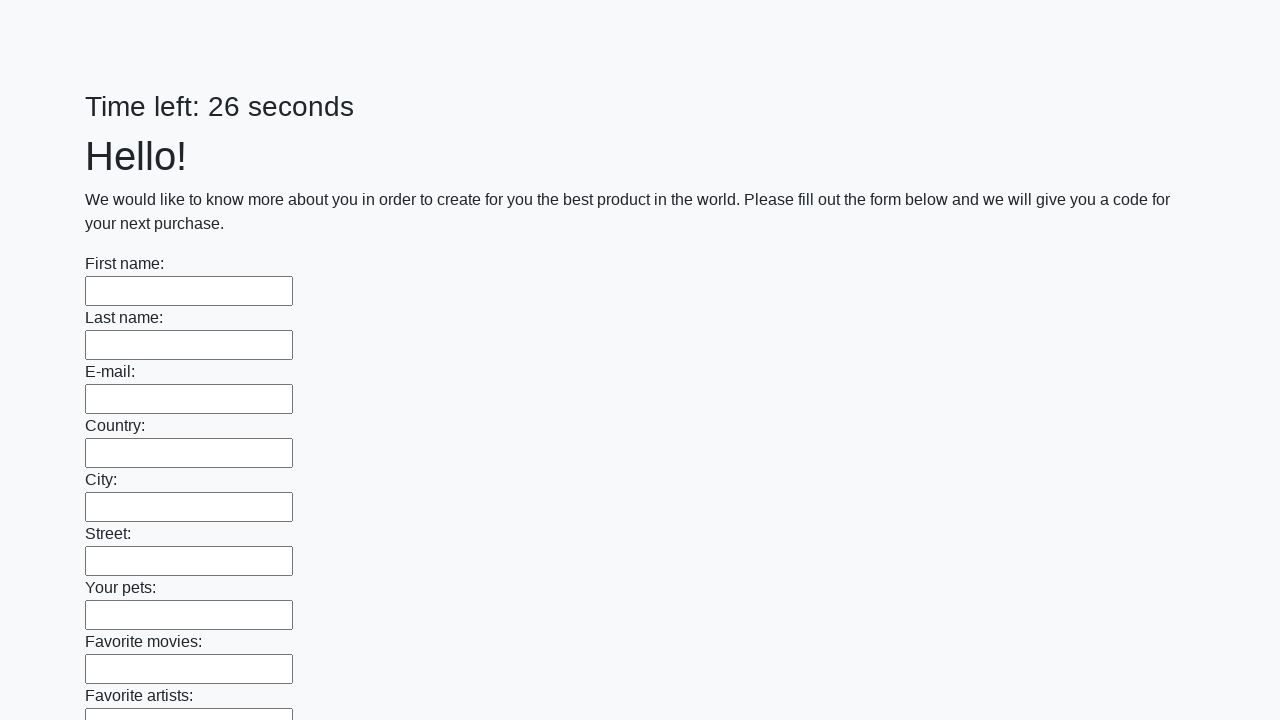

Located all input elements on the page
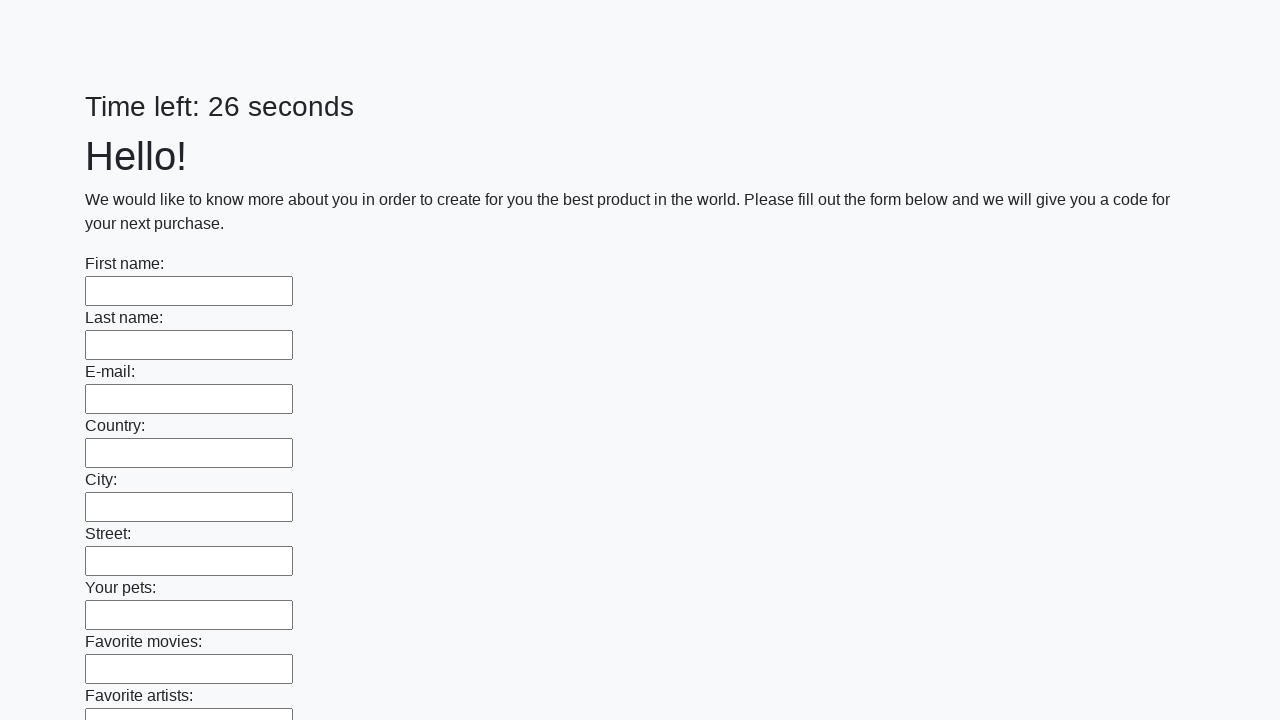

Filled input field with user text on input >> nth=0
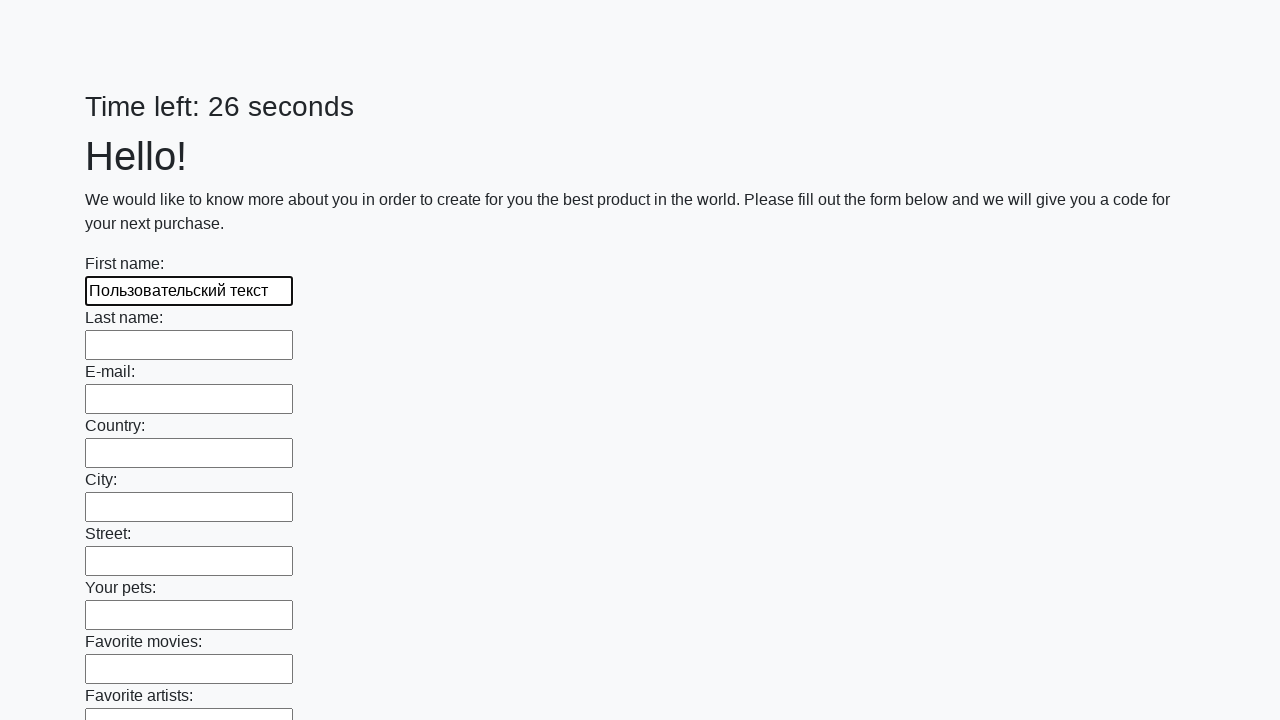

Filled input field with user text on input >> nth=1
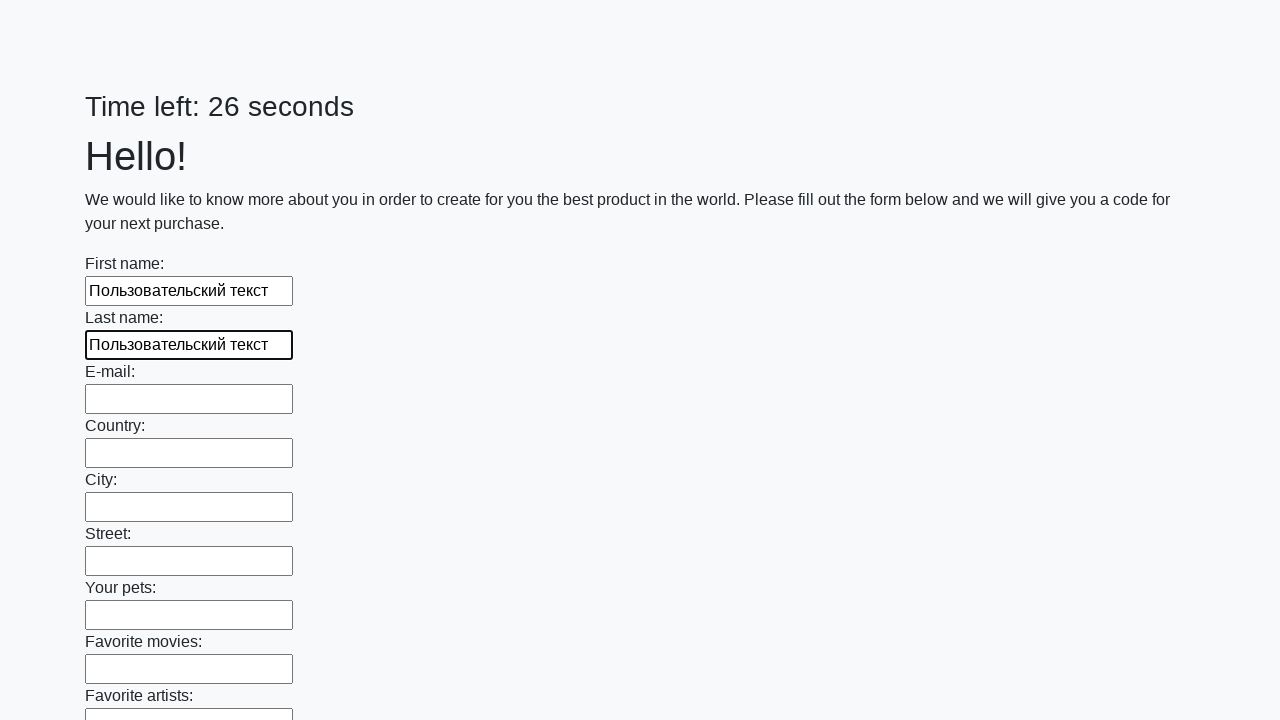

Filled input field with user text on input >> nth=2
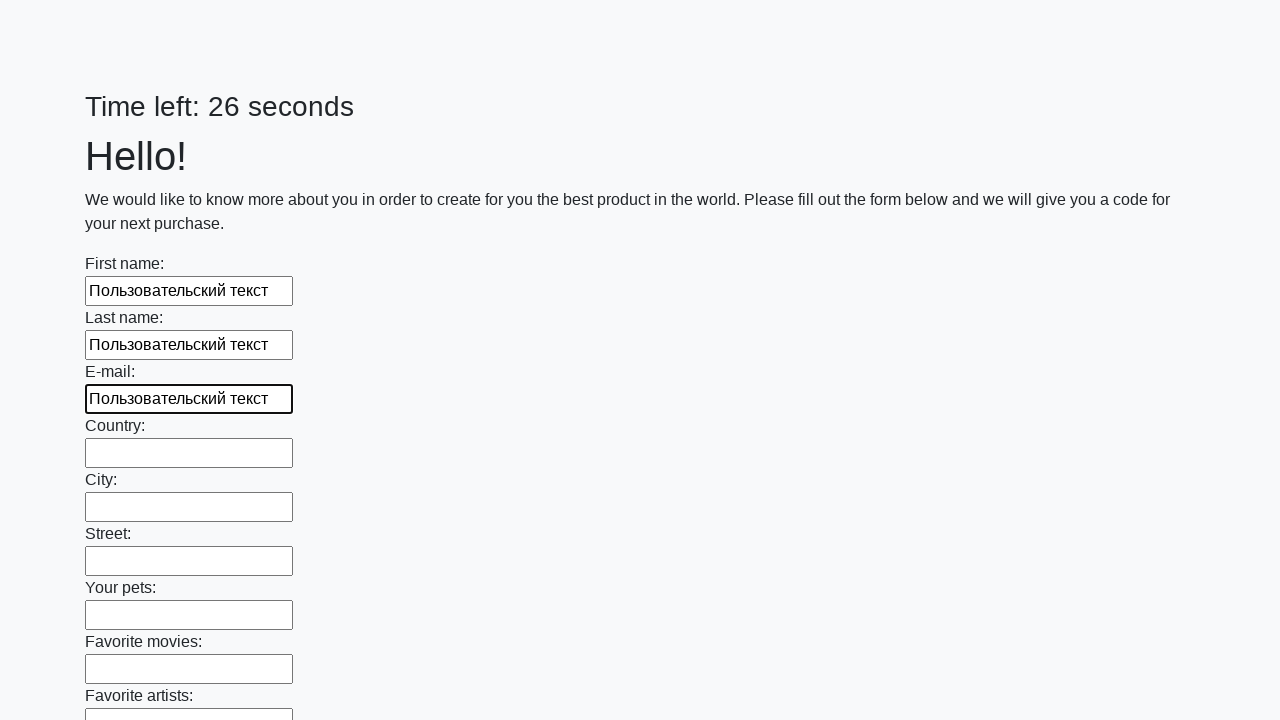

Filled input field with user text on input >> nth=3
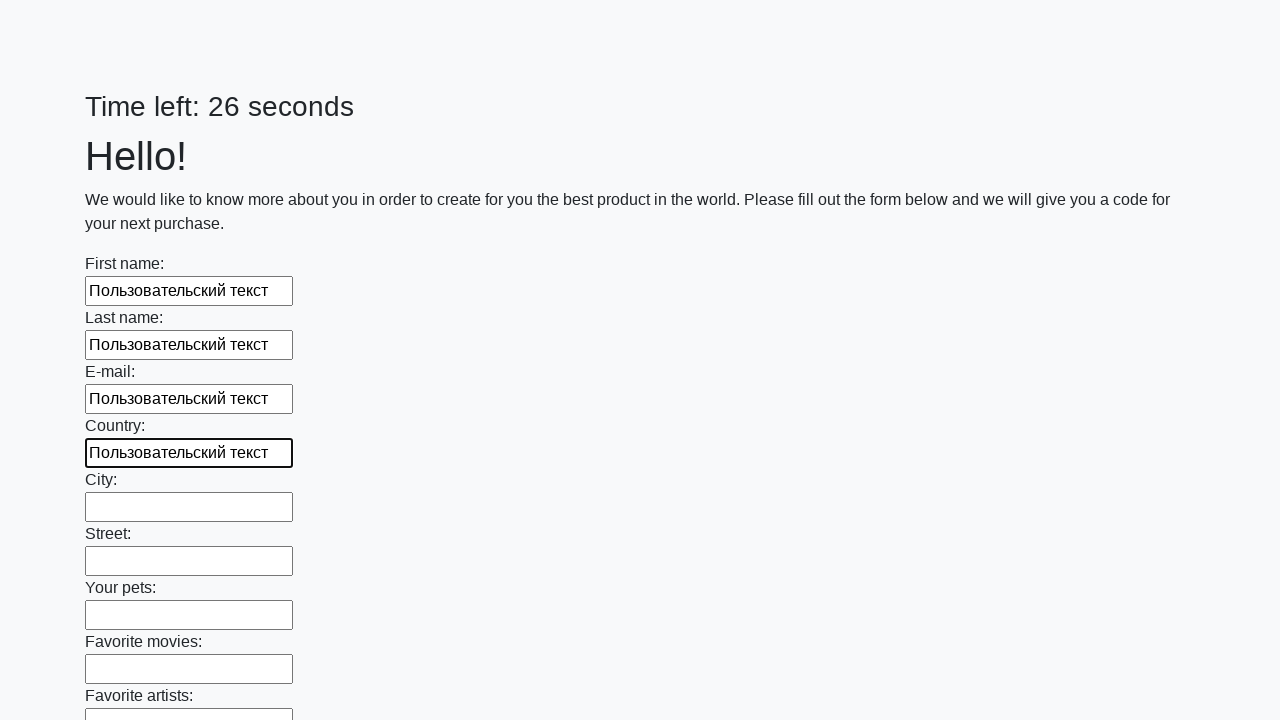

Filled input field with user text on input >> nth=4
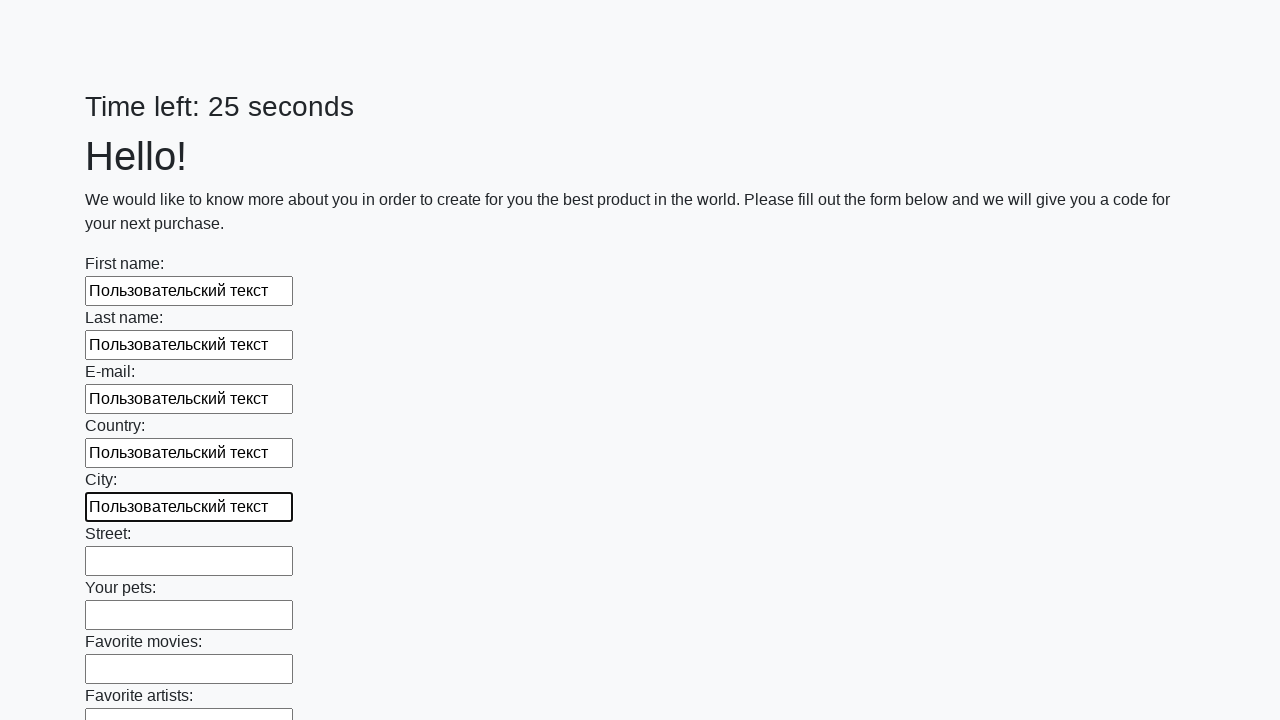

Filled input field with user text on input >> nth=5
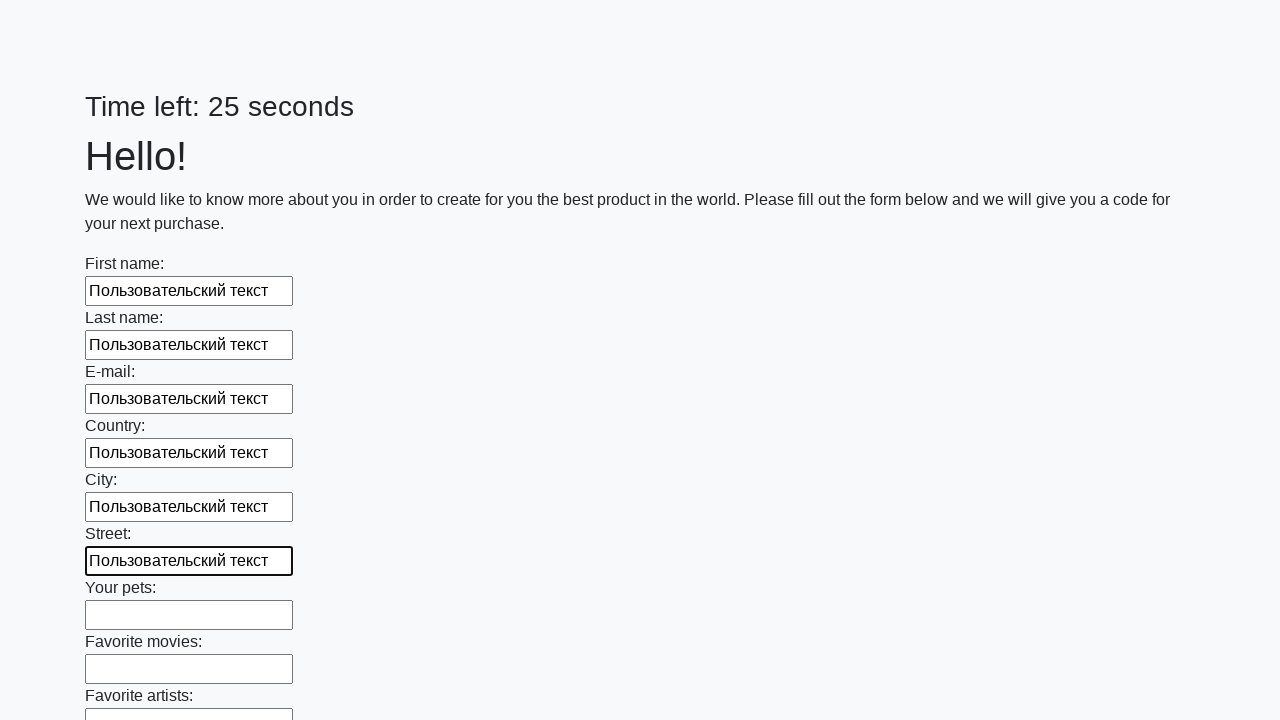

Filled input field with user text on input >> nth=6
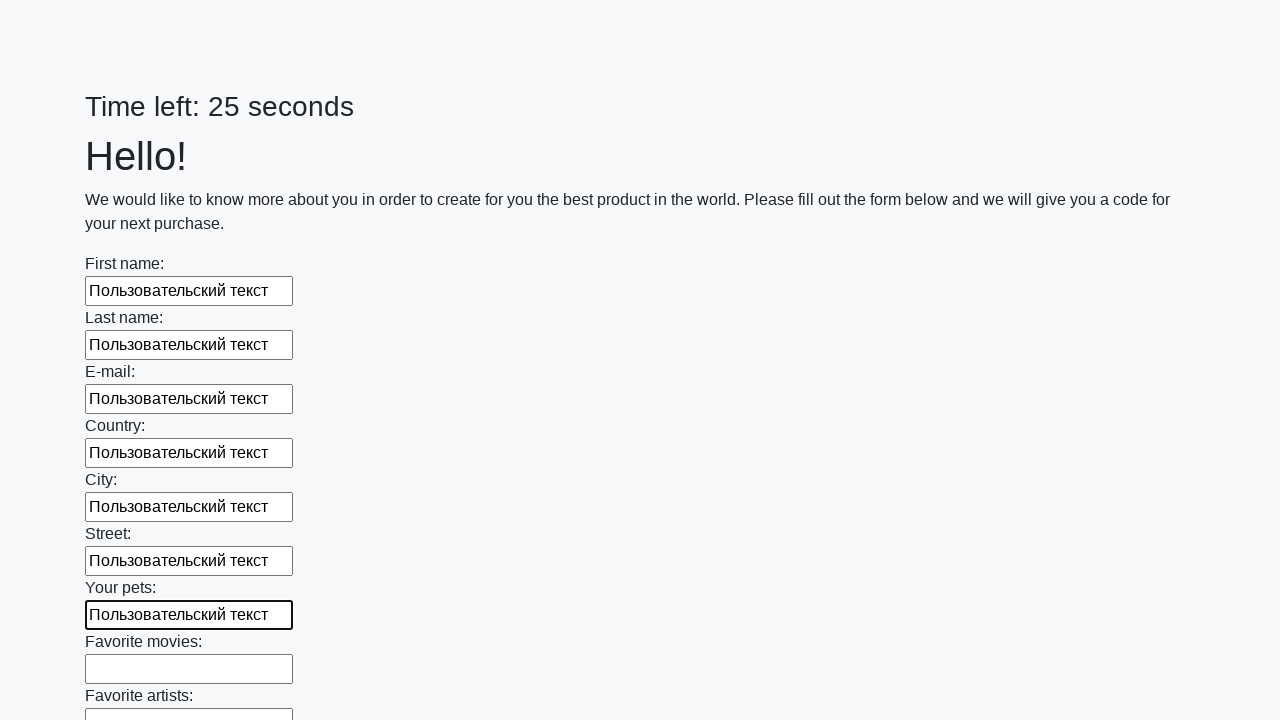

Filled input field with user text on input >> nth=7
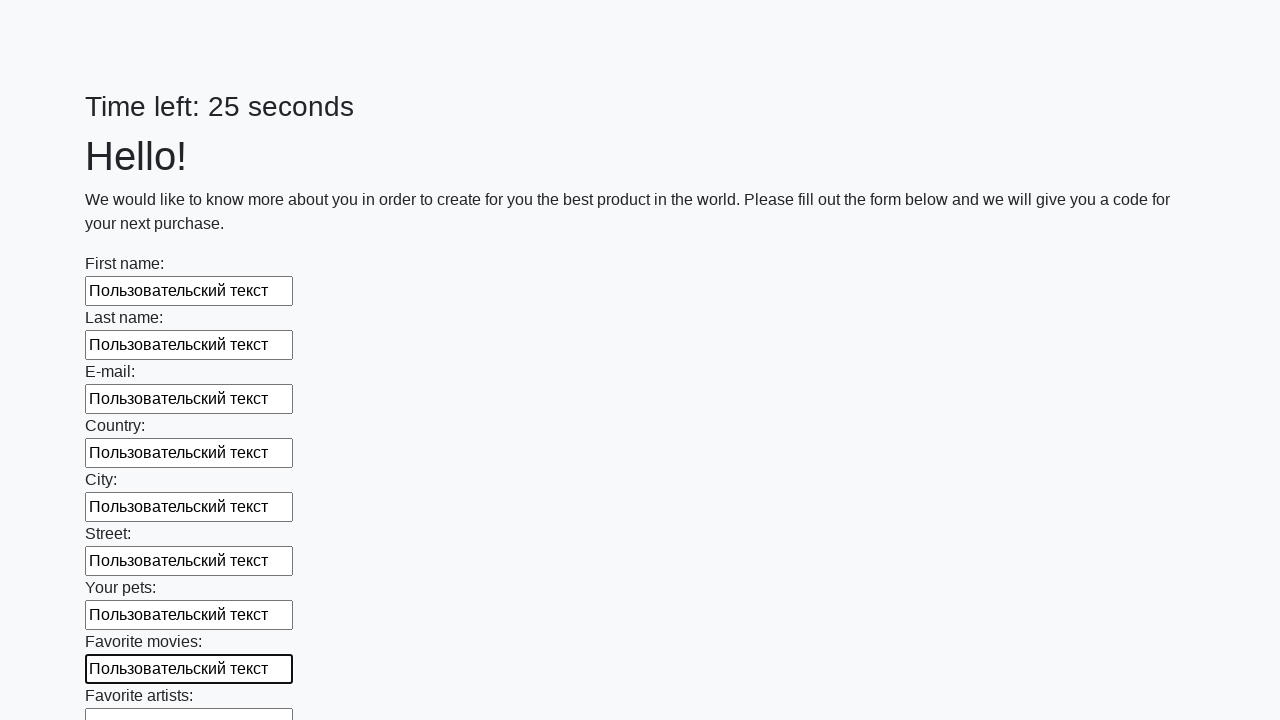

Filled input field with user text on input >> nth=8
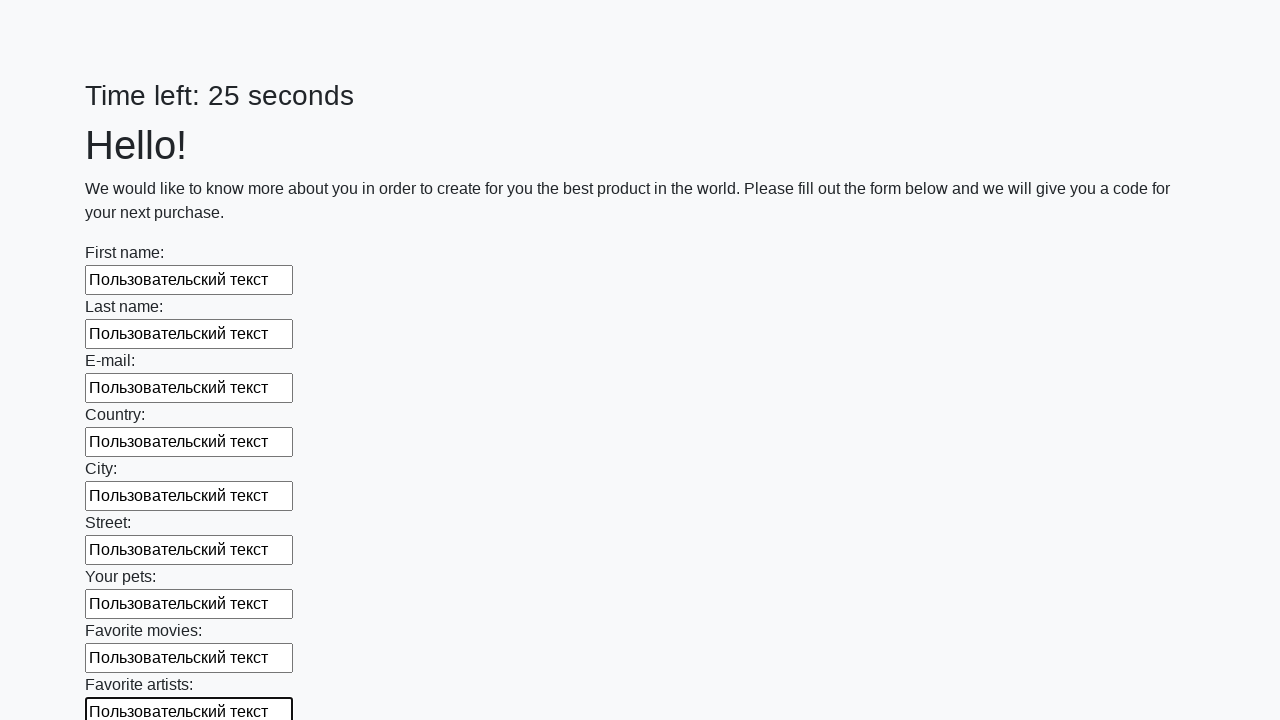

Filled input field with user text on input >> nth=9
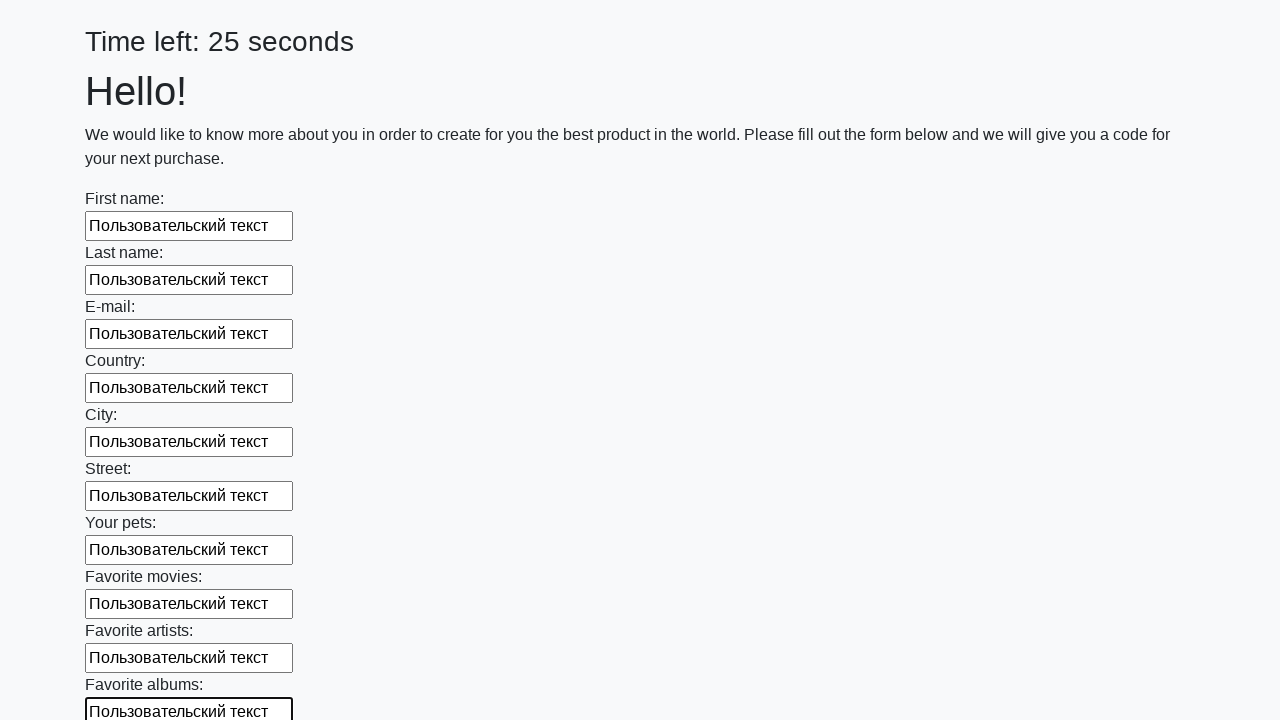

Filled input field with user text on input >> nth=10
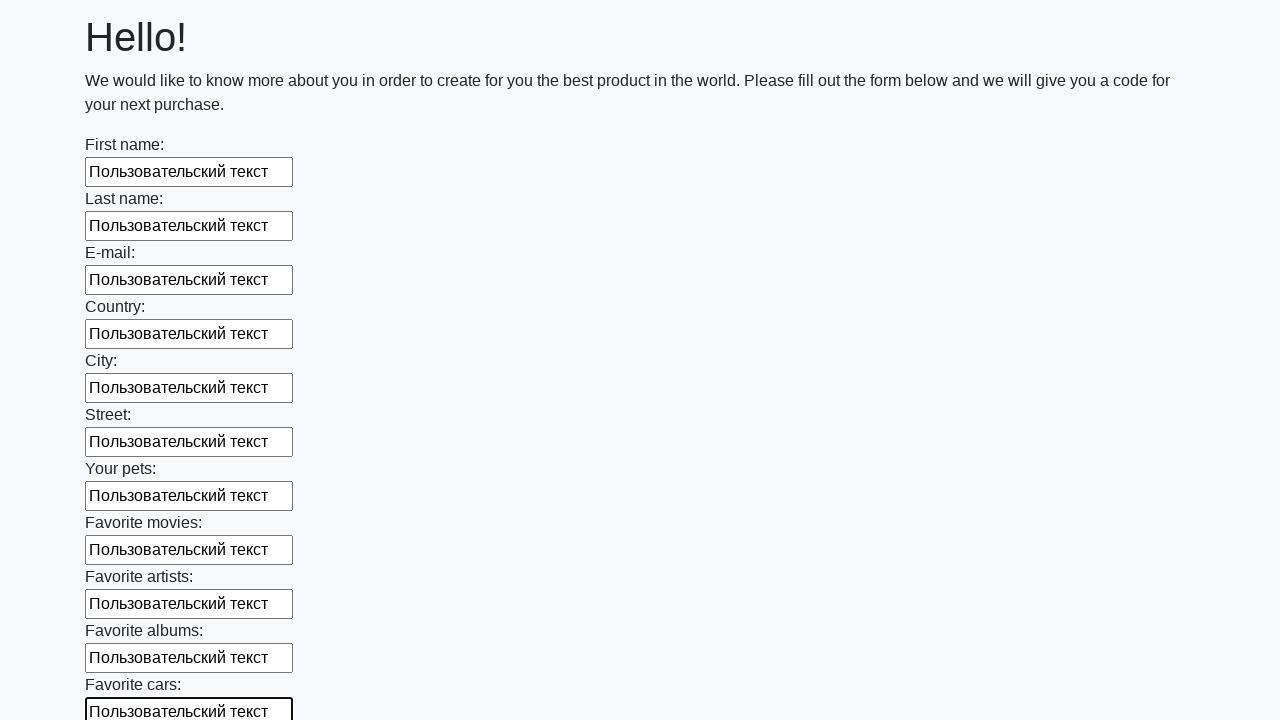

Filled input field with user text on input >> nth=11
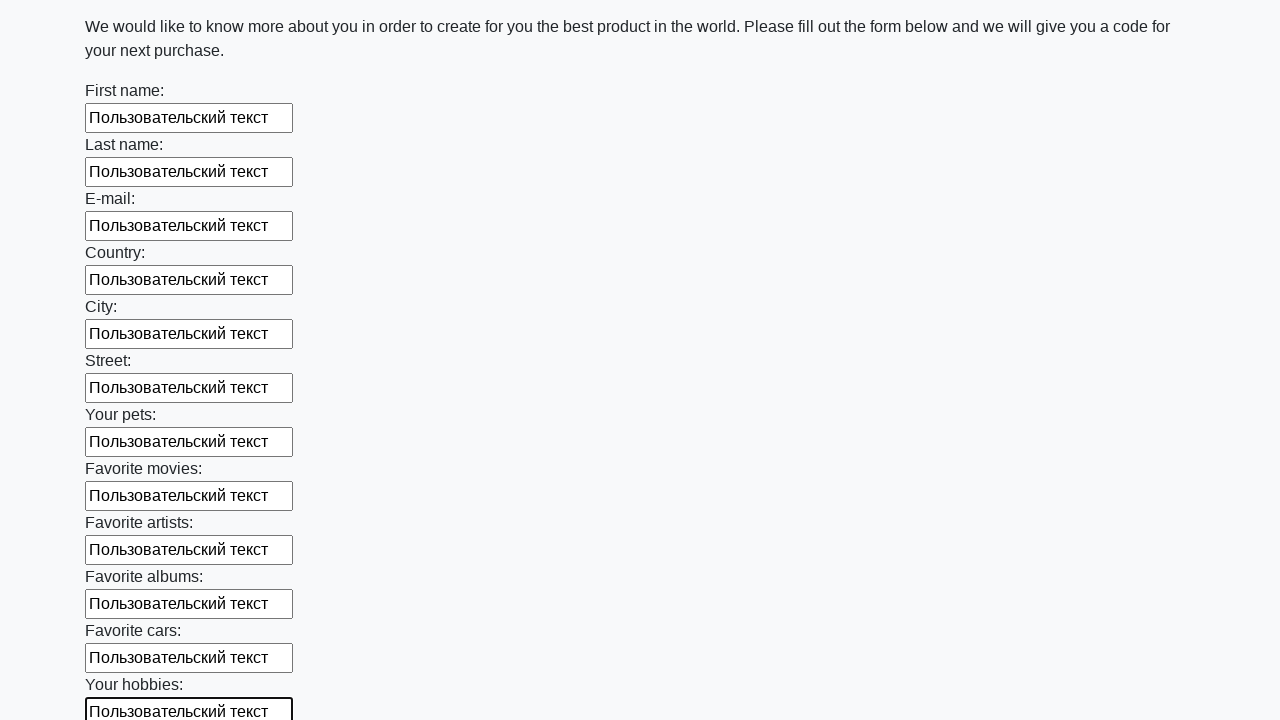

Filled input field with user text on input >> nth=12
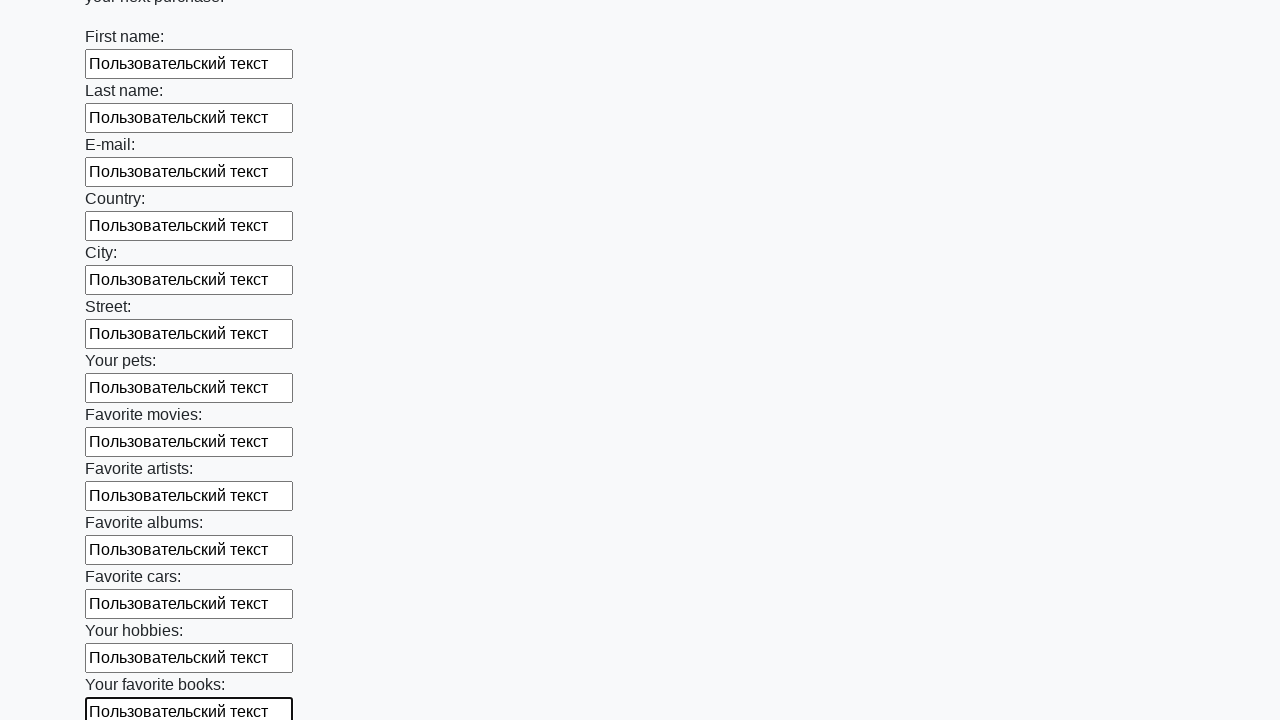

Filled input field with user text on input >> nth=13
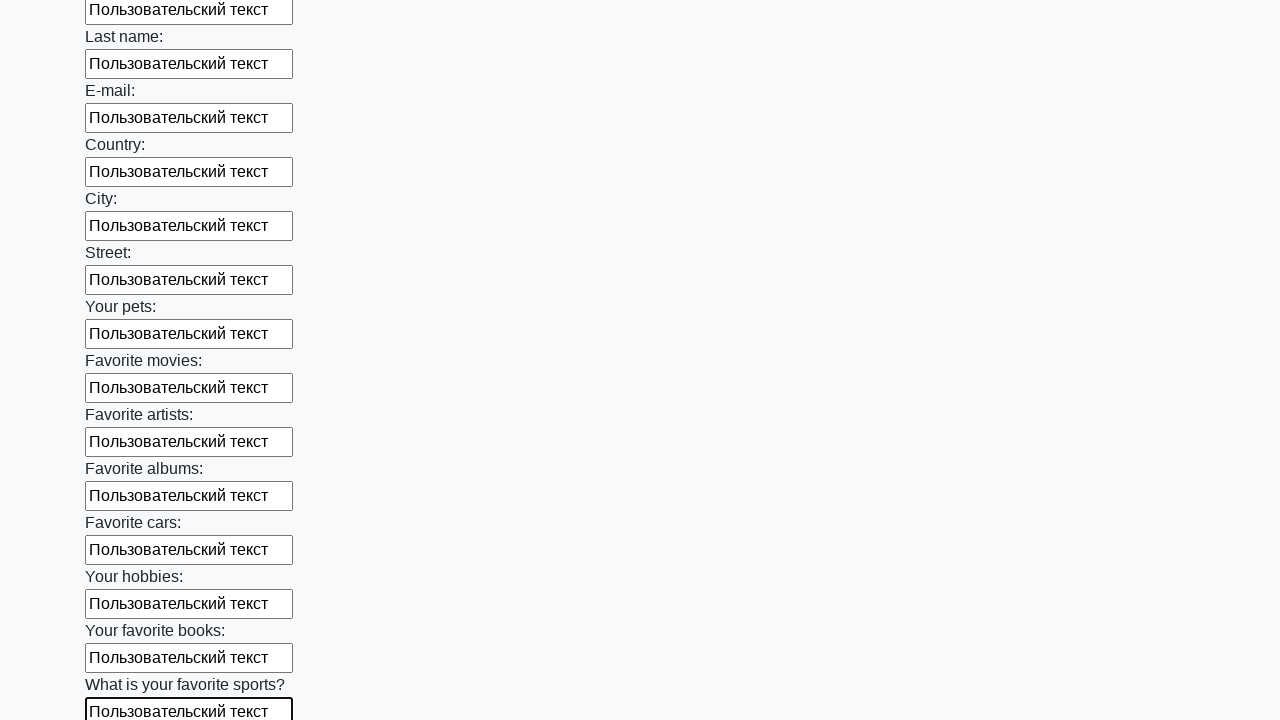

Filled input field with user text on input >> nth=14
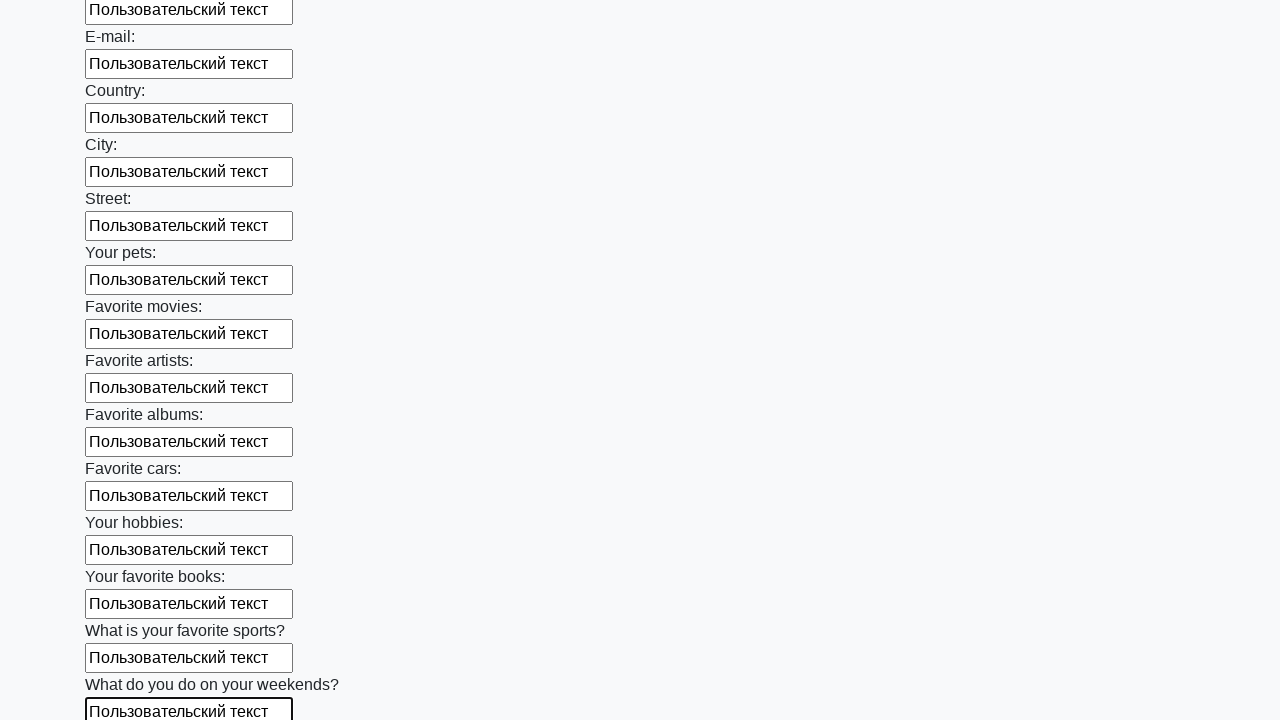

Filled input field with user text on input >> nth=15
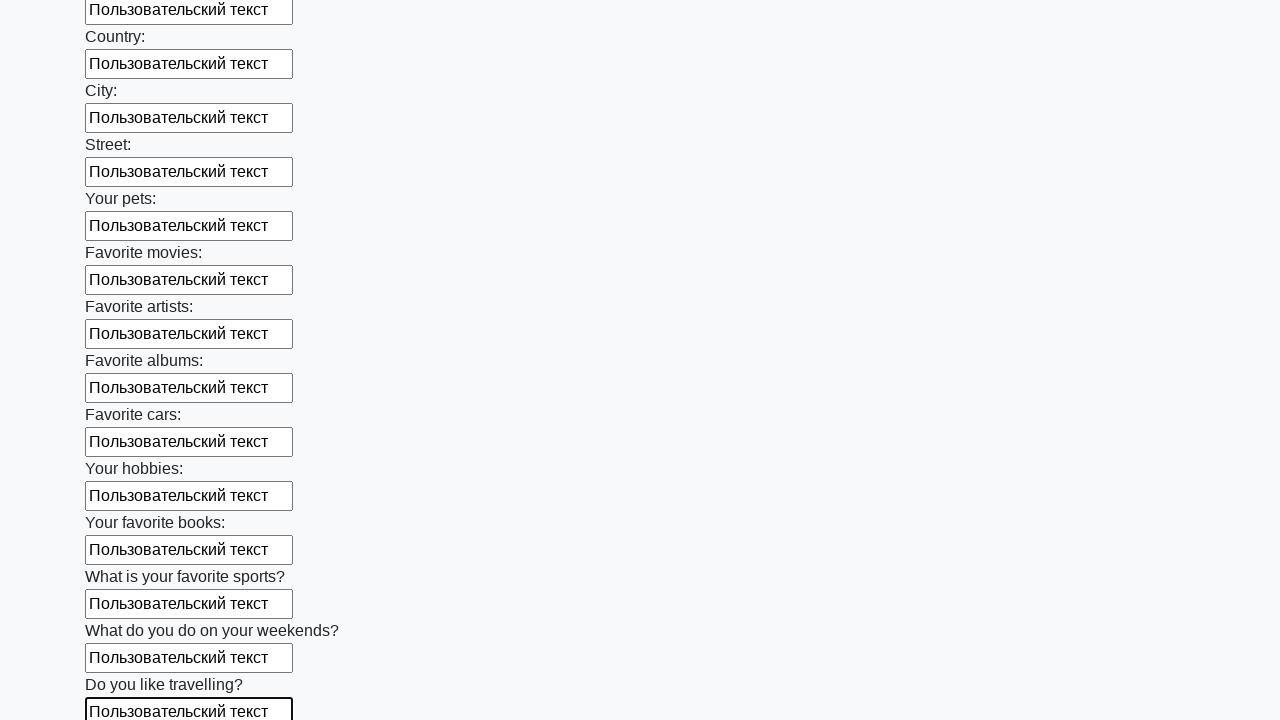

Filled input field with user text on input >> nth=16
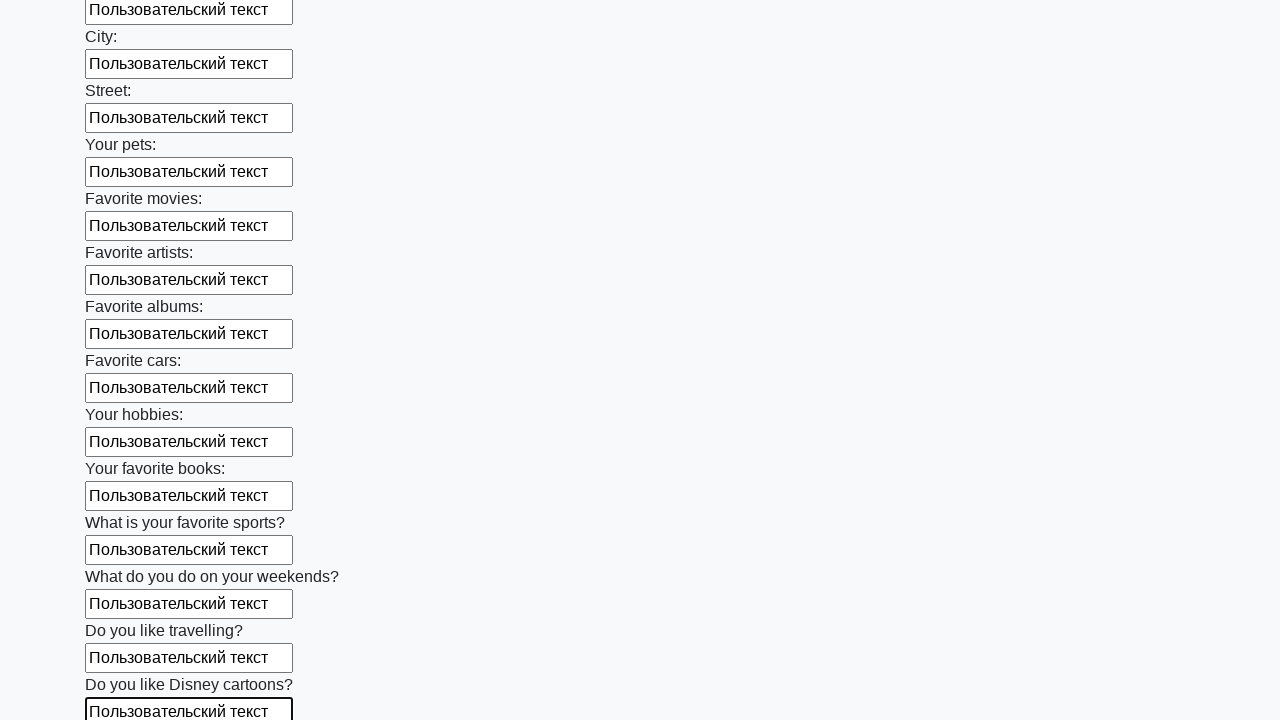

Filled input field with user text on input >> nth=17
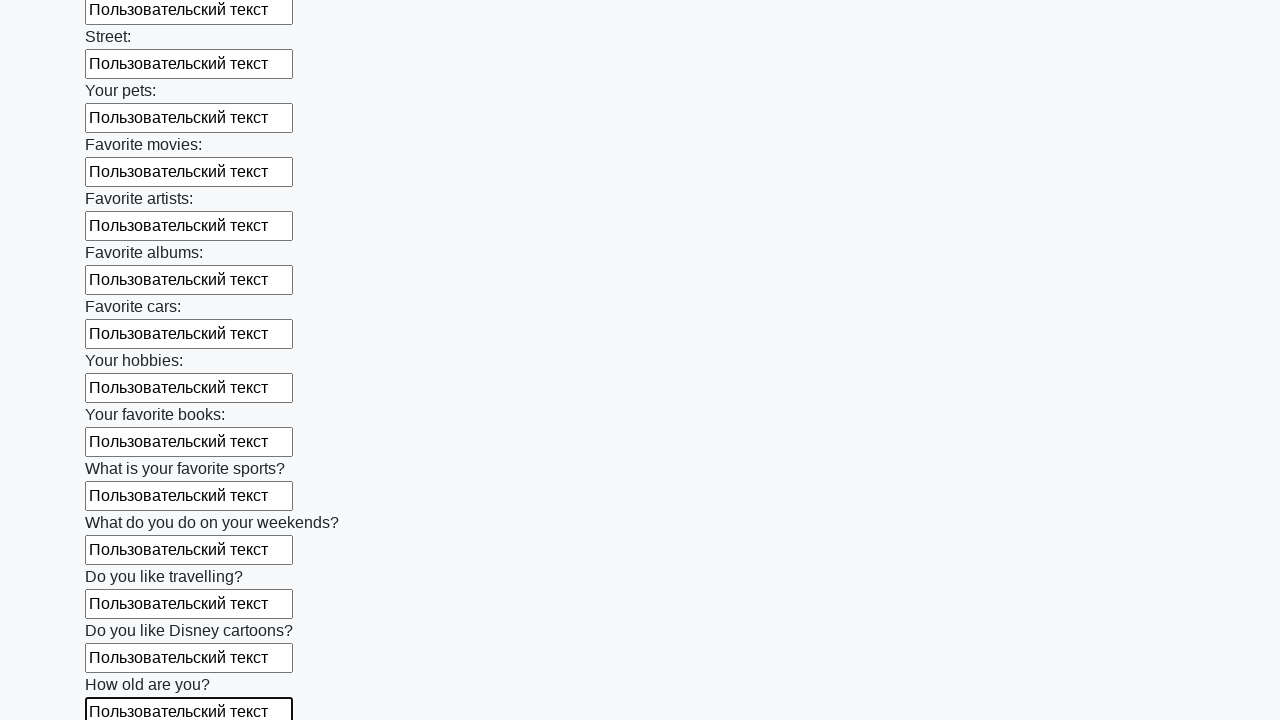

Filled input field with user text on input >> nth=18
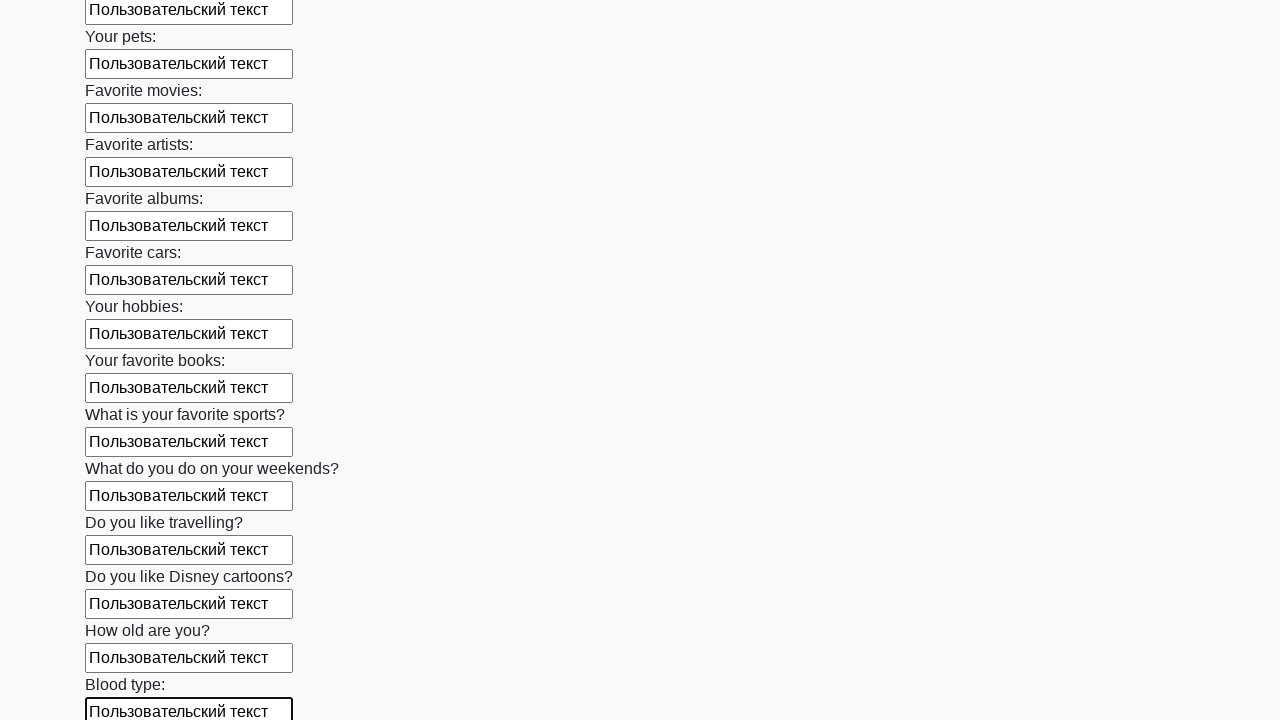

Filled input field with user text on input >> nth=19
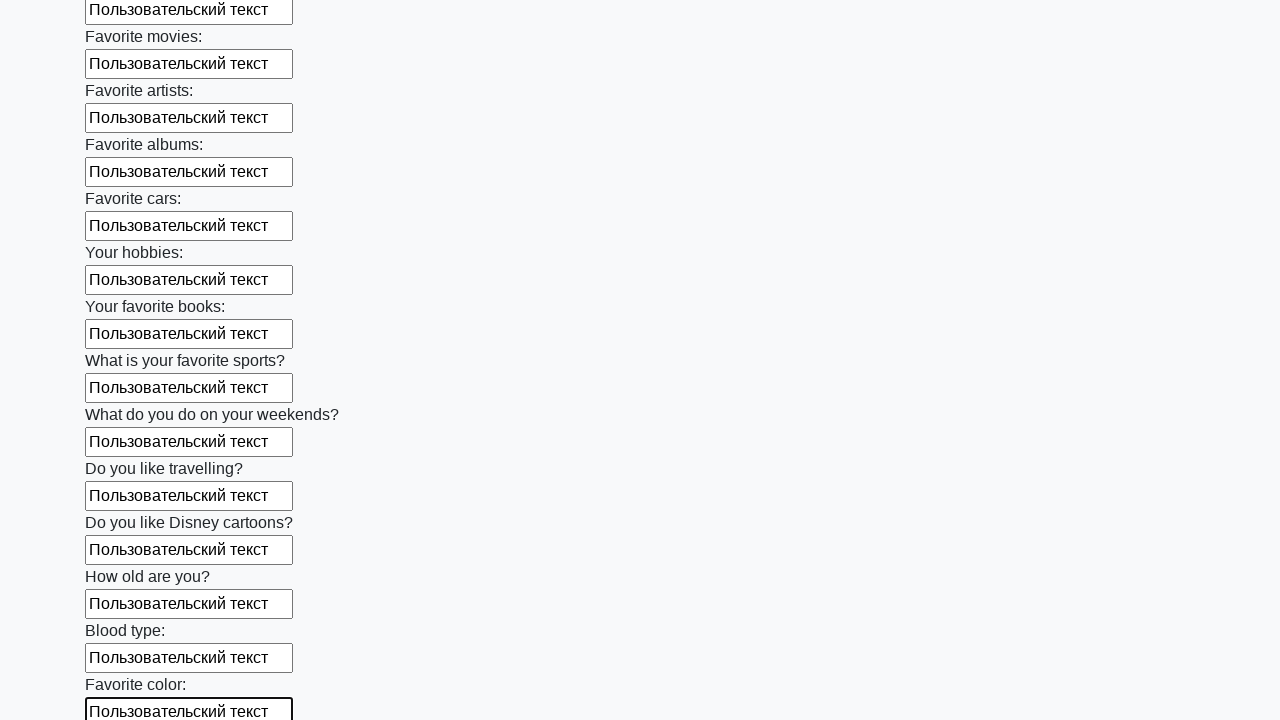

Filled input field with user text on input >> nth=20
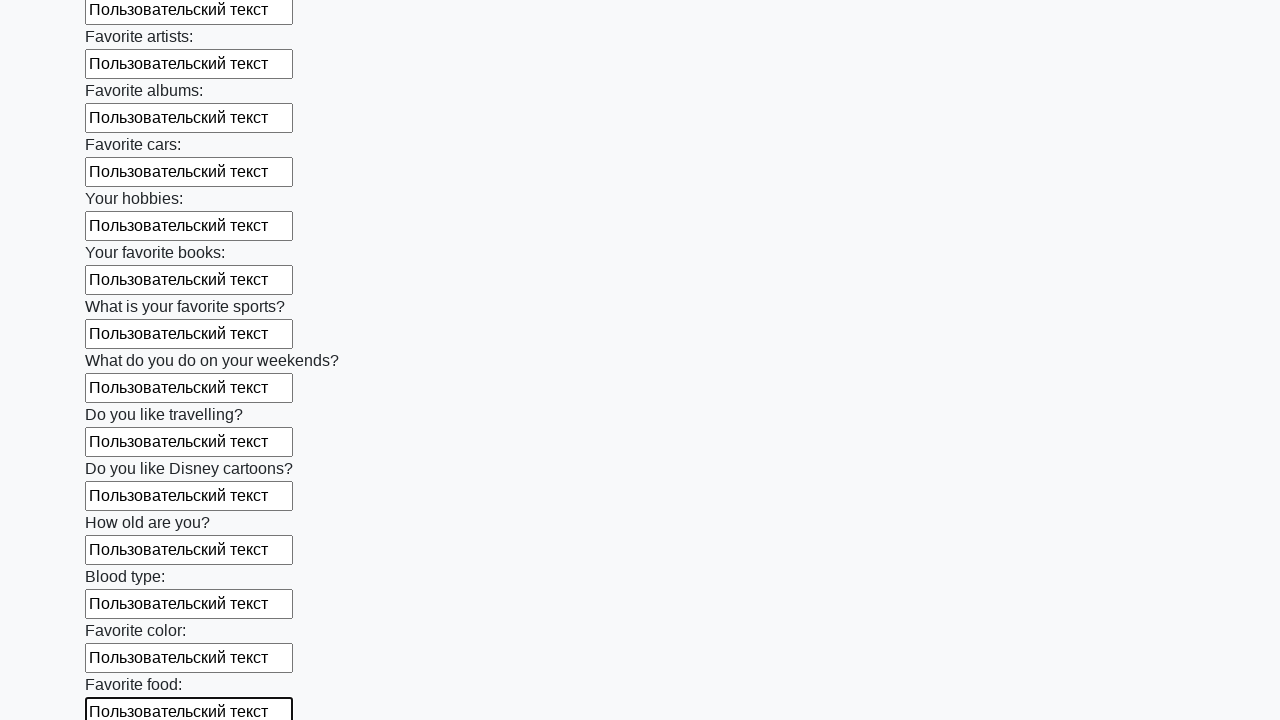

Filled input field with user text on input >> nth=21
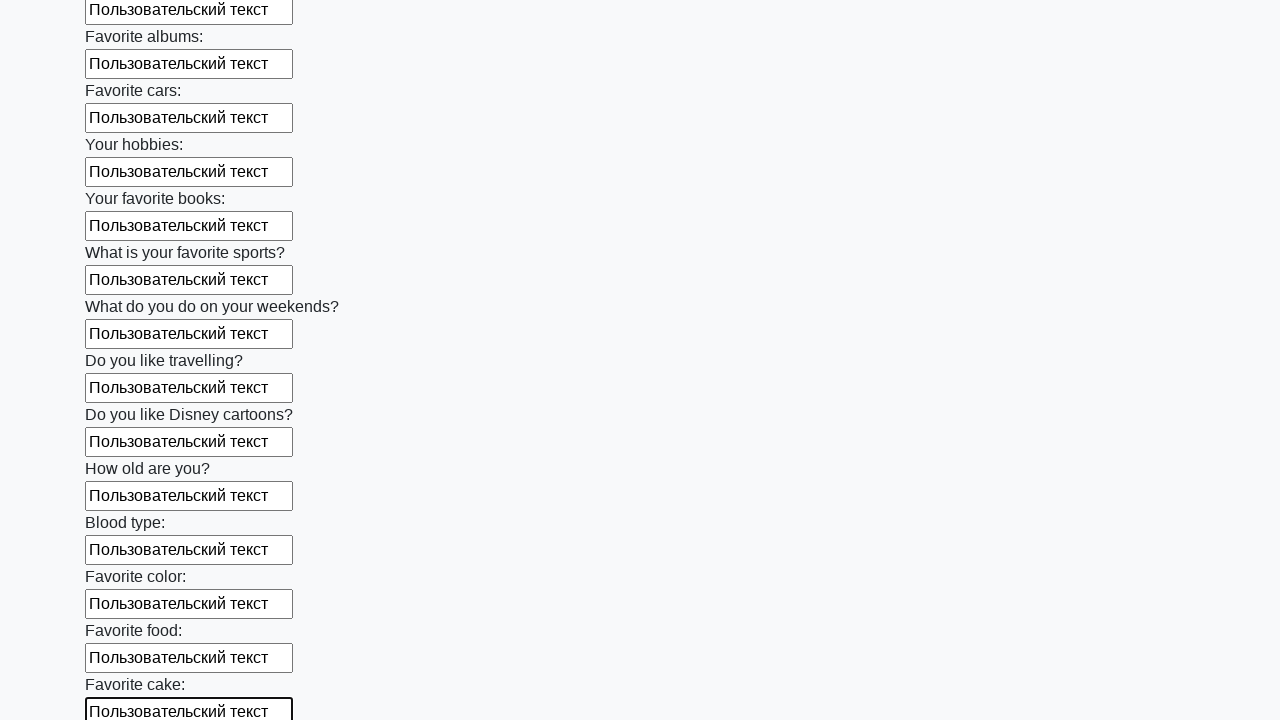

Filled input field with user text on input >> nth=22
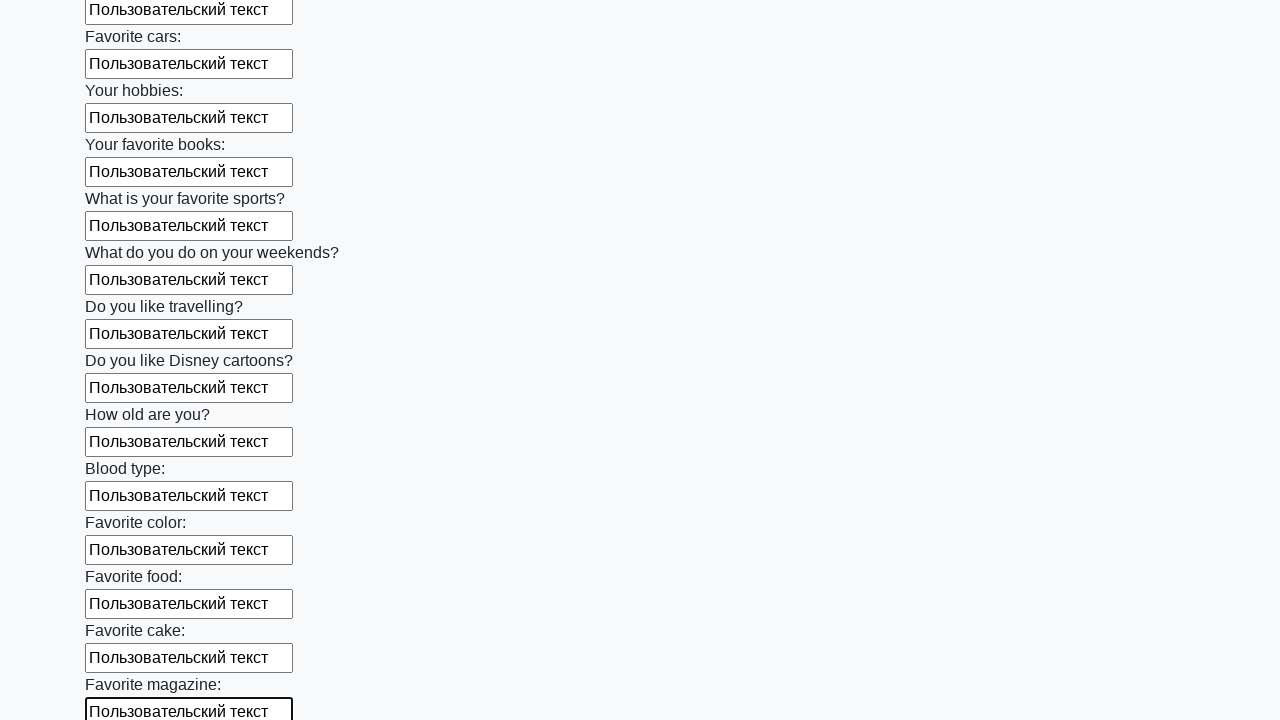

Filled input field with user text on input >> nth=23
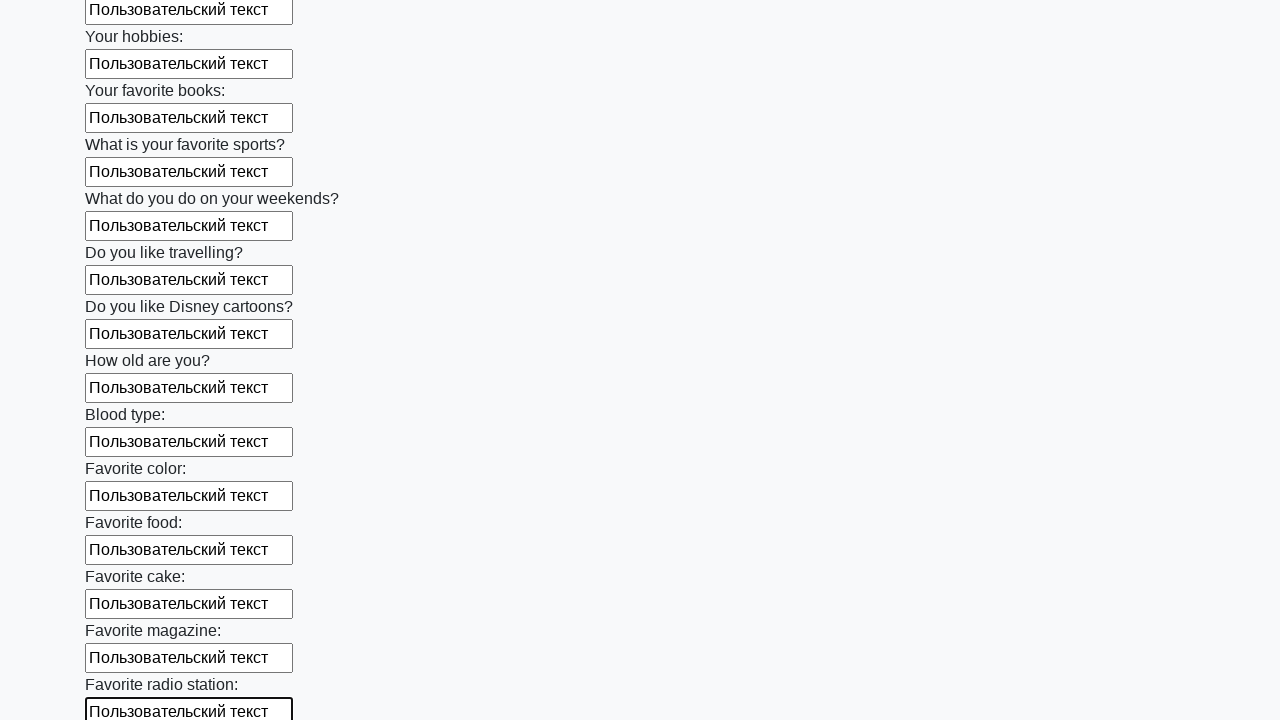

Filled input field with user text on input >> nth=24
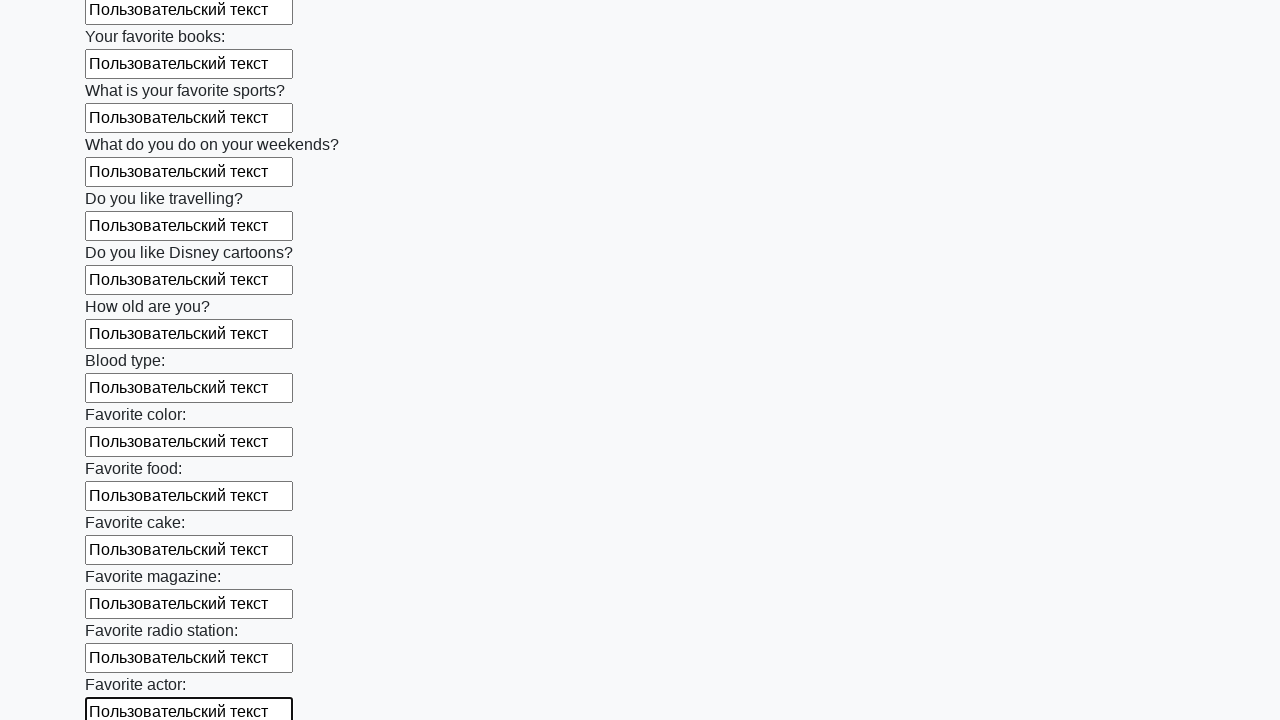

Filled input field with user text on input >> nth=25
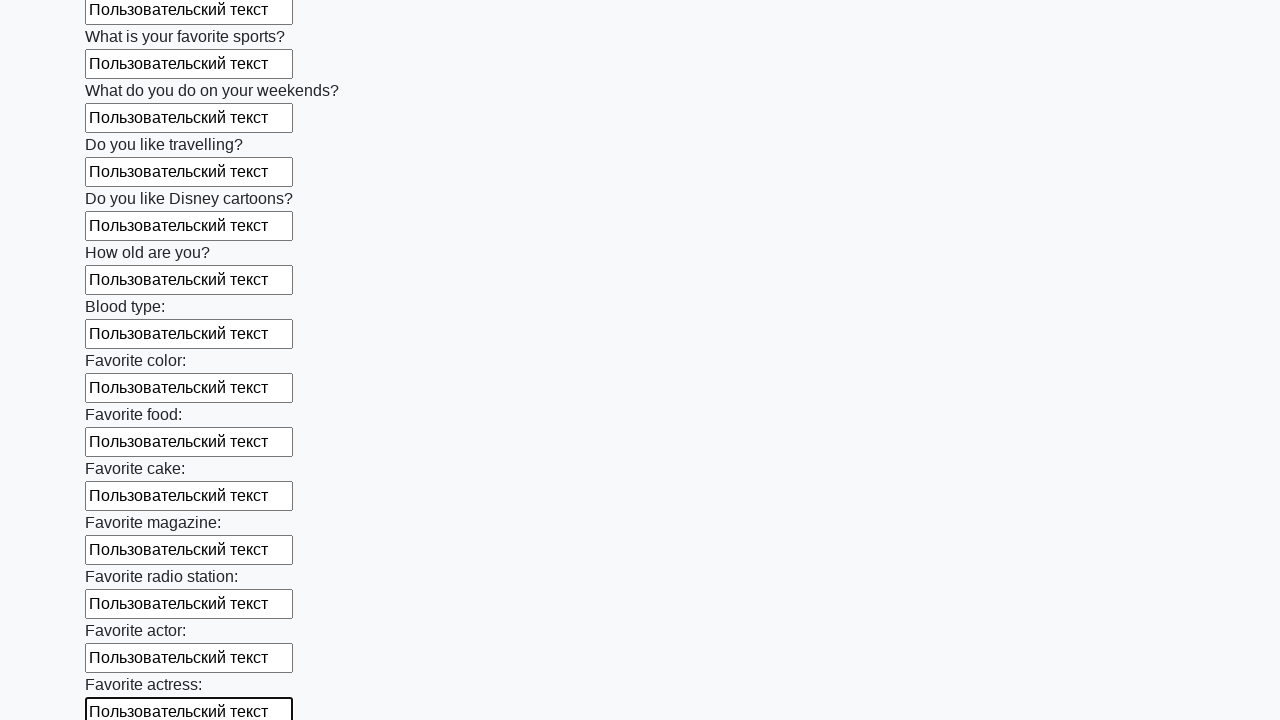

Filled input field with user text on input >> nth=26
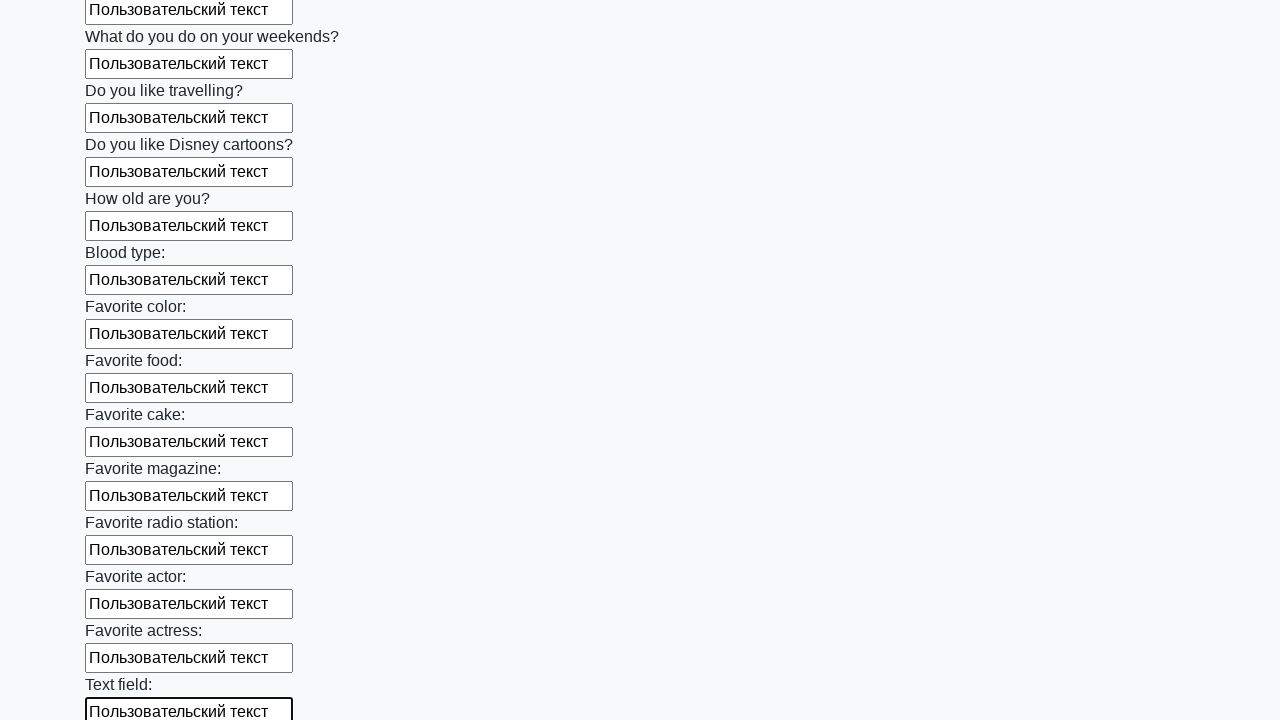

Filled input field with user text on input >> nth=27
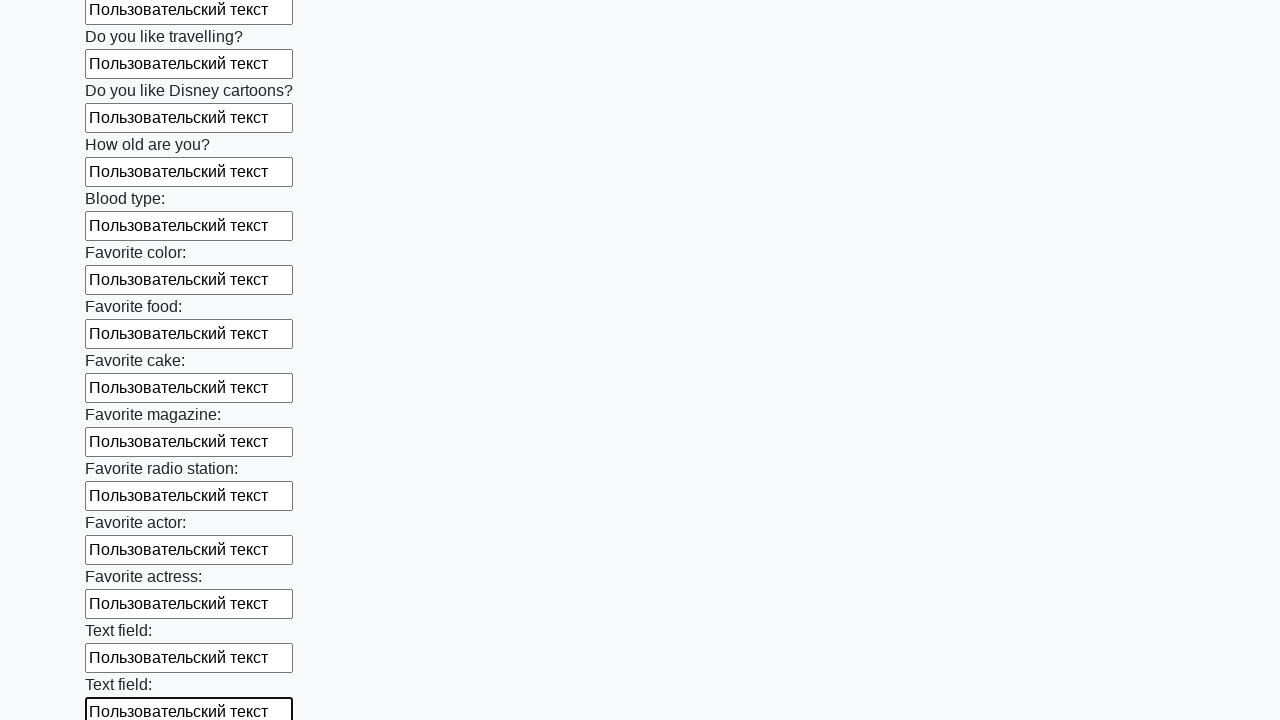

Filled input field with user text on input >> nth=28
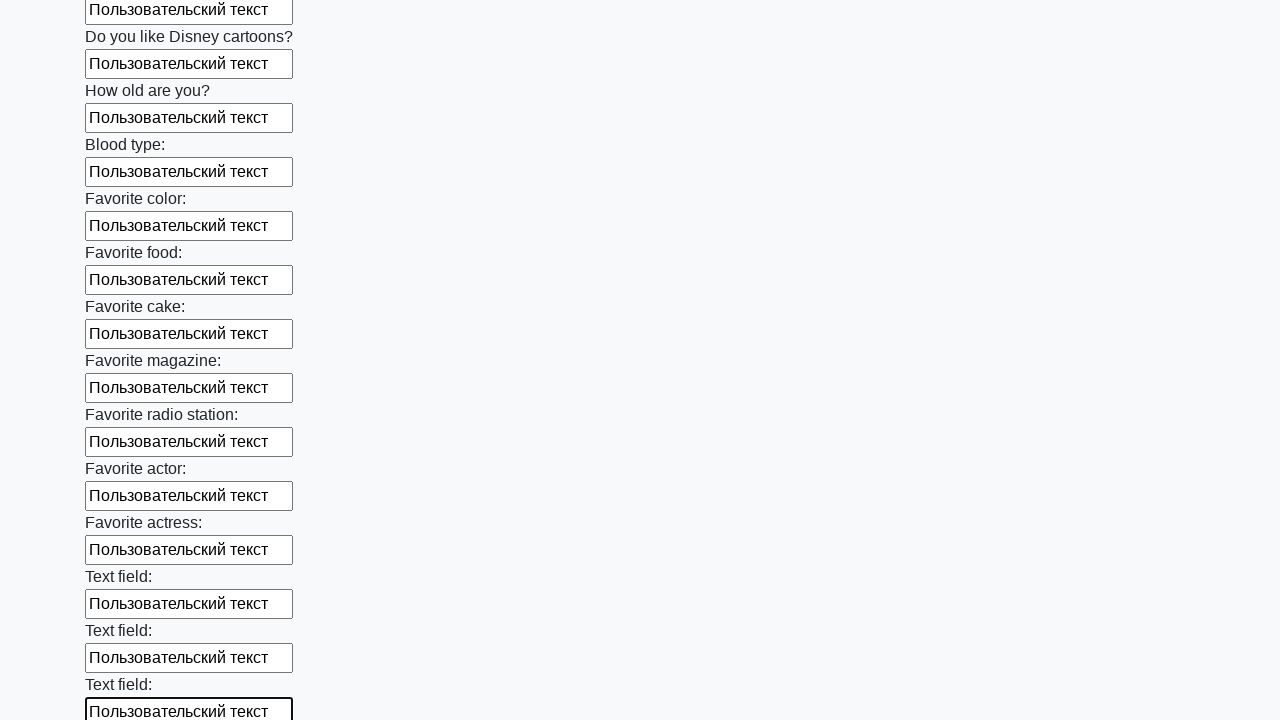

Filled input field with user text on input >> nth=29
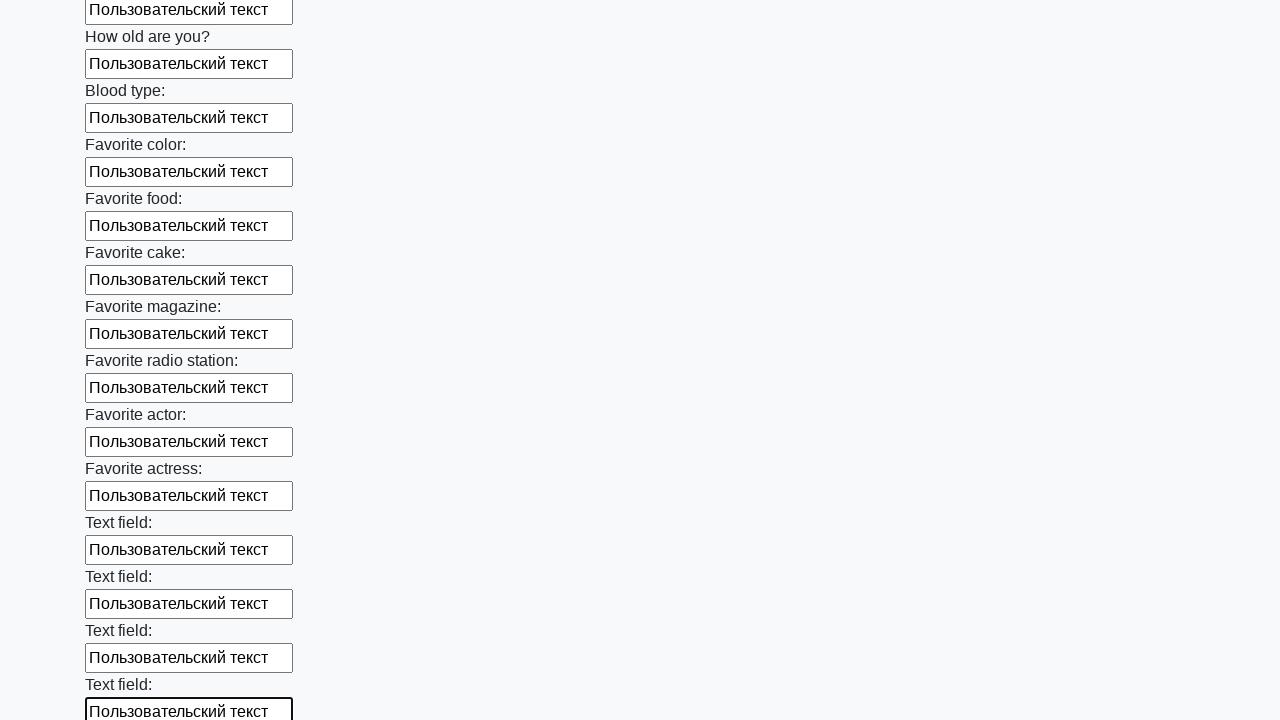

Filled input field with user text on input >> nth=30
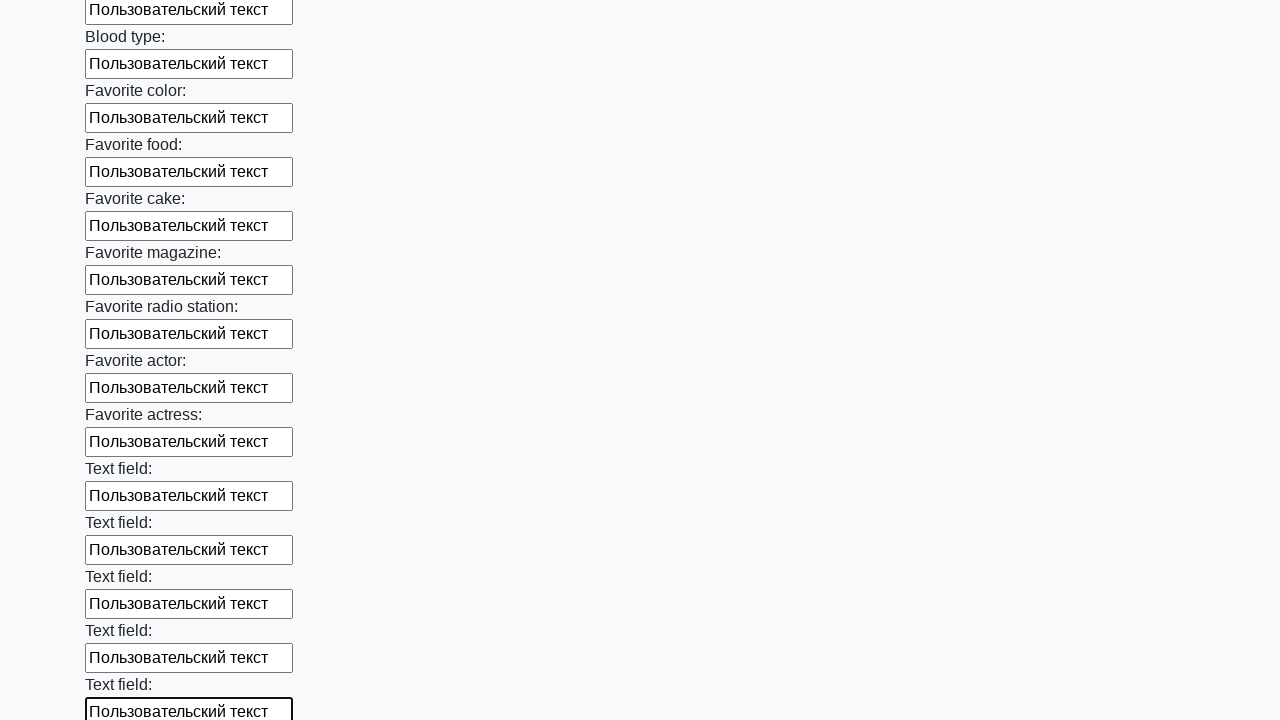

Filled input field with user text on input >> nth=31
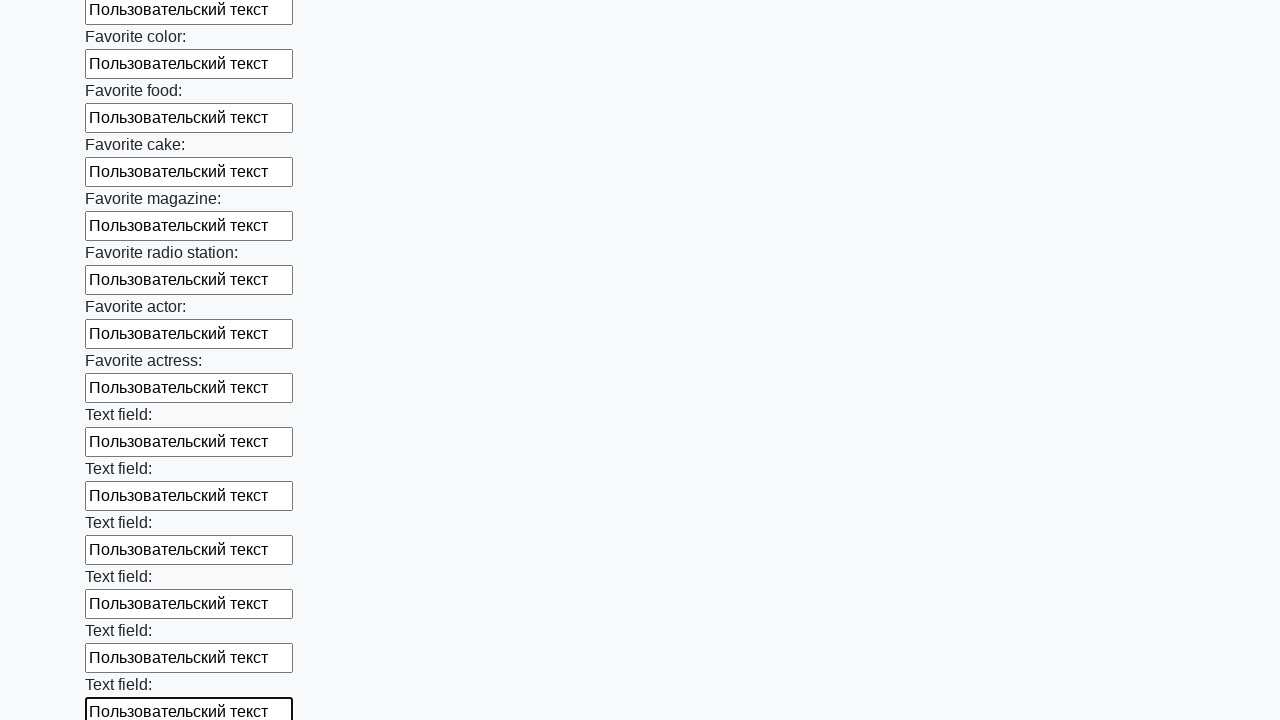

Filled input field with user text on input >> nth=32
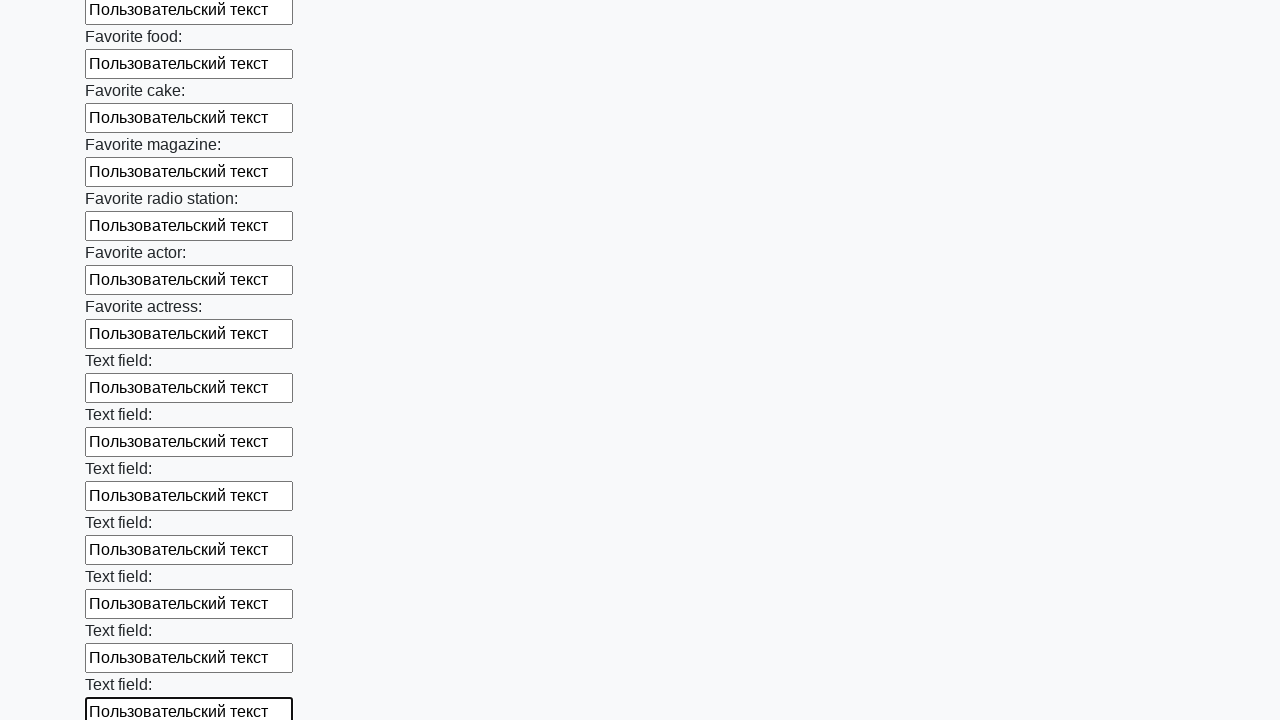

Filled input field with user text on input >> nth=33
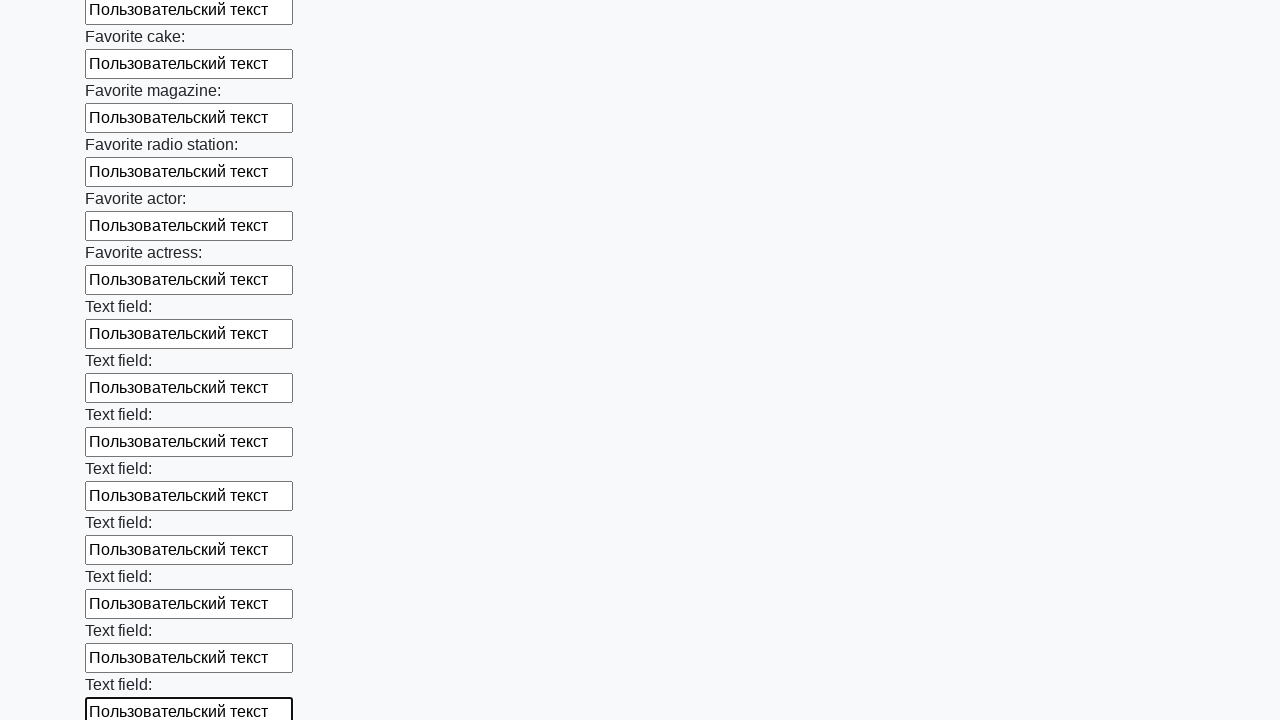

Filled input field with user text on input >> nth=34
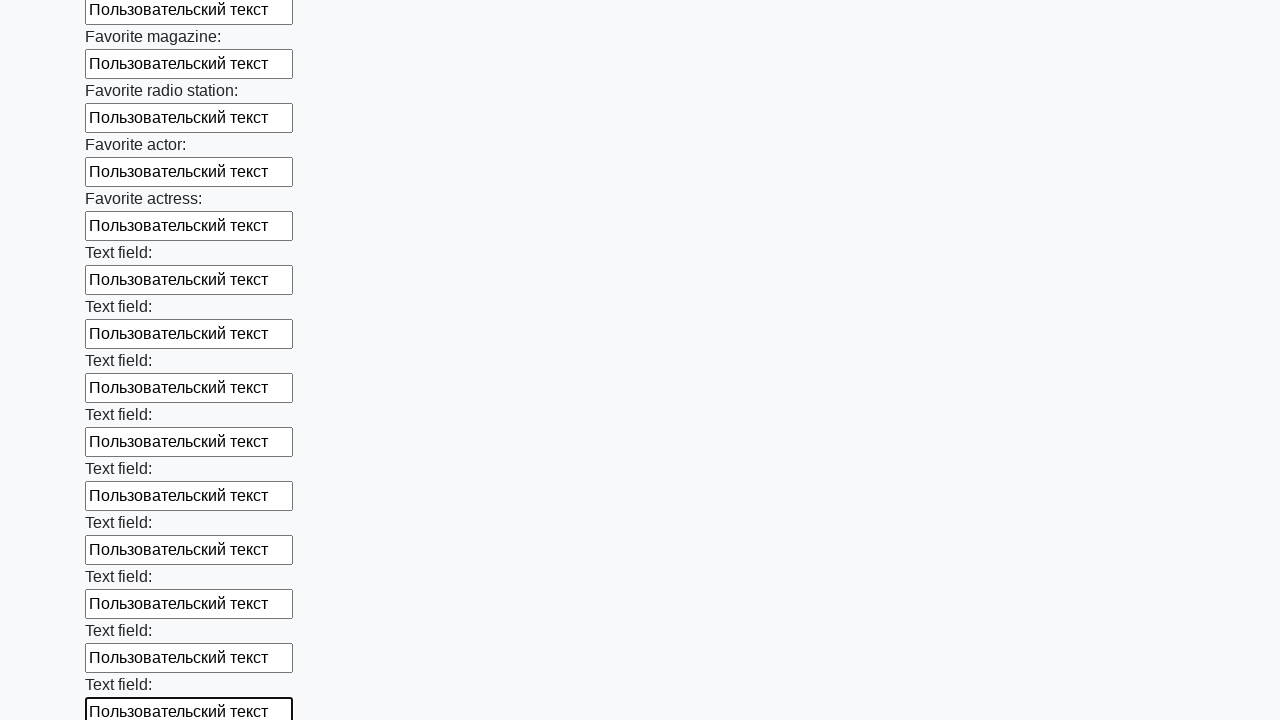

Filled input field with user text on input >> nth=35
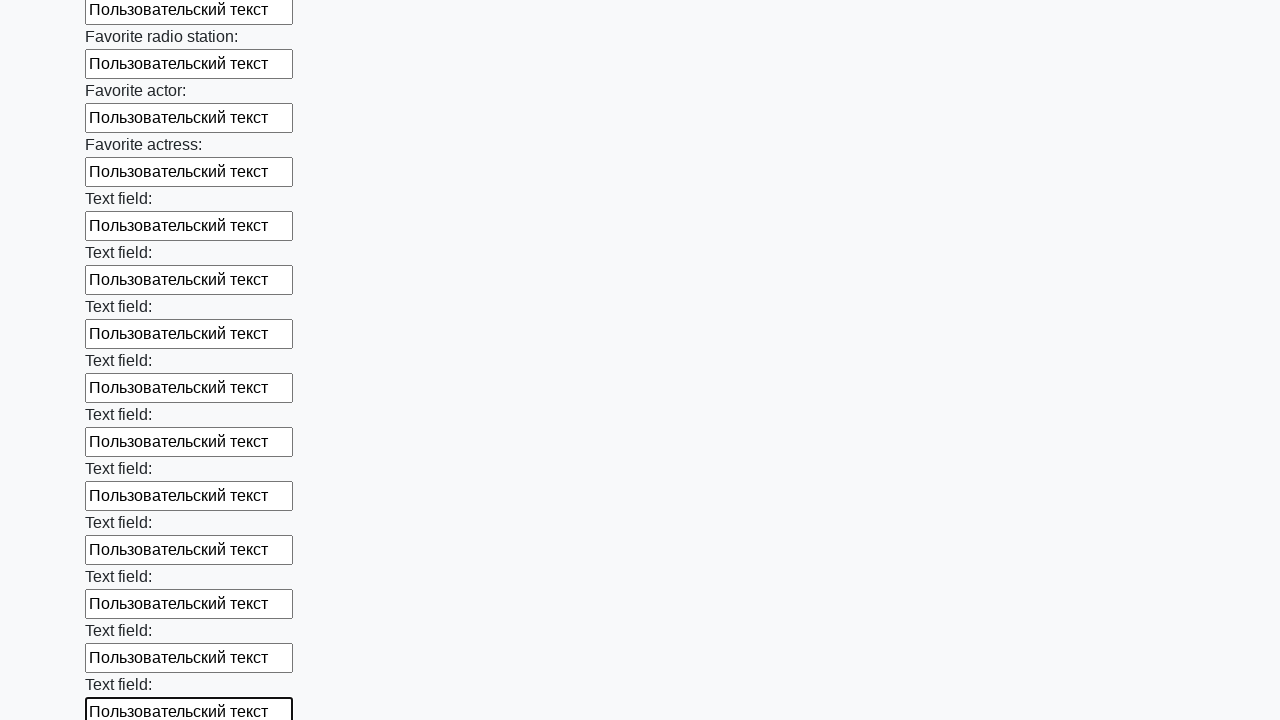

Filled input field with user text on input >> nth=36
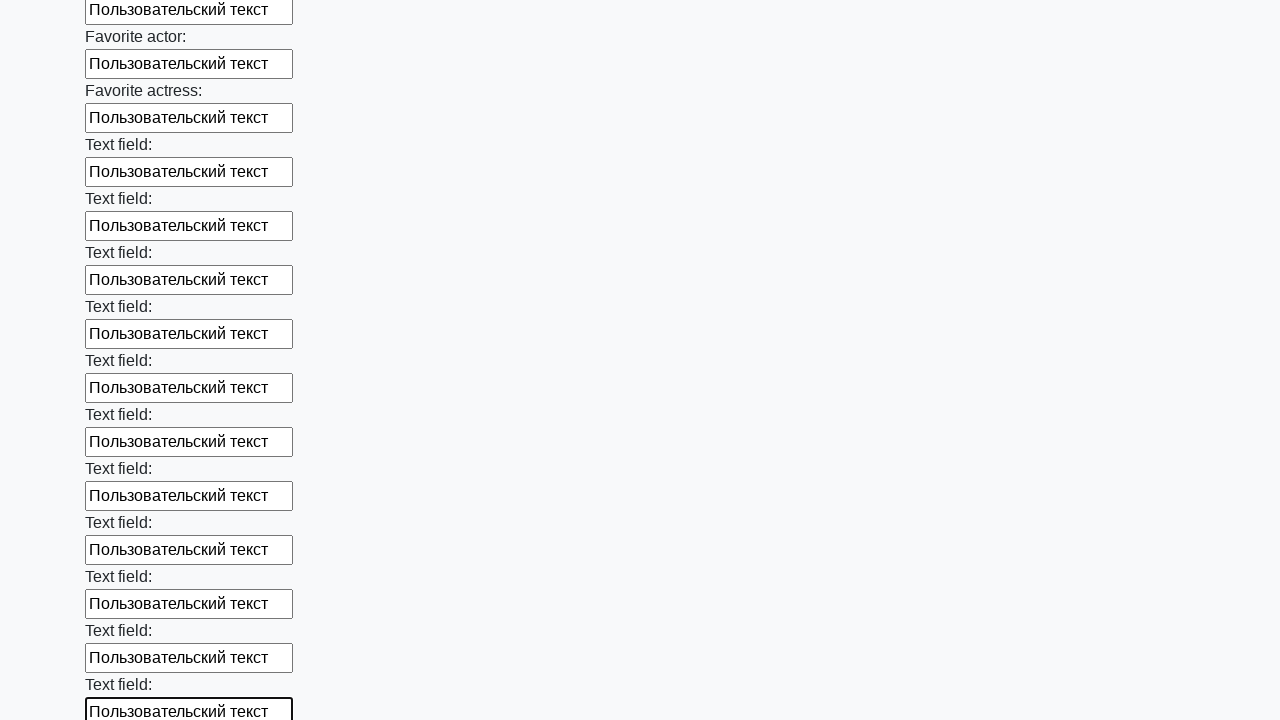

Filled input field with user text on input >> nth=37
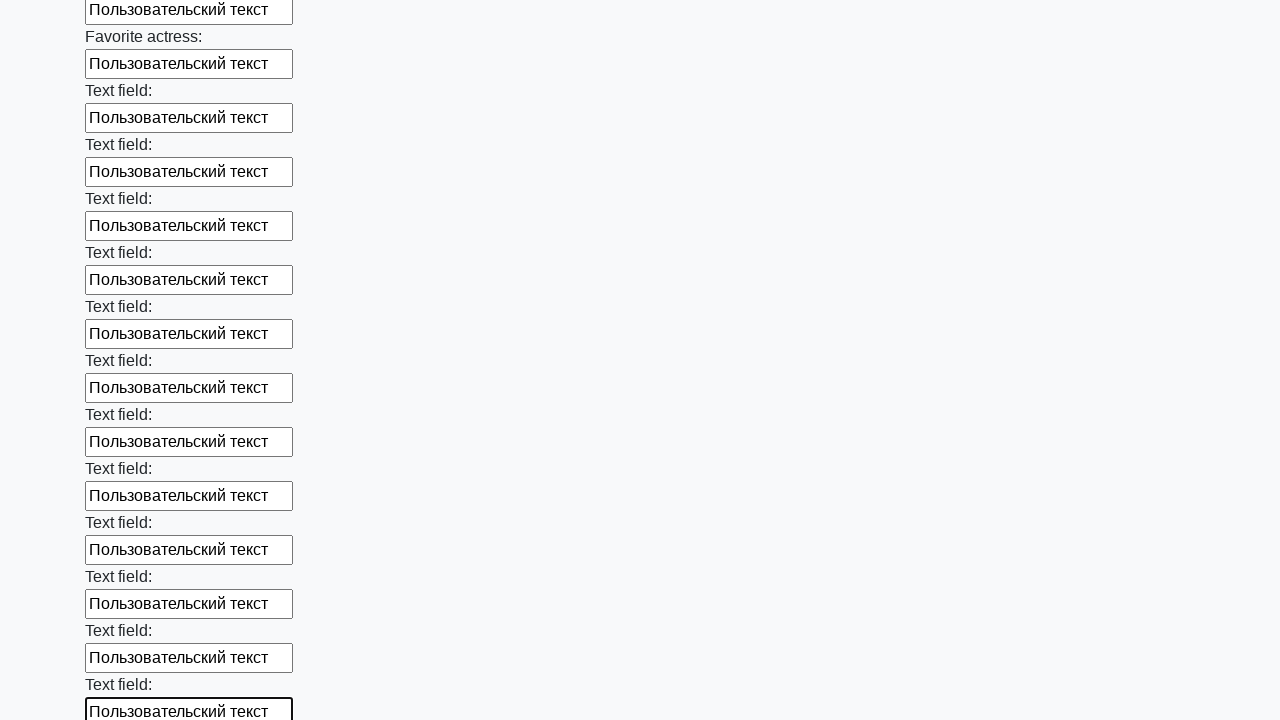

Filled input field with user text on input >> nth=38
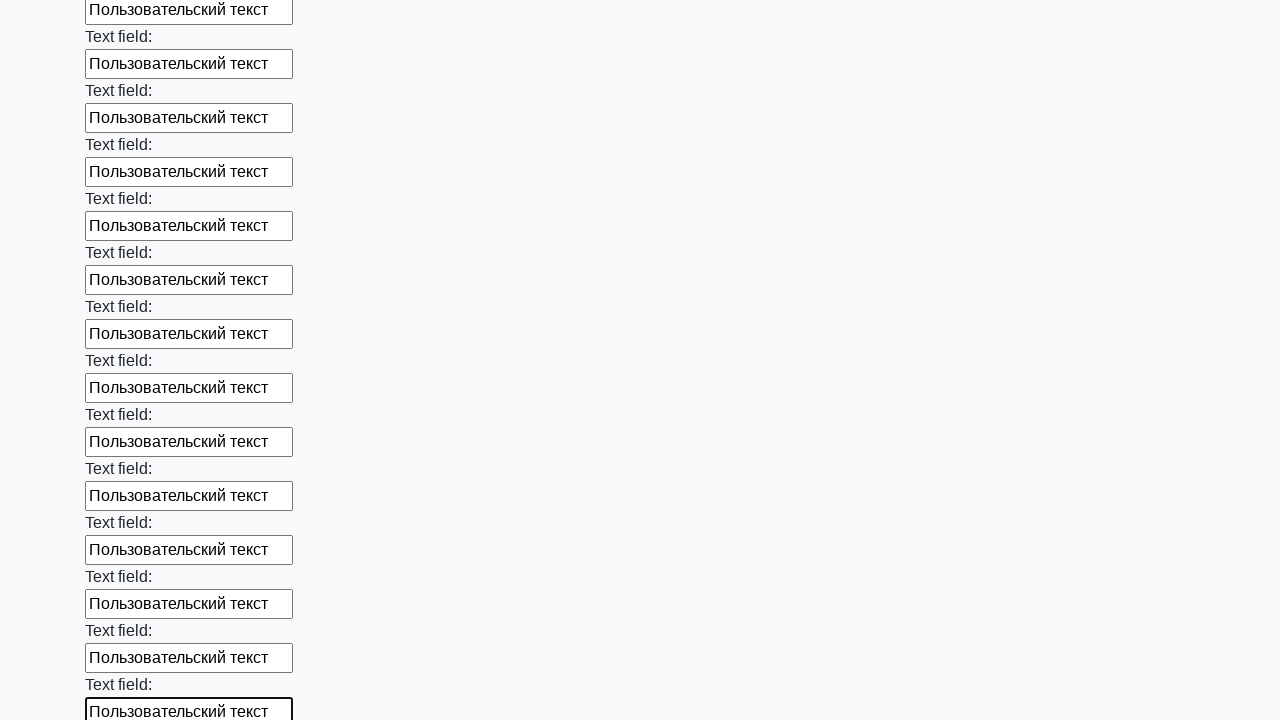

Filled input field with user text on input >> nth=39
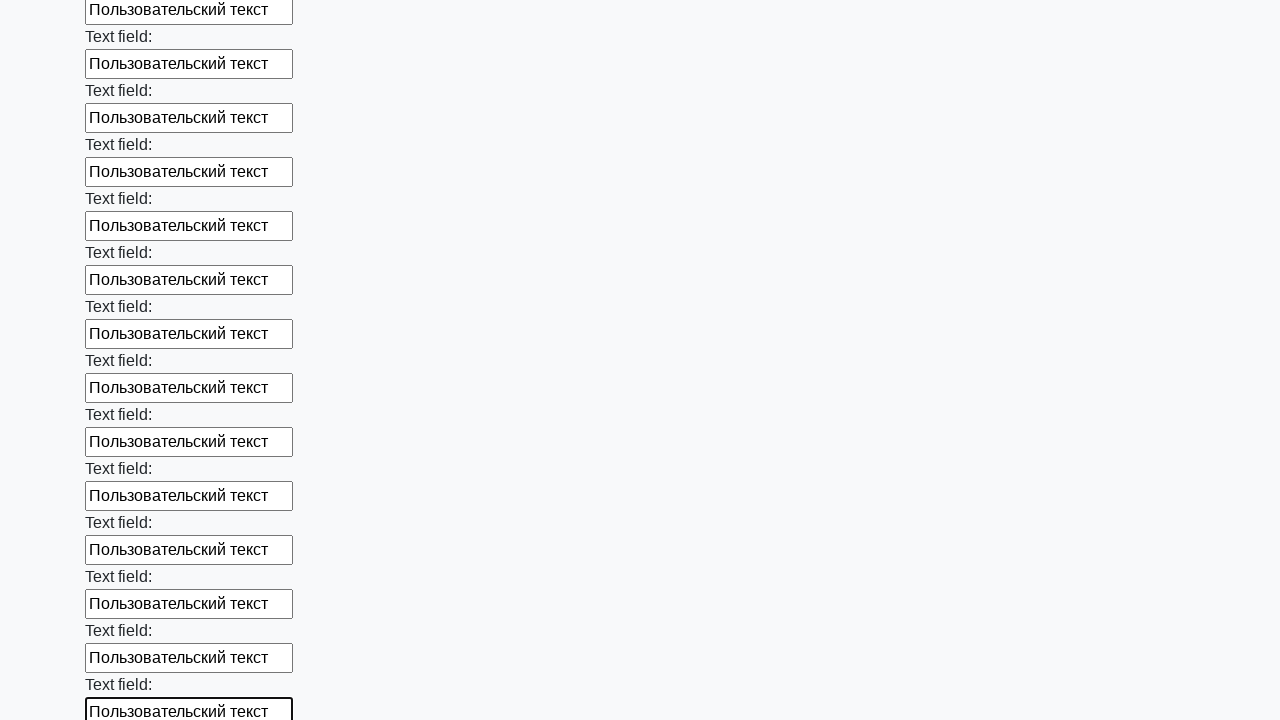

Filled input field with user text on input >> nth=40
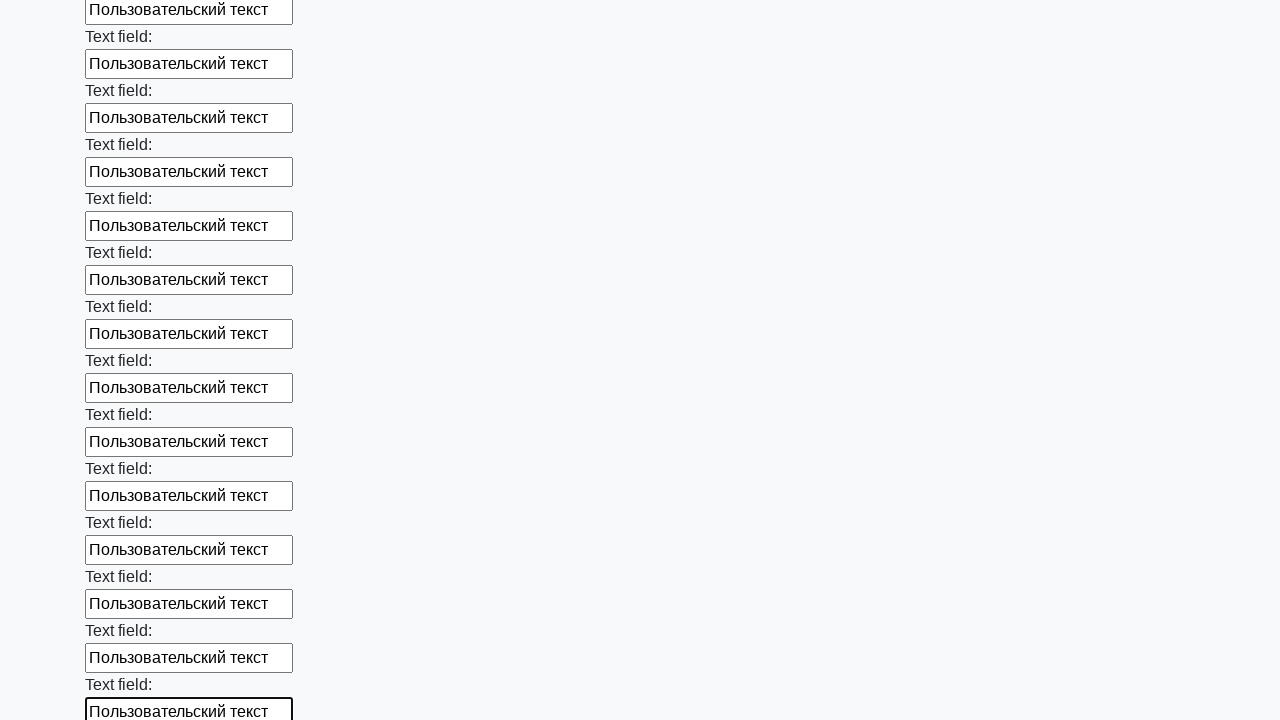

Filled input field with user text on input >> nth=41
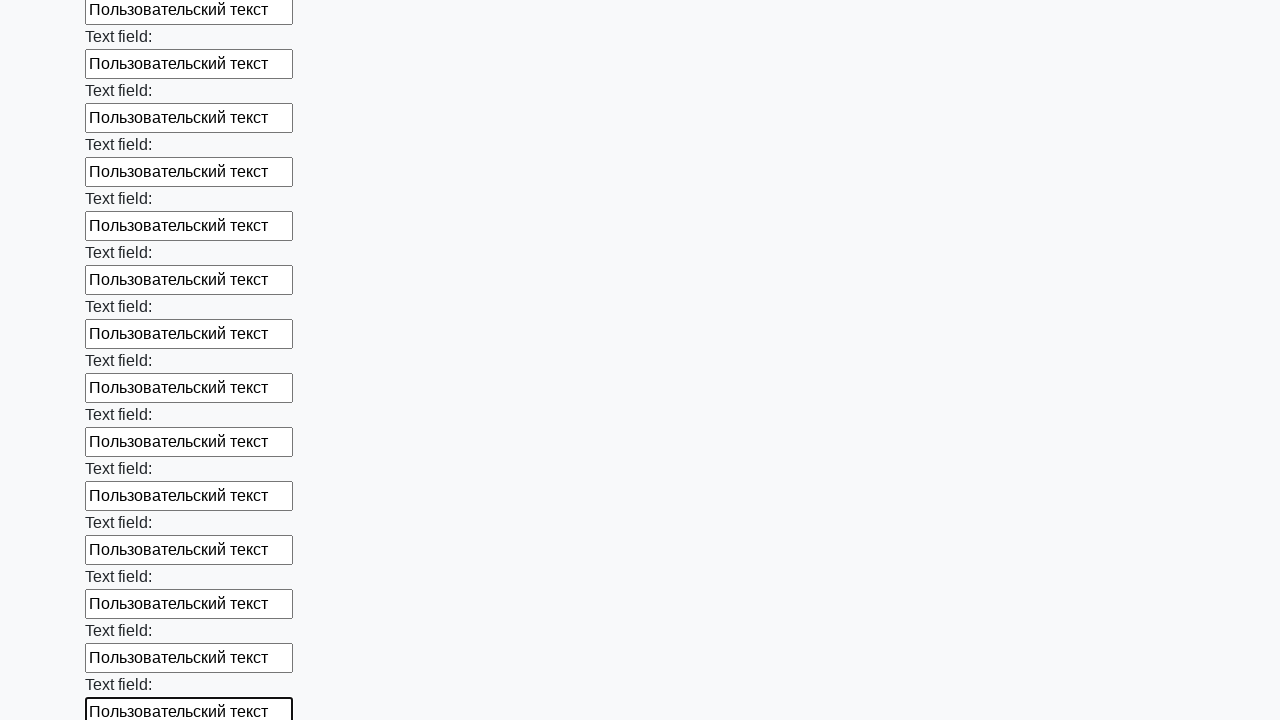

Filled input field with user text on input >> nth=42
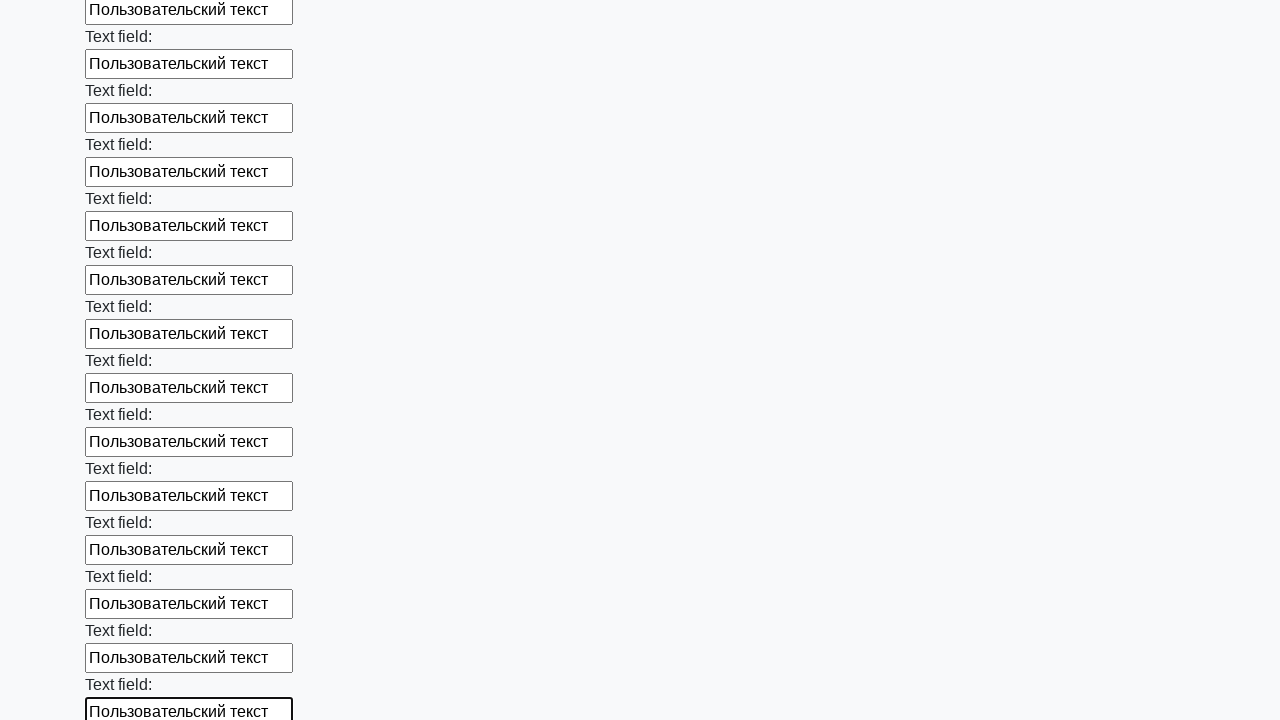

Filled input field with user text on input >> nth=43
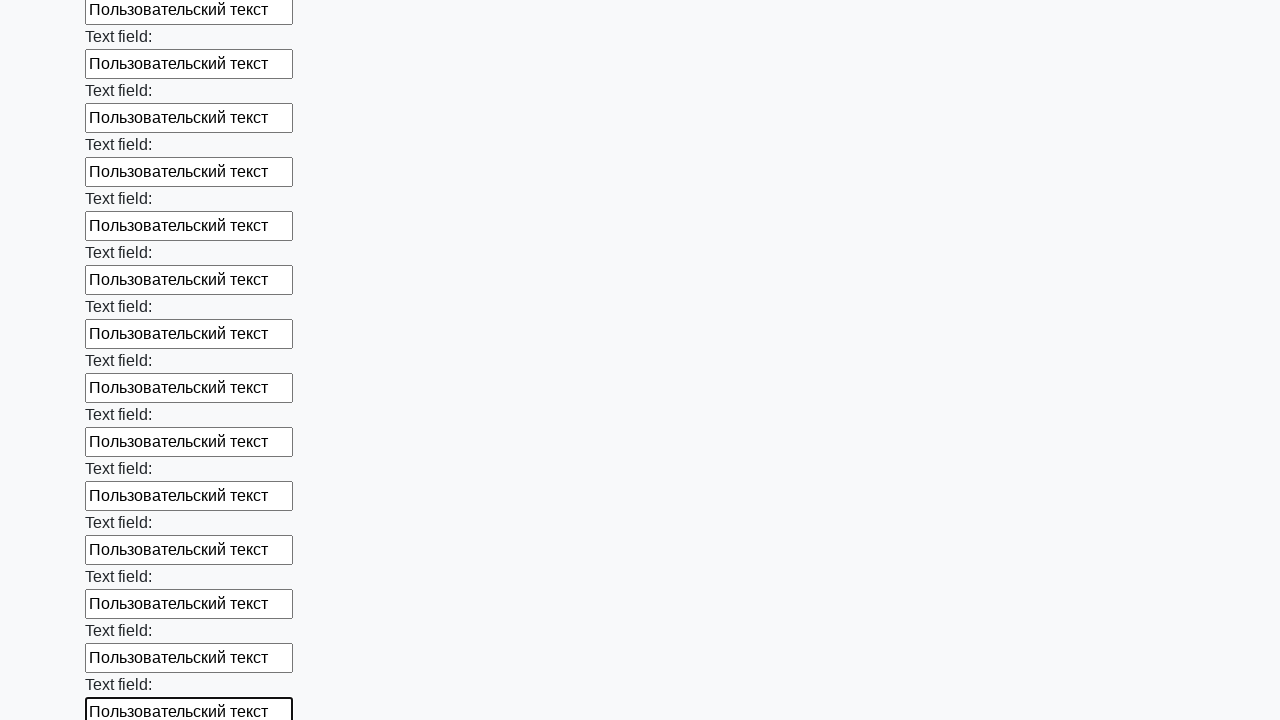

Filled input field with user text on input >> nth=44
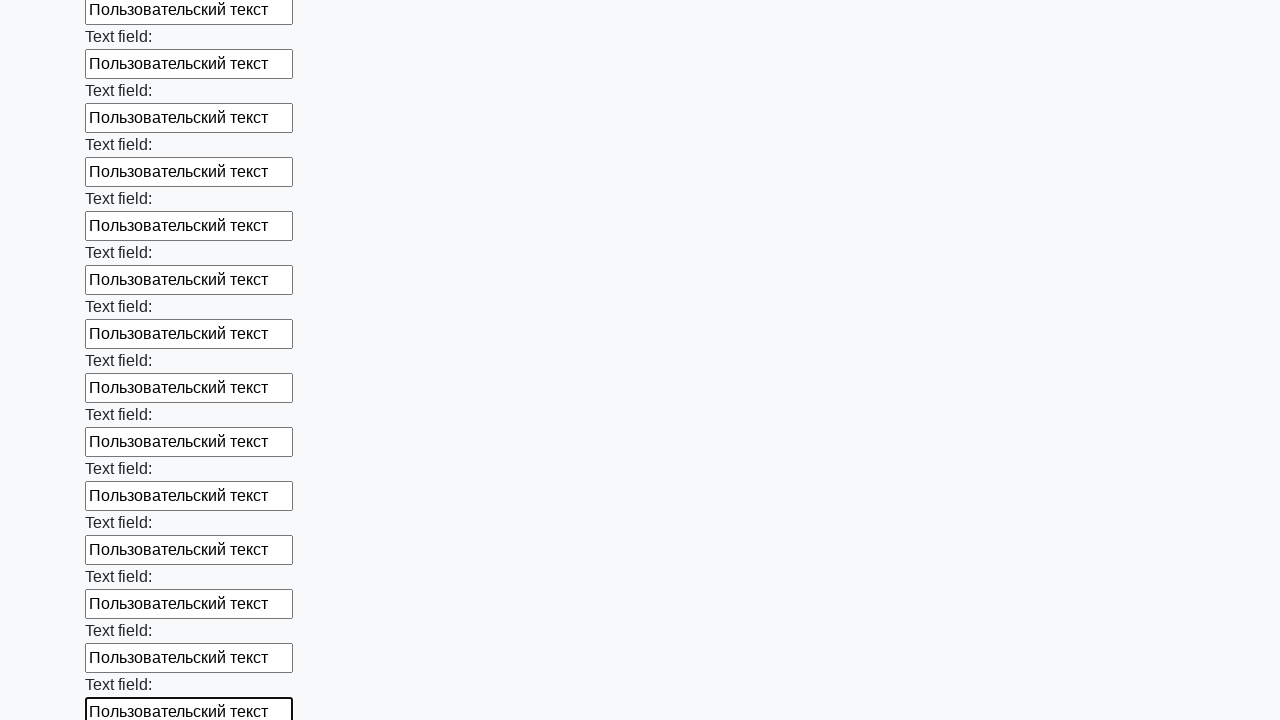

Filled input field with user text on input >> nth=45
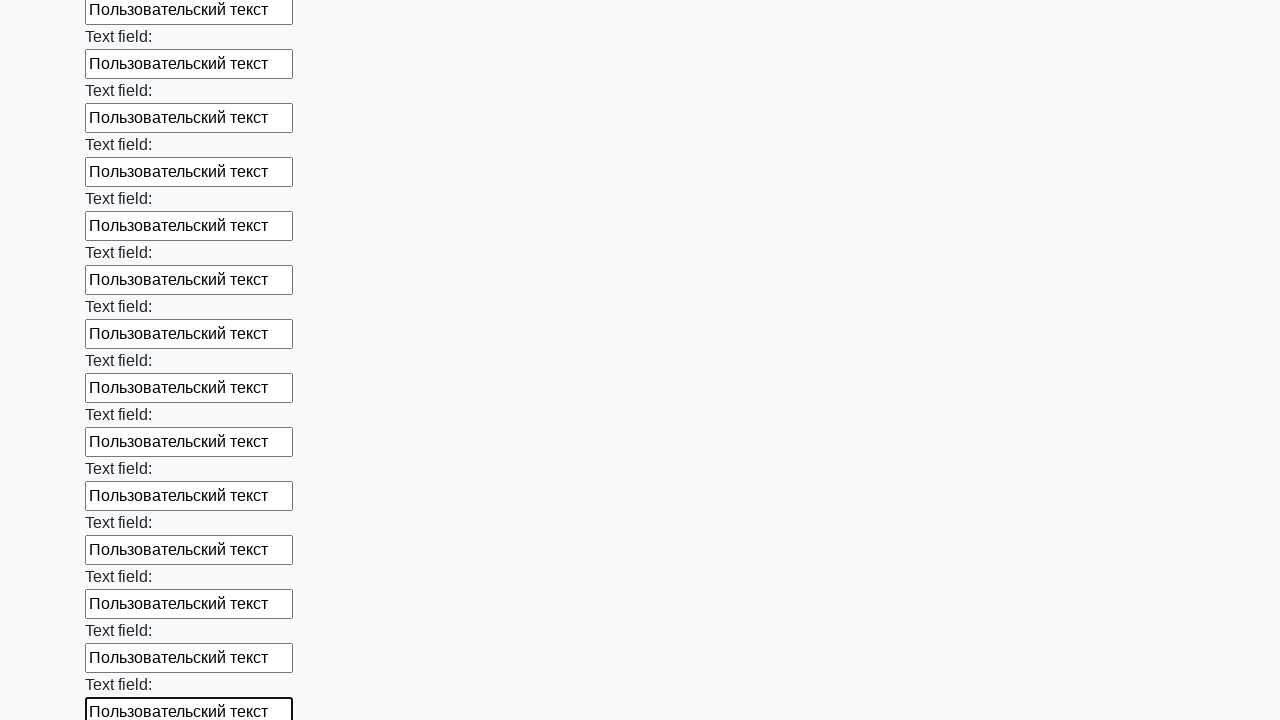

Filled input field with user text on input >> nth=46
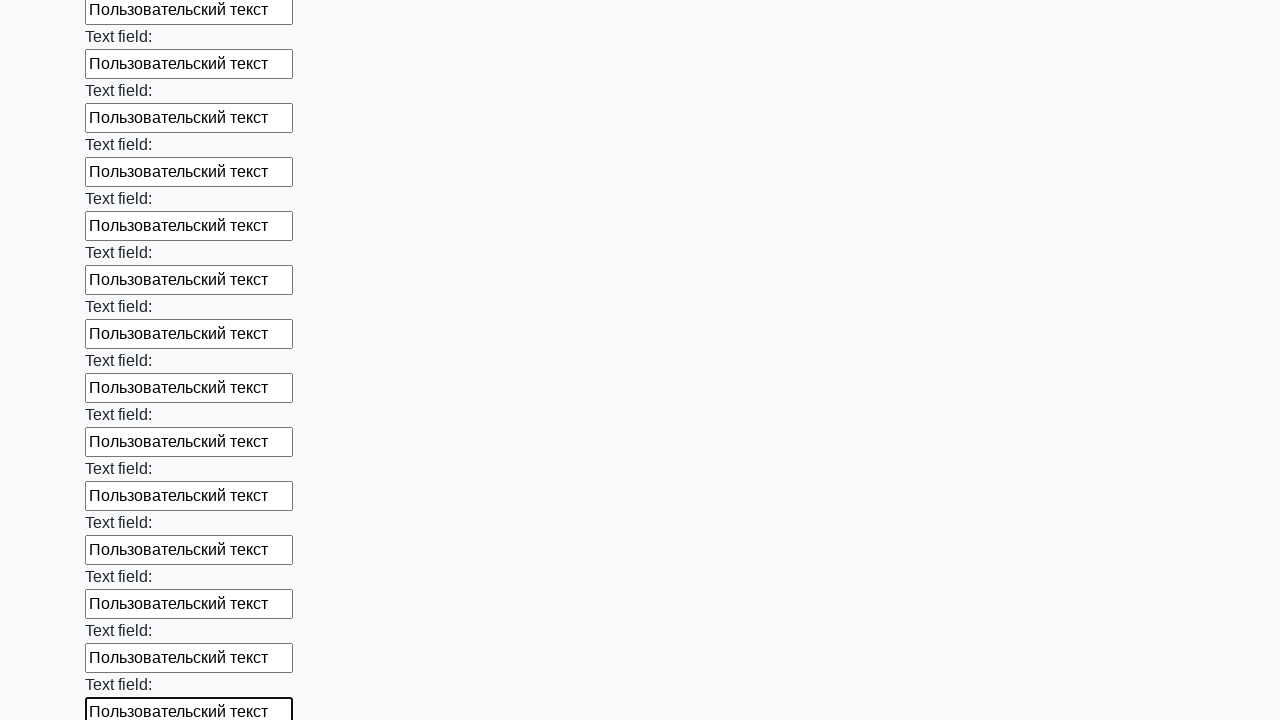

Filled input field with user text on input >> nth=47
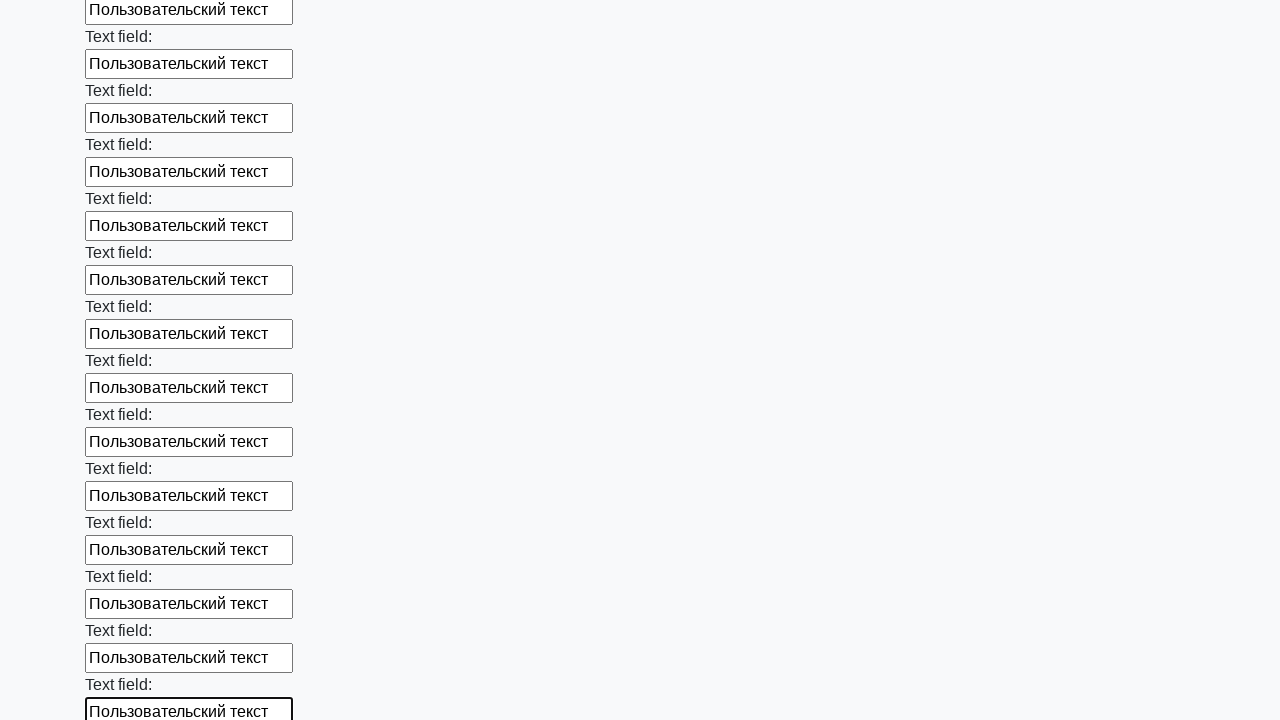

Filled input field with user text on input >> nth=48
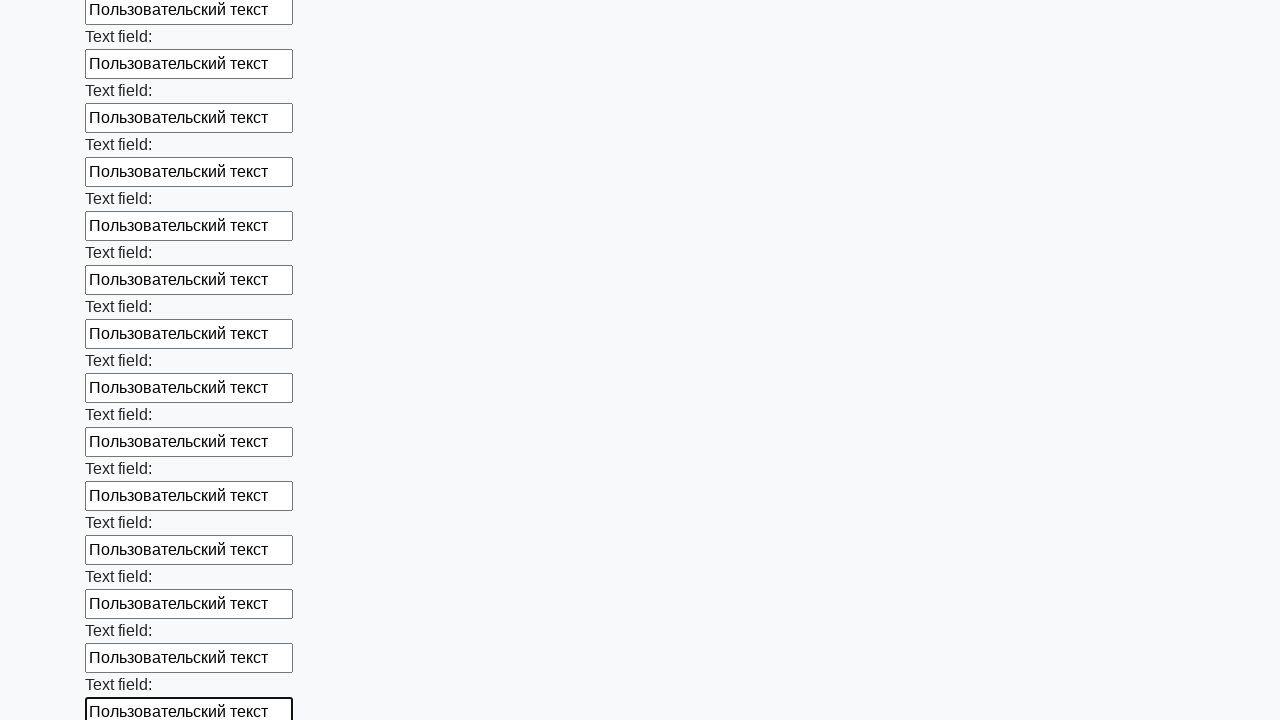

Filled input field with user text on input >> nth=49
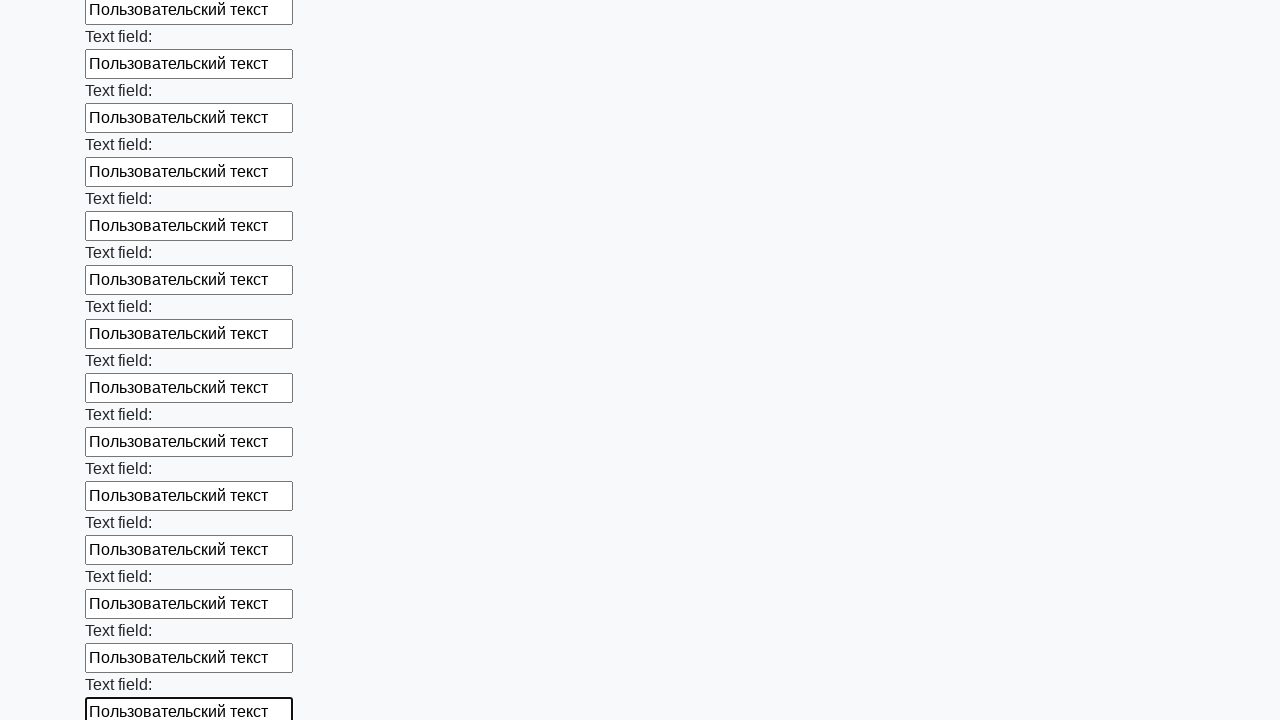

Filled input field with user text on input >> nth=50
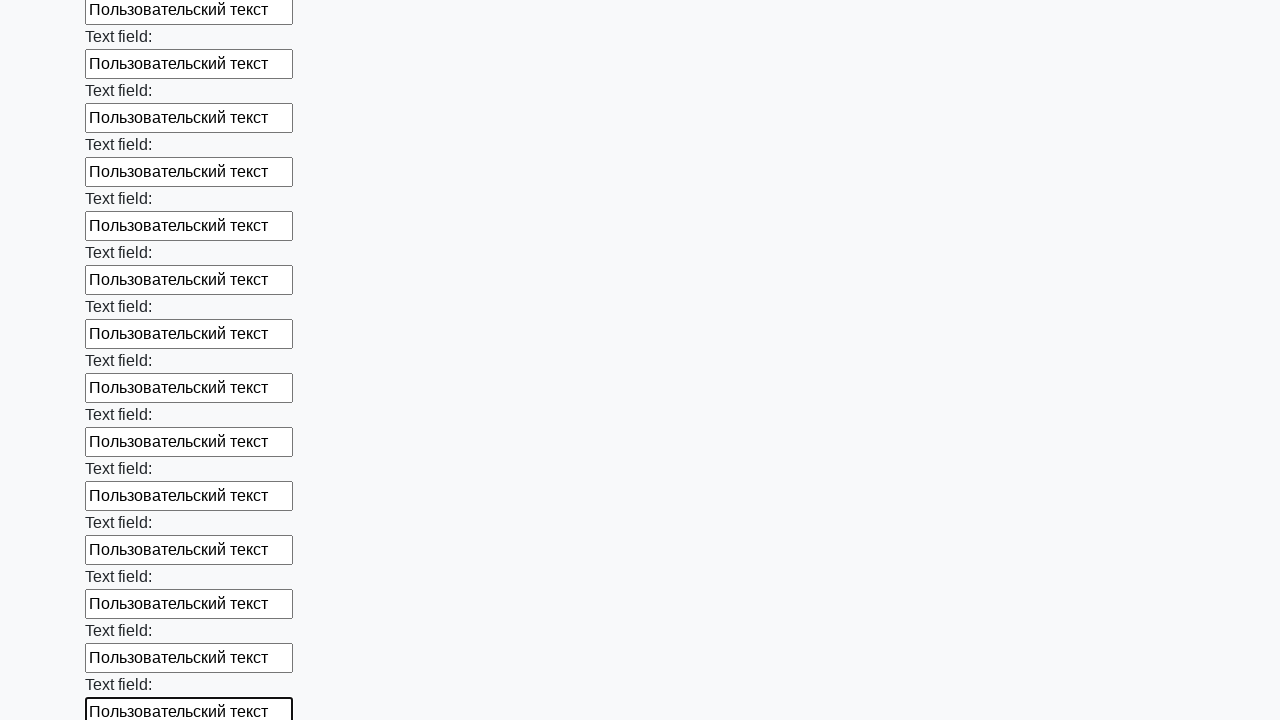

Filled input field with user text on input >> nth=51
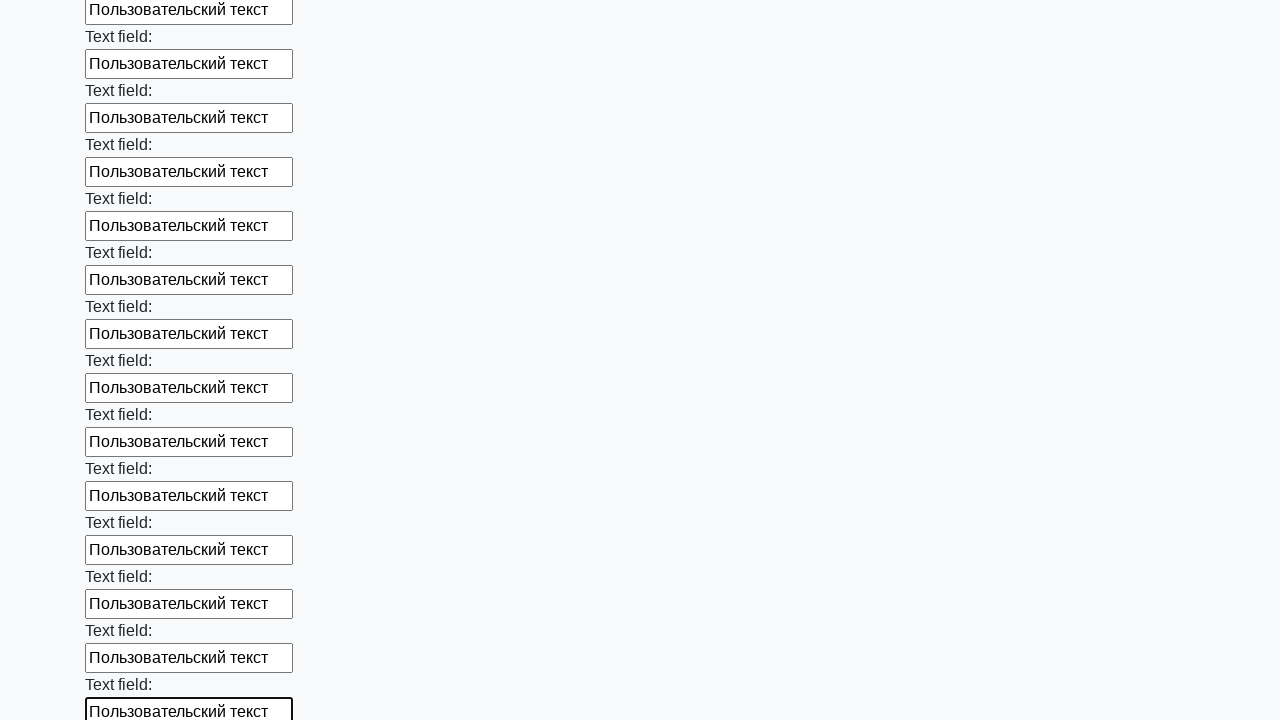

Filled input field with user text on input >> nth=52
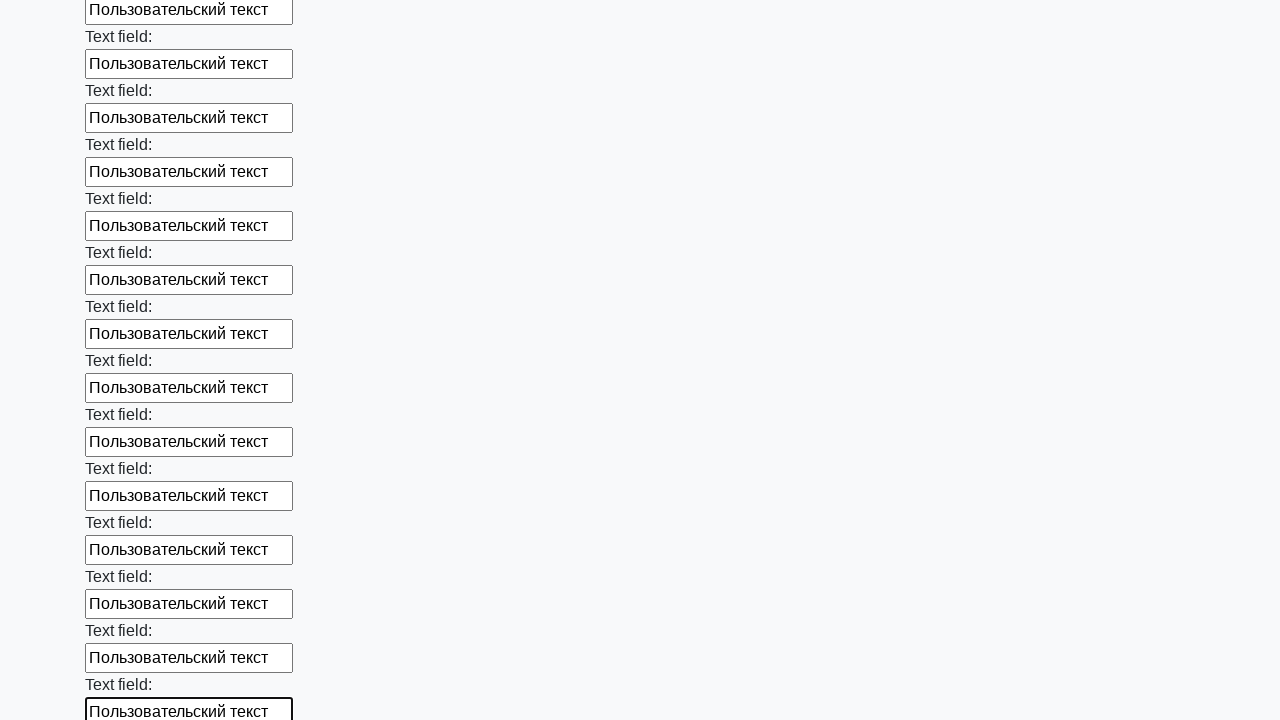

Filled input field with user text on input >> nth=53
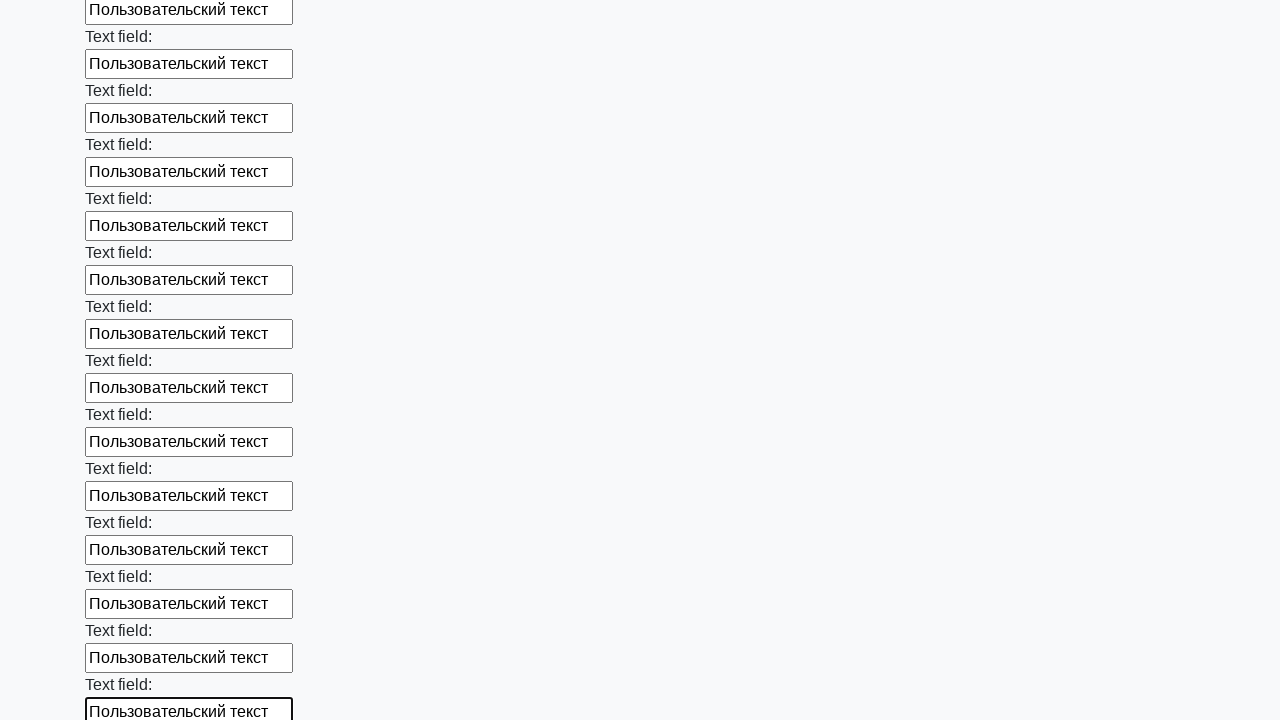

Filled input field with user text on input >> nth=54
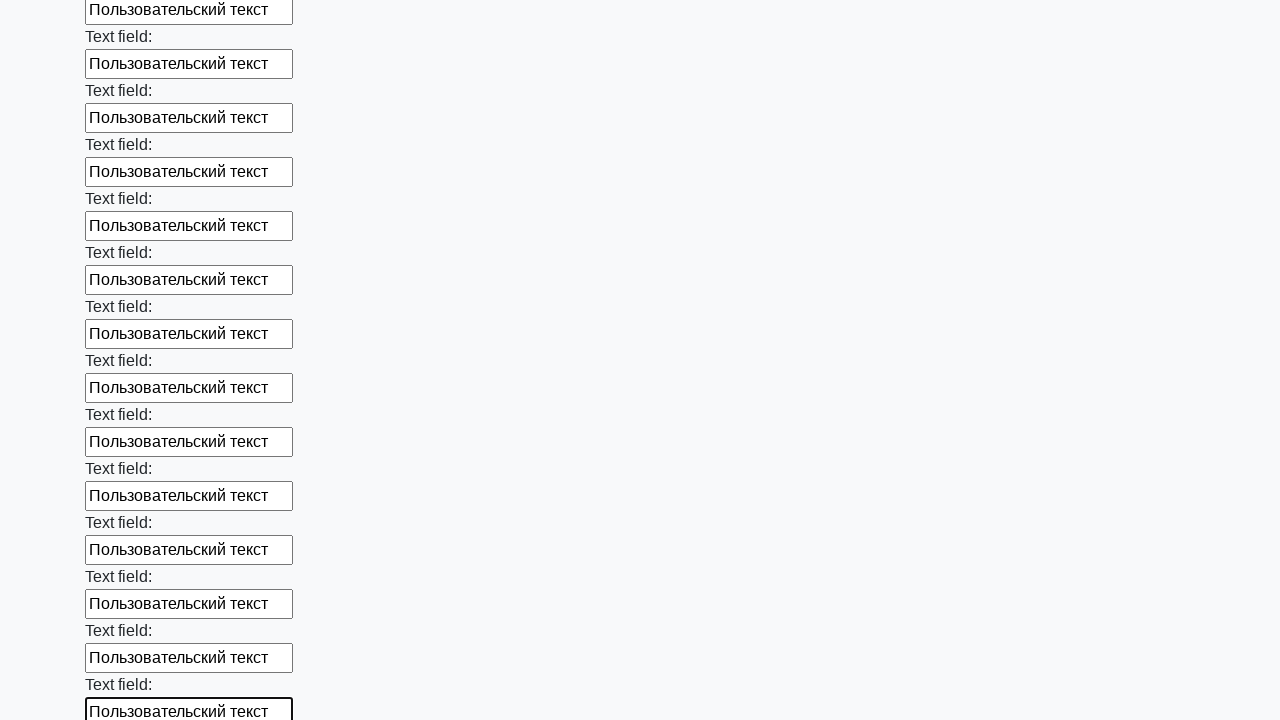

Filled input field with user text on input >> nth=55
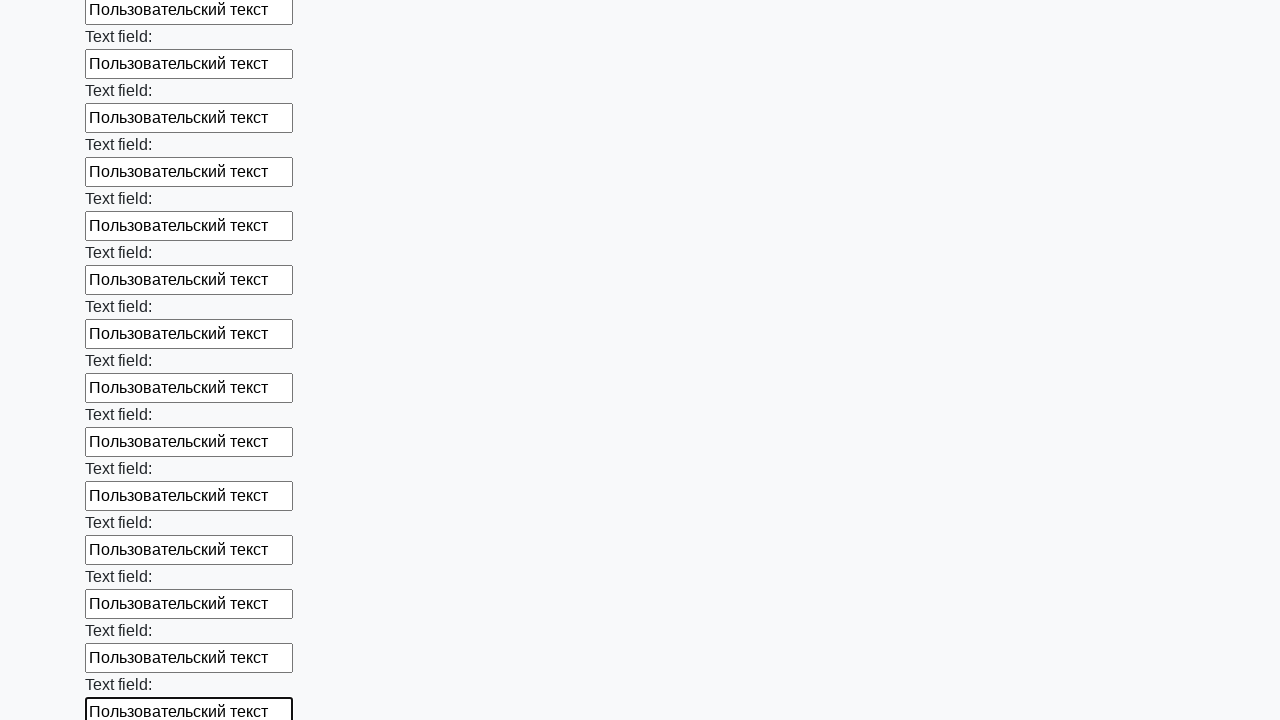

Filled input field with user text on input >> nth=56
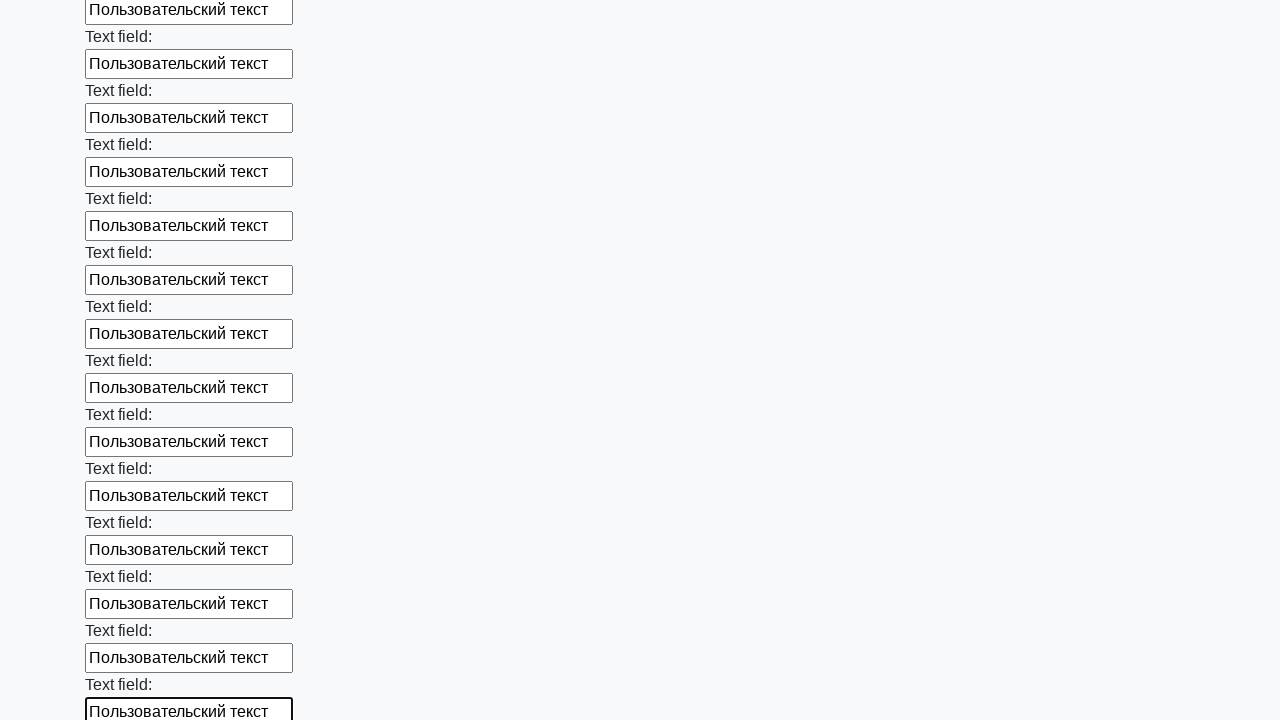

Filled input field with user text on input >> nth=57
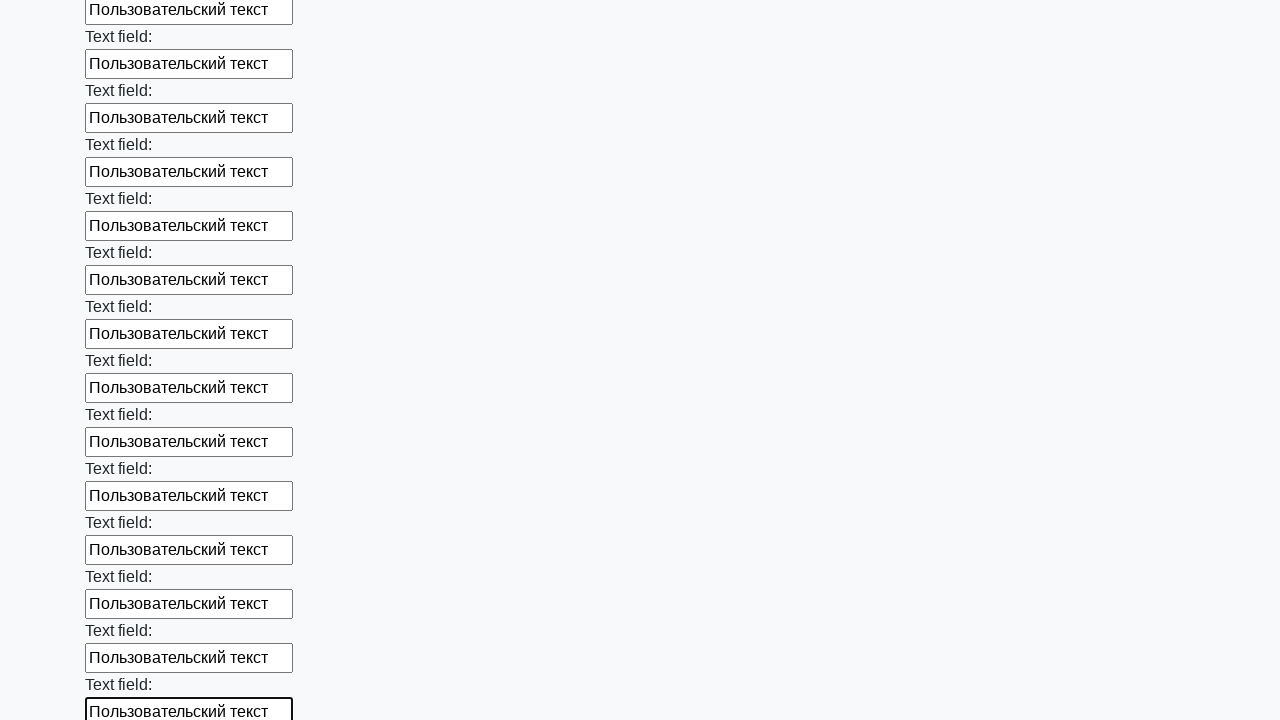

Filled input field with user text on input >> nth=58
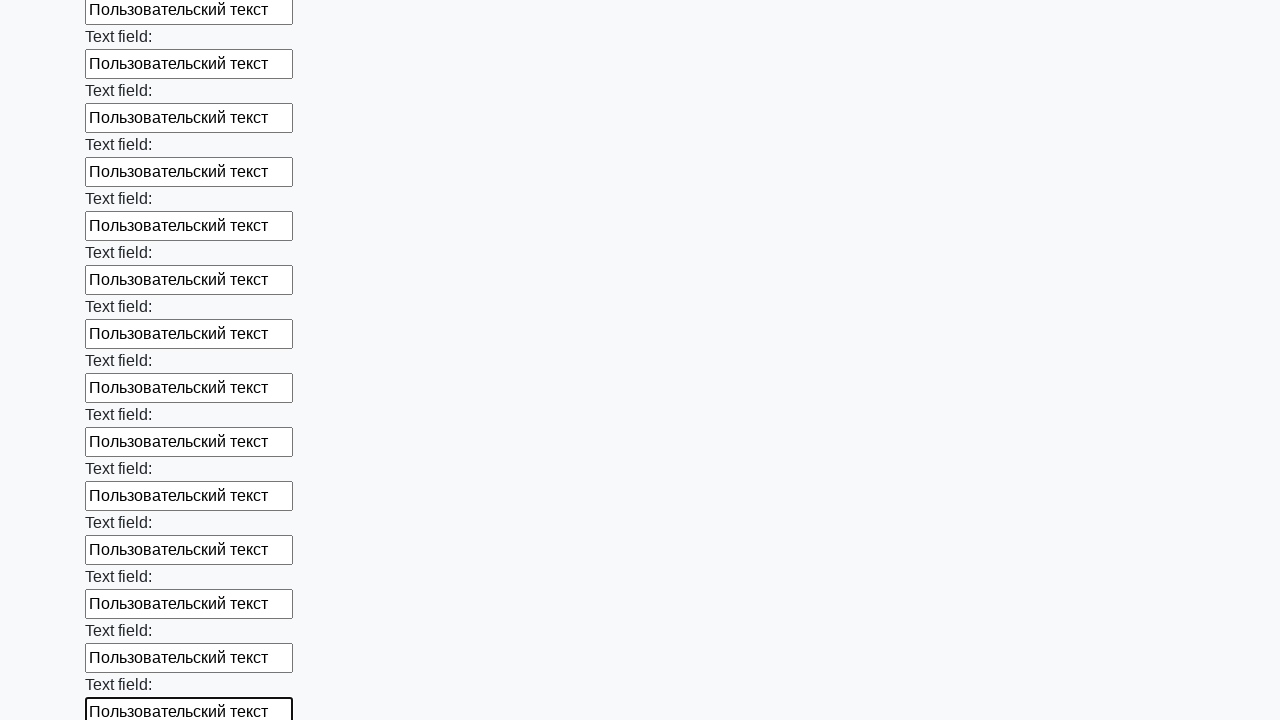

Filled input field with user text on input >> nth=59
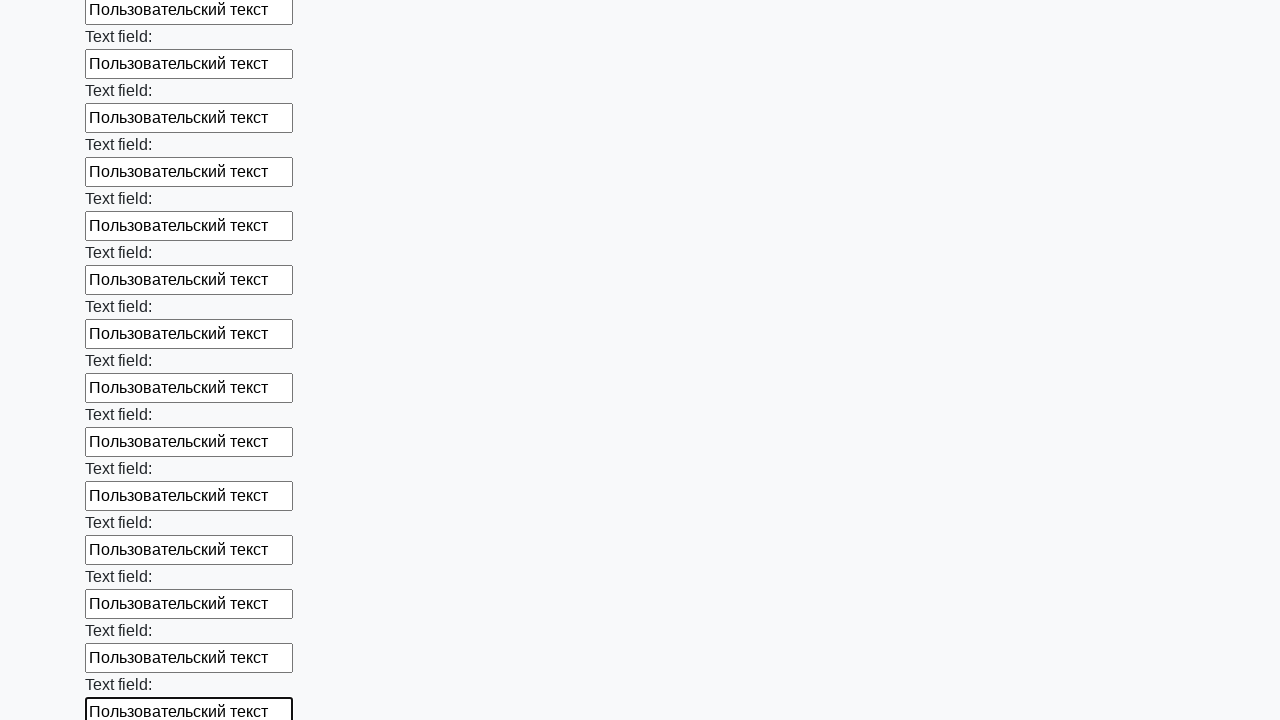

Filled input field with user text on input >> nth=60
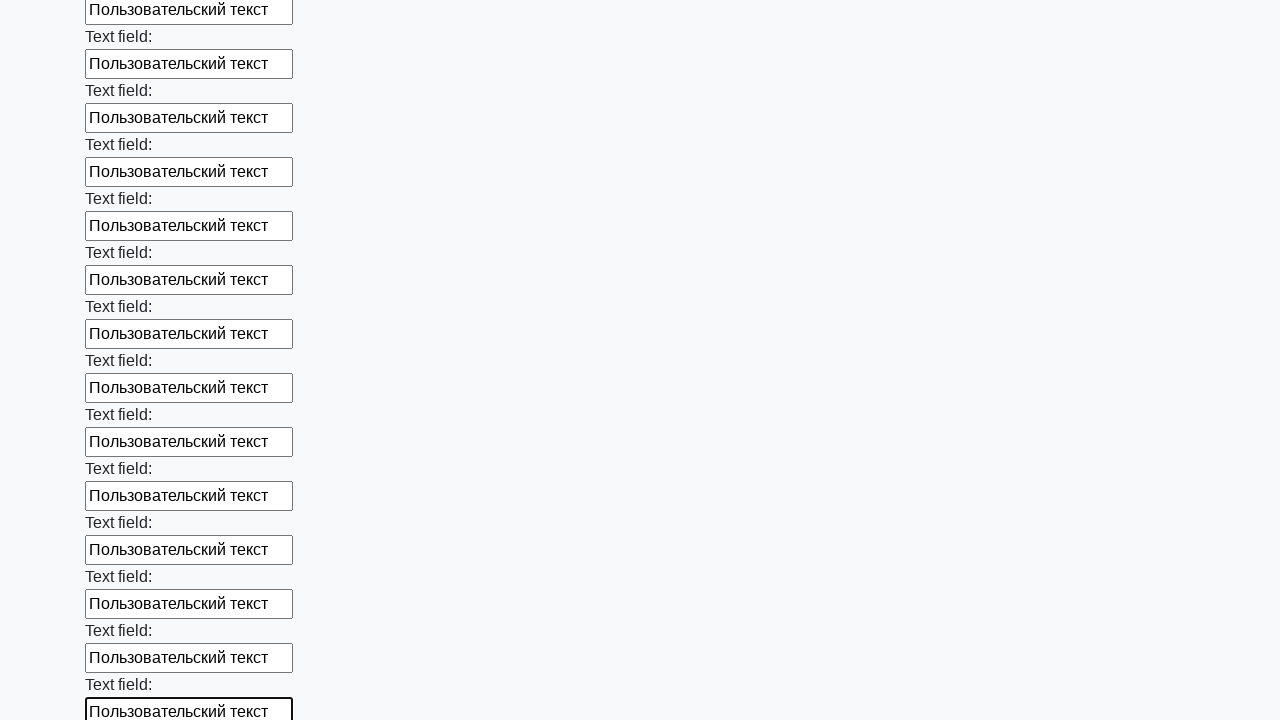

Filled input field with user text on input >> nth=61
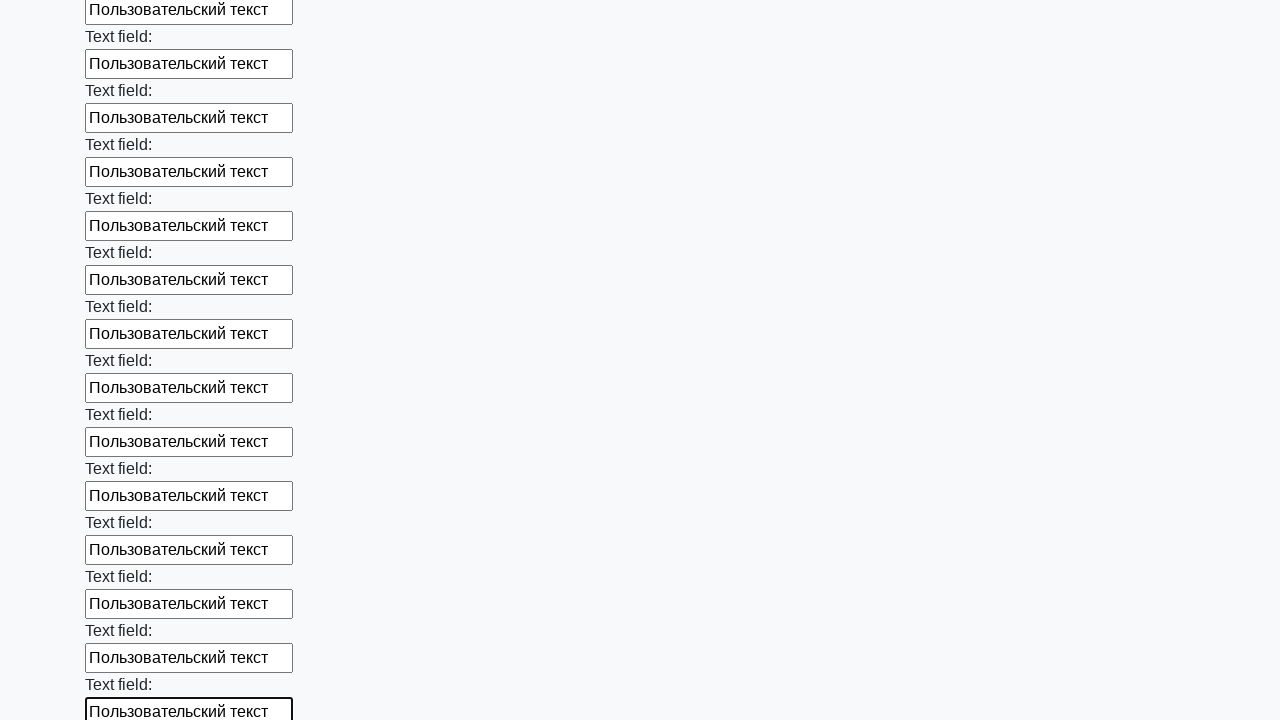

Filled input field with user text on input >> nth=62
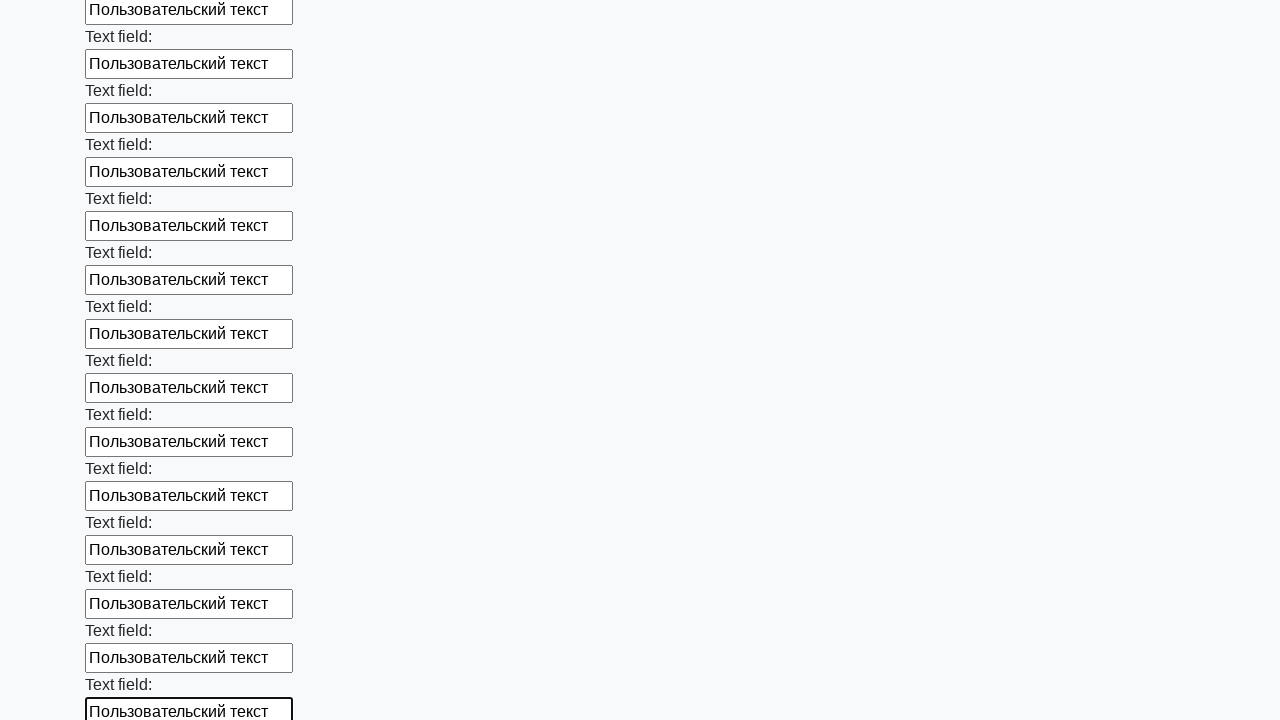

Filled input field with user text on input >> nth=63
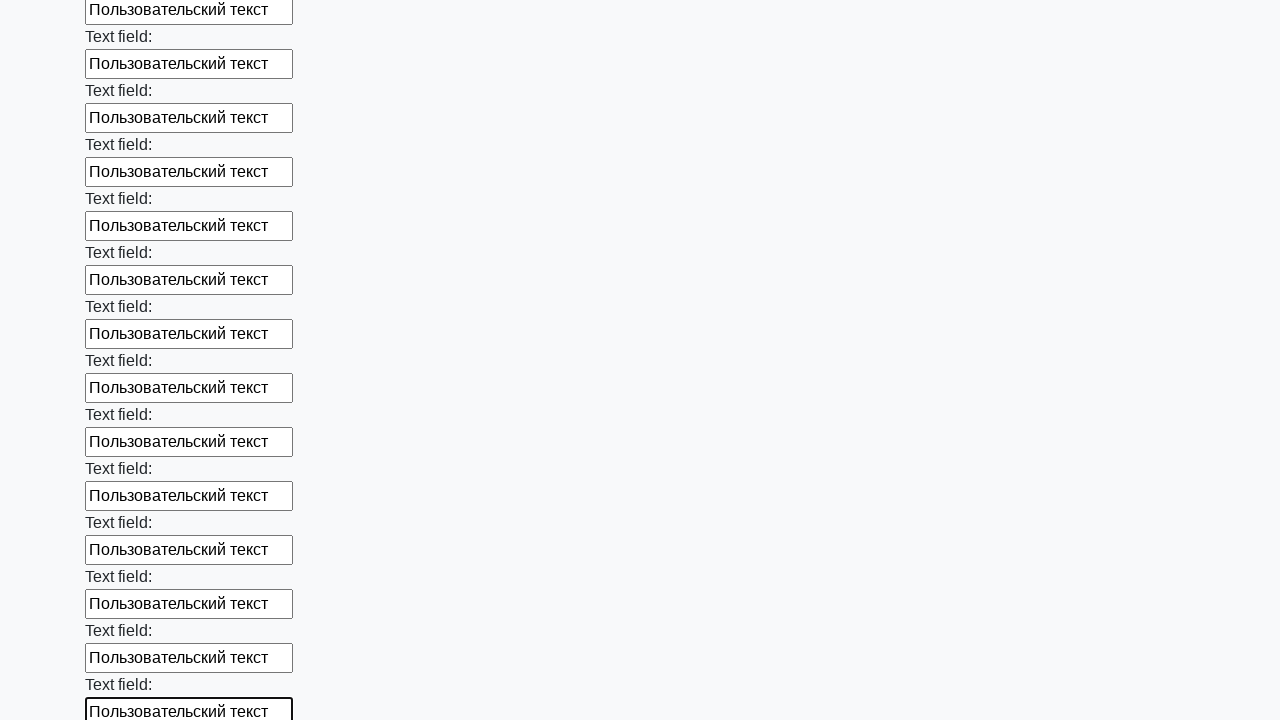

Filled input field with user text on input >> nth=64
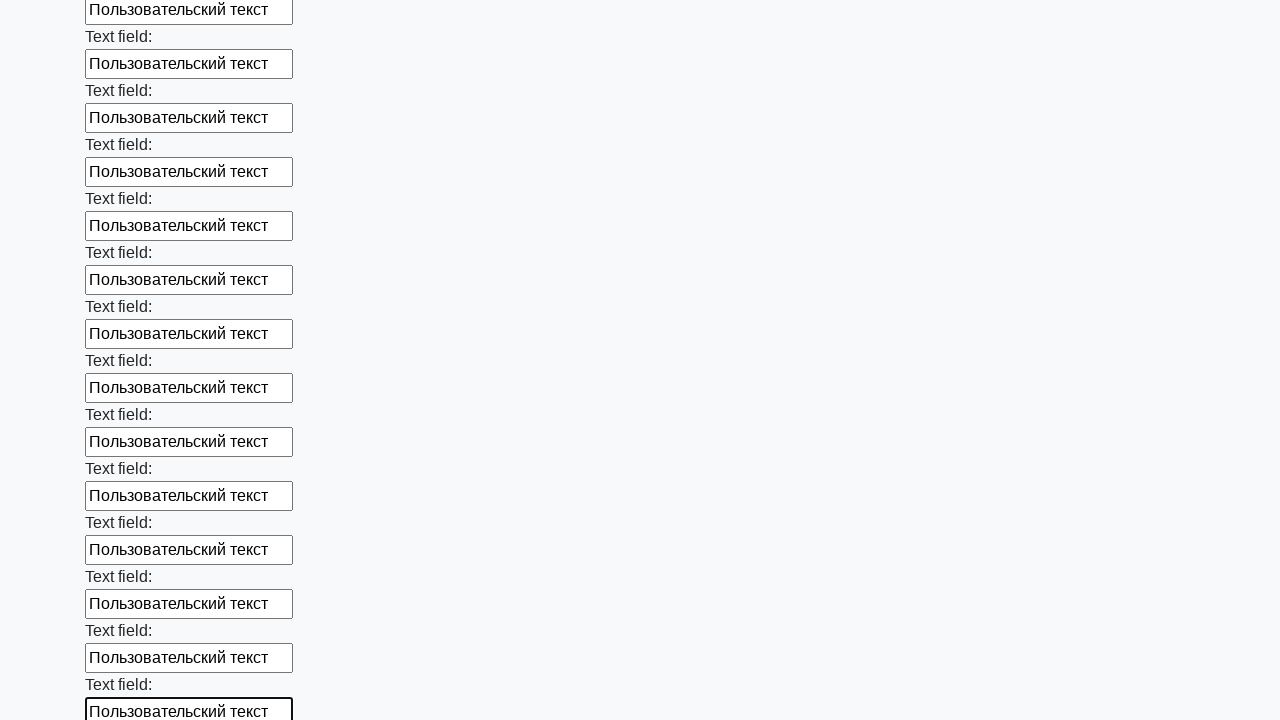

Filled input field with user text on input >> nth=65
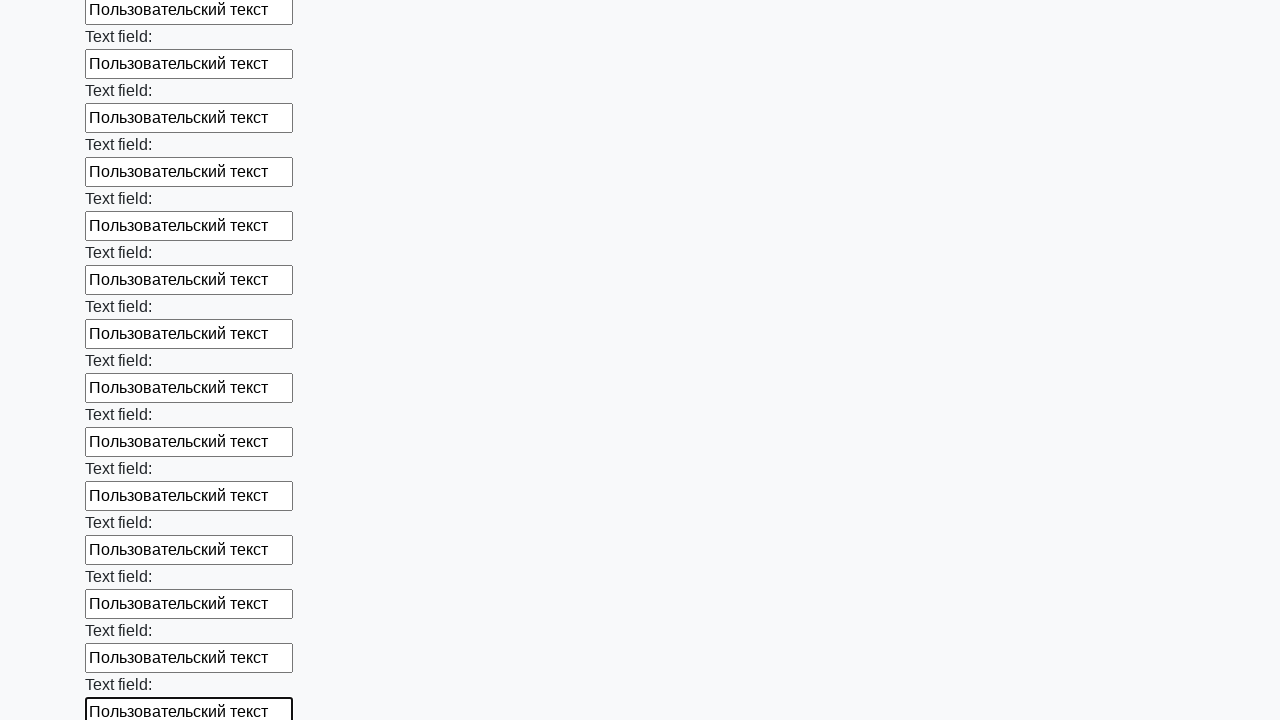

Filled input field with user text on input >> nth=66
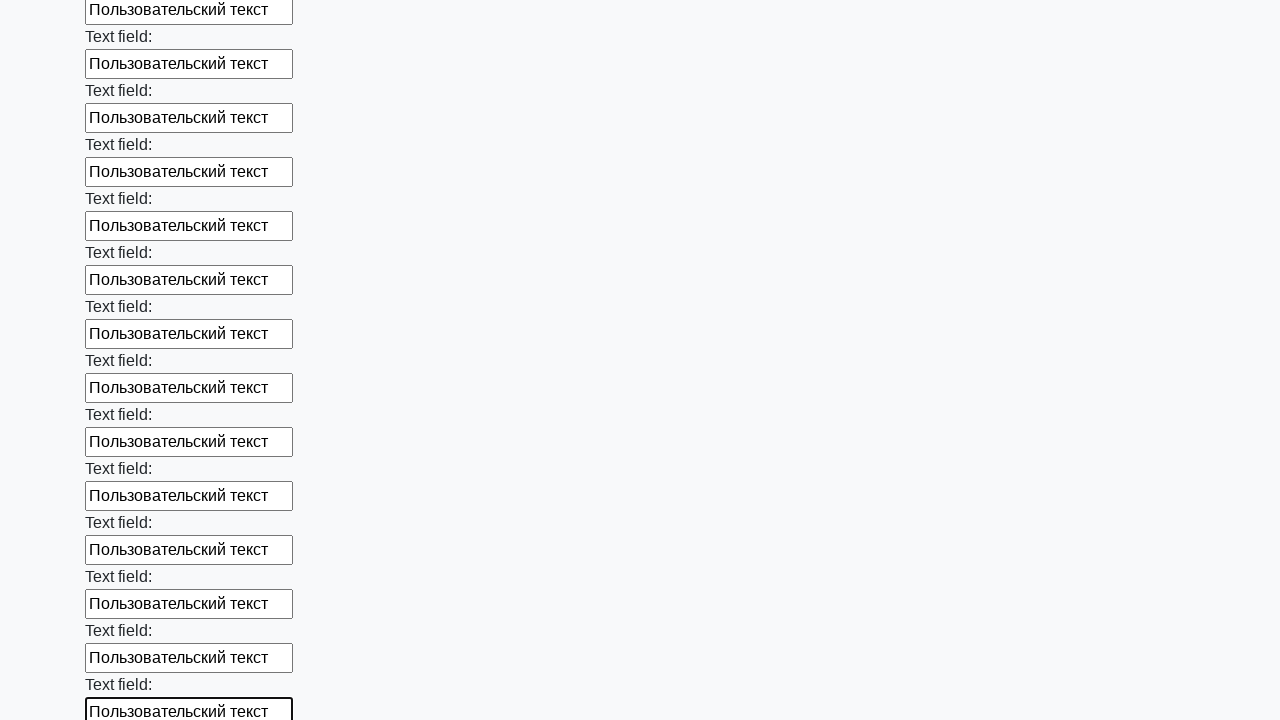

Filled input field with user text on input >> nth=67
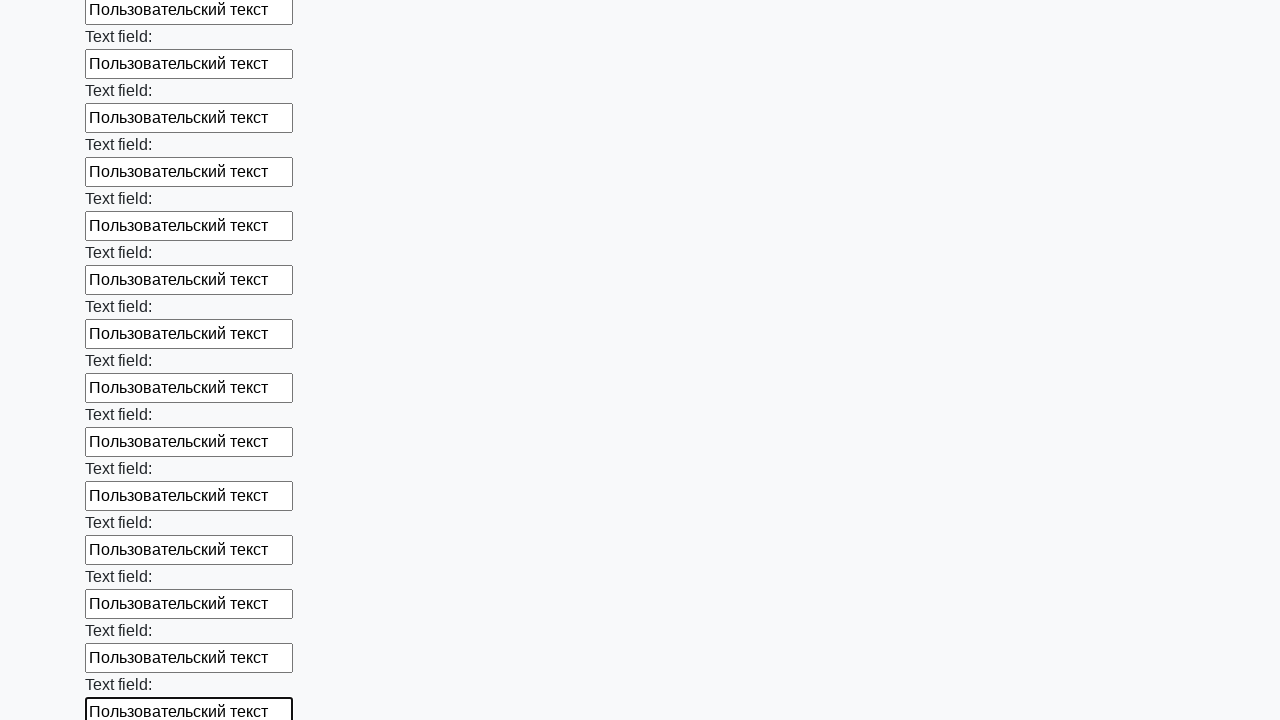

Filled input field with user text on input >> nth=68
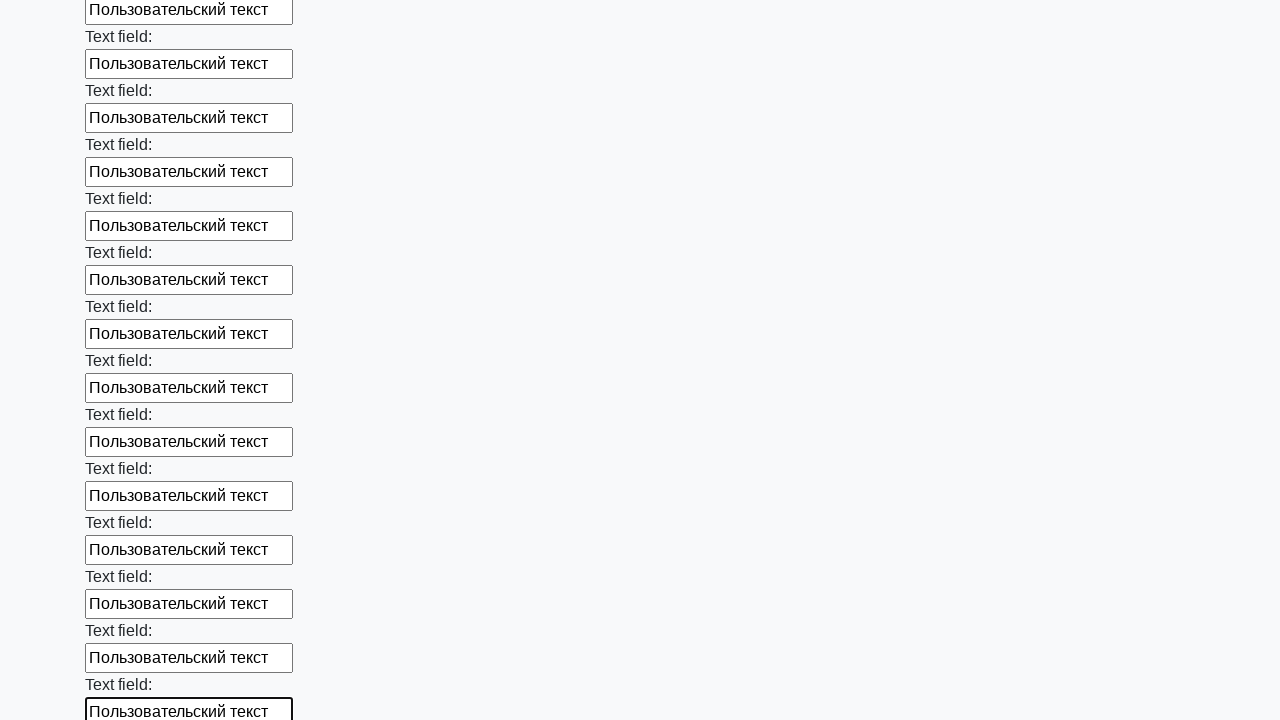

Filled input field with user text on input >> nth=69
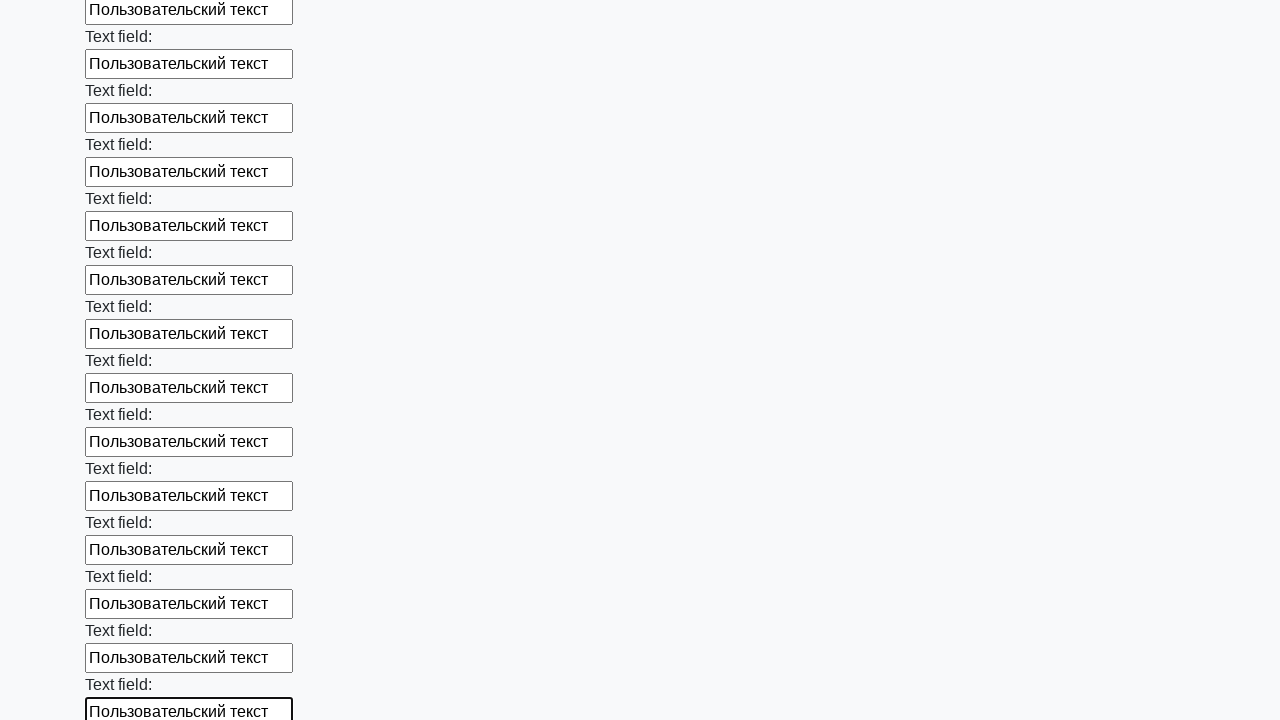

Filled input field with user text on input >> nth=70
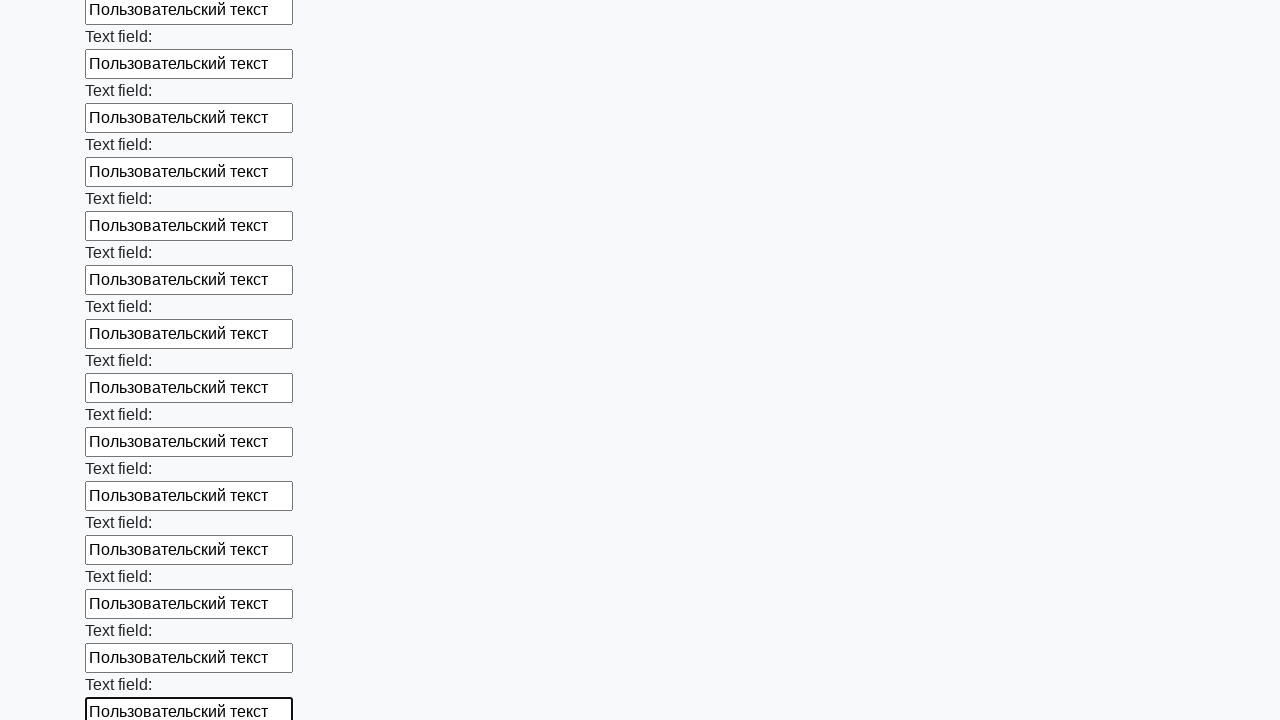

Filled input field with user text on input >> nth=71
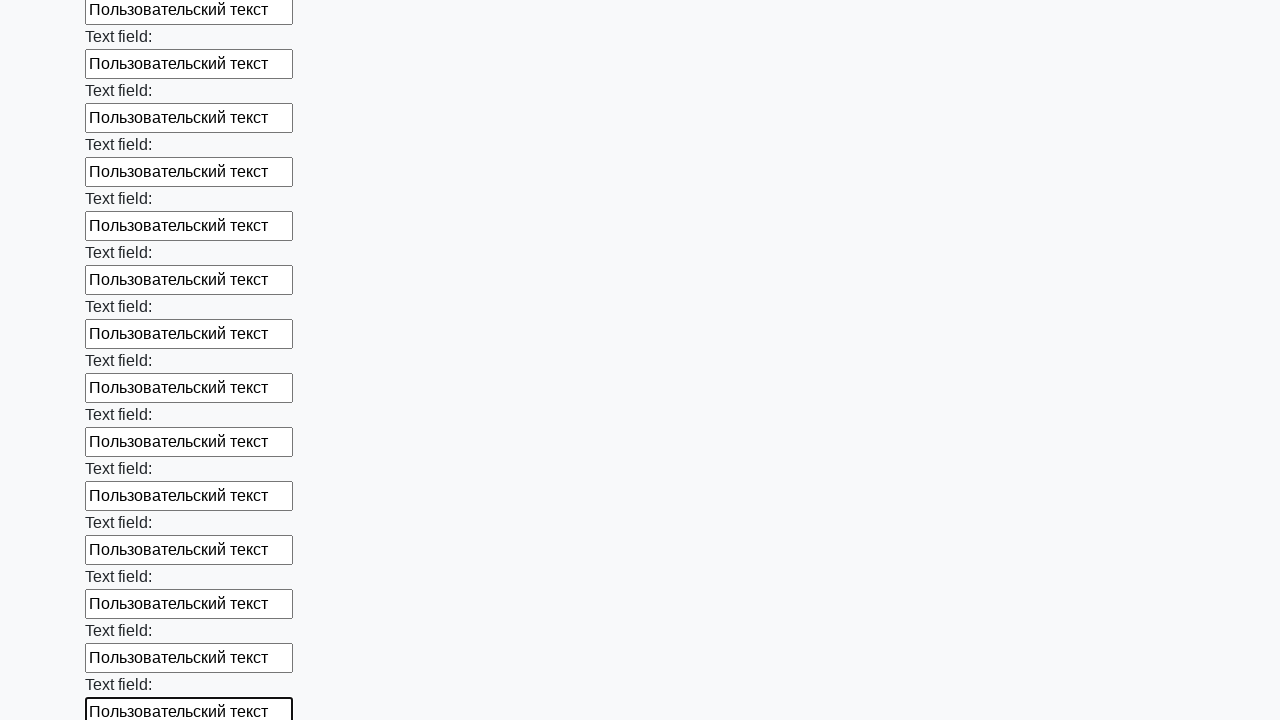

Filled input field with user text on input >> nth=72
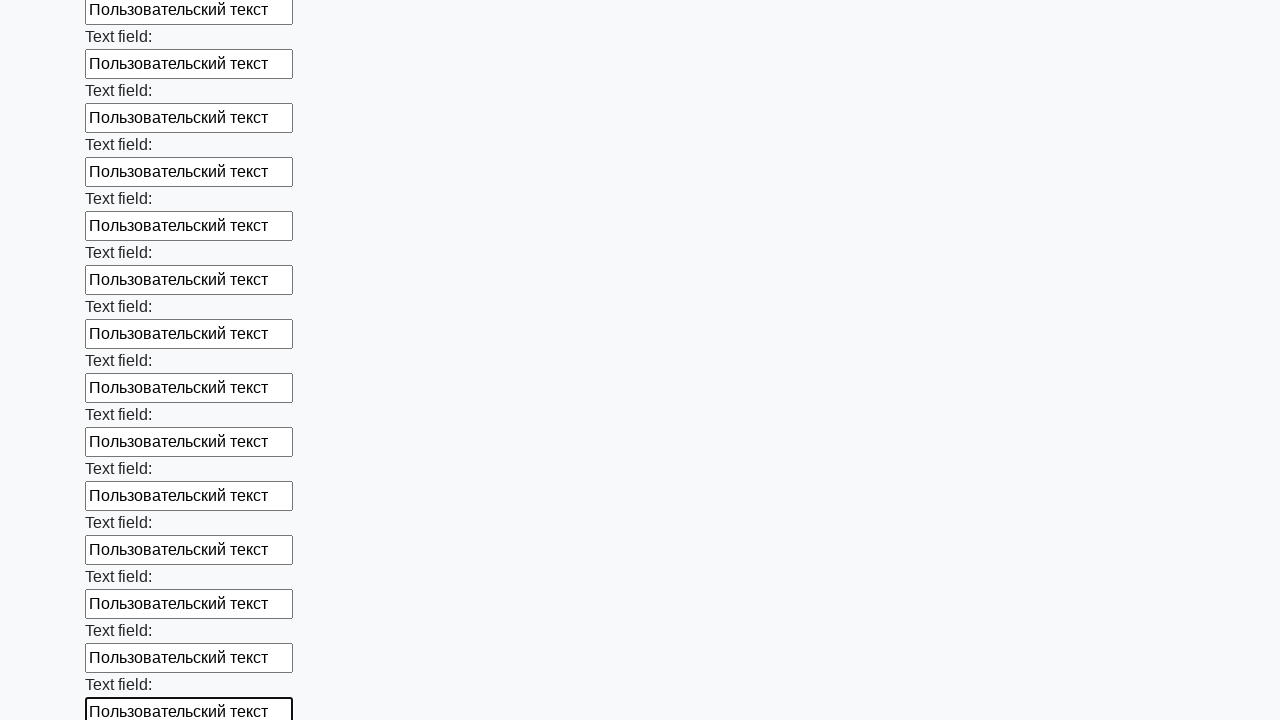

Filled input field with user text on input >> nth=73
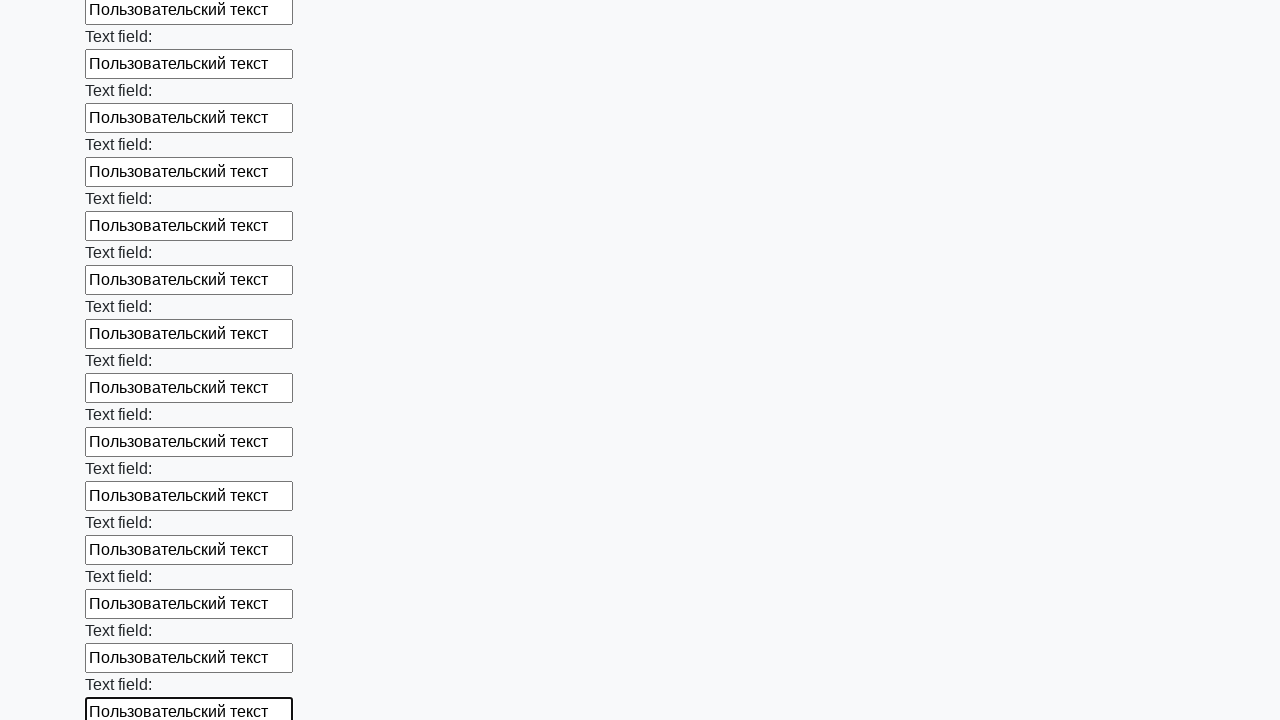

Filled input field with user text on input >> nth=74
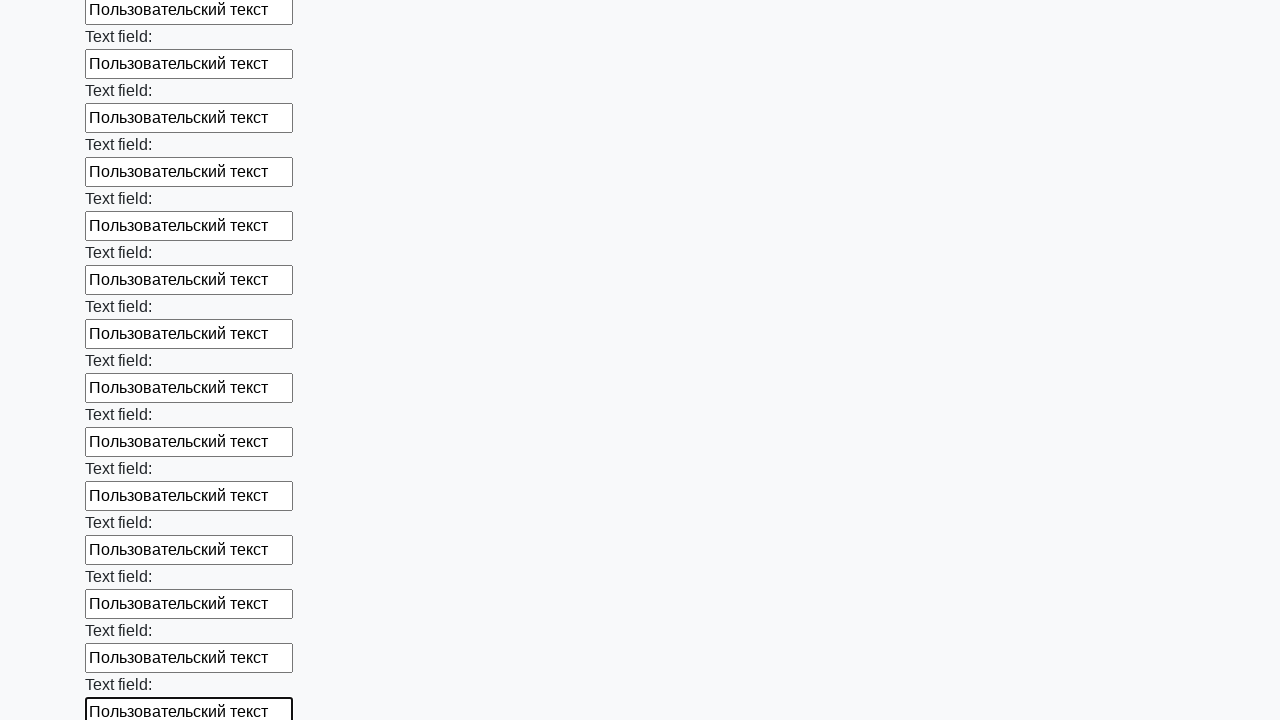

Filled input field with user text on input >> nth=75
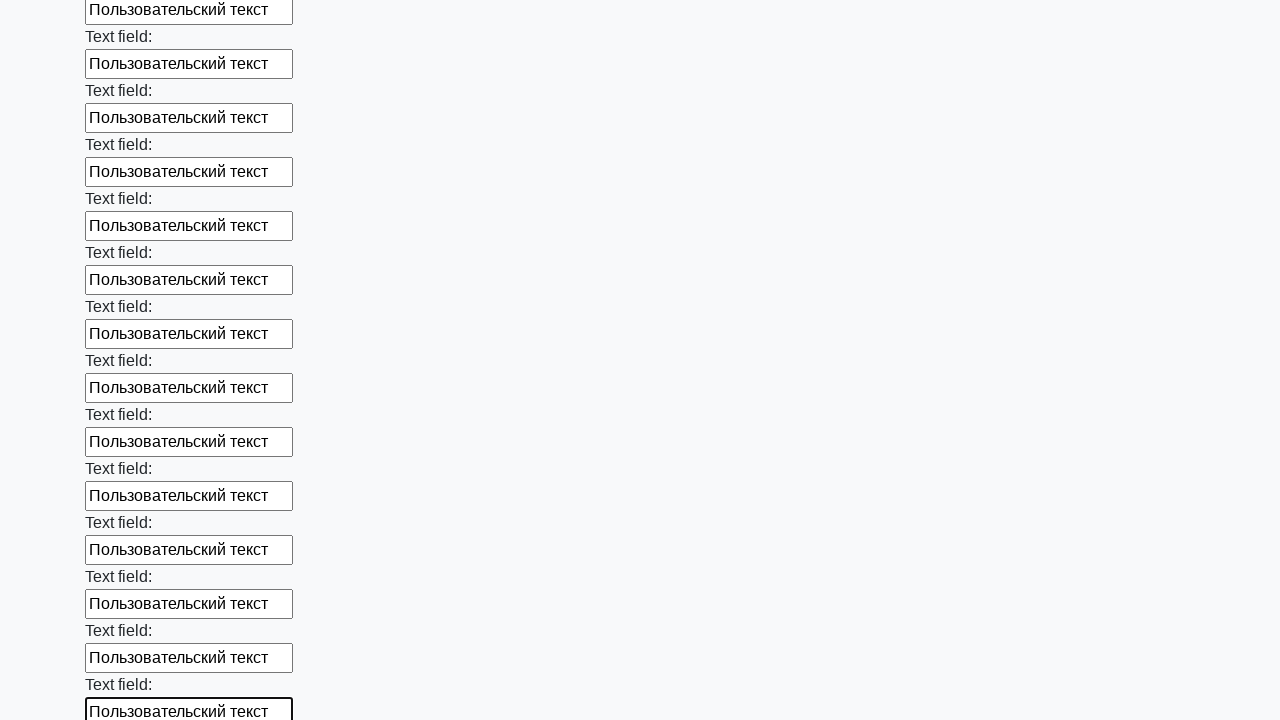

Filled input field with user text on input >> nth=76
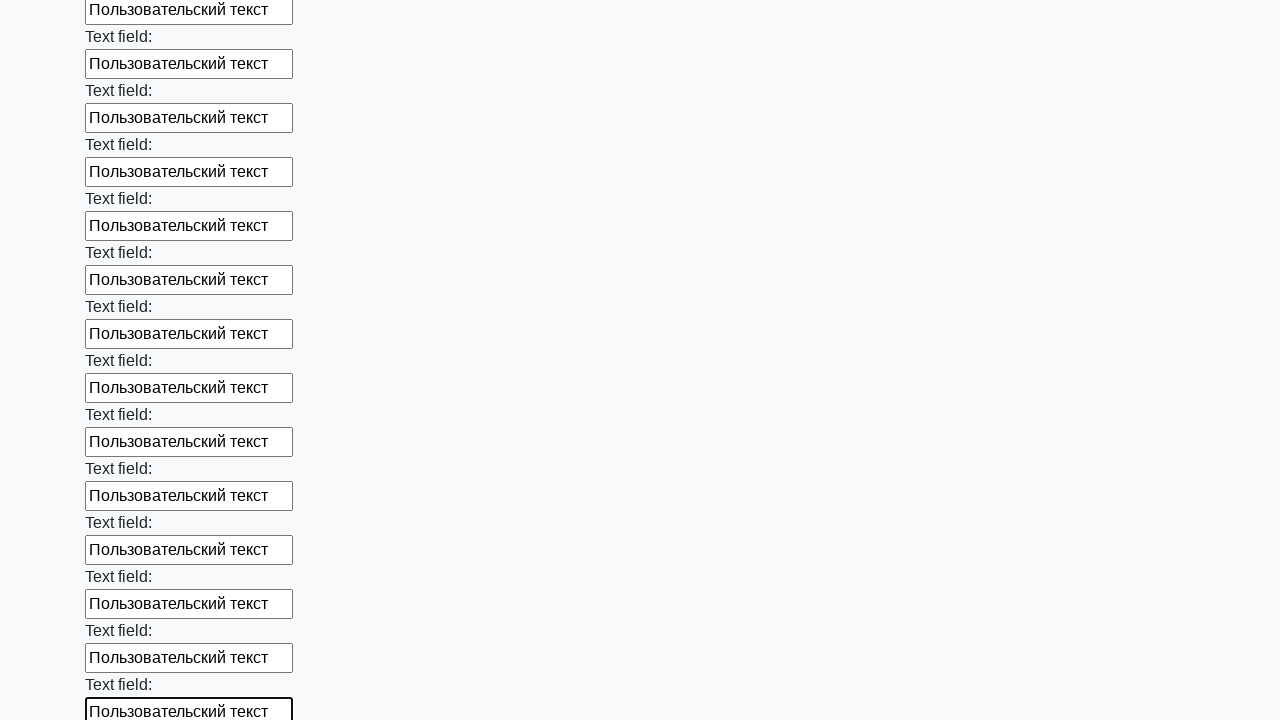

Filled input field with user text on input >> nth=77
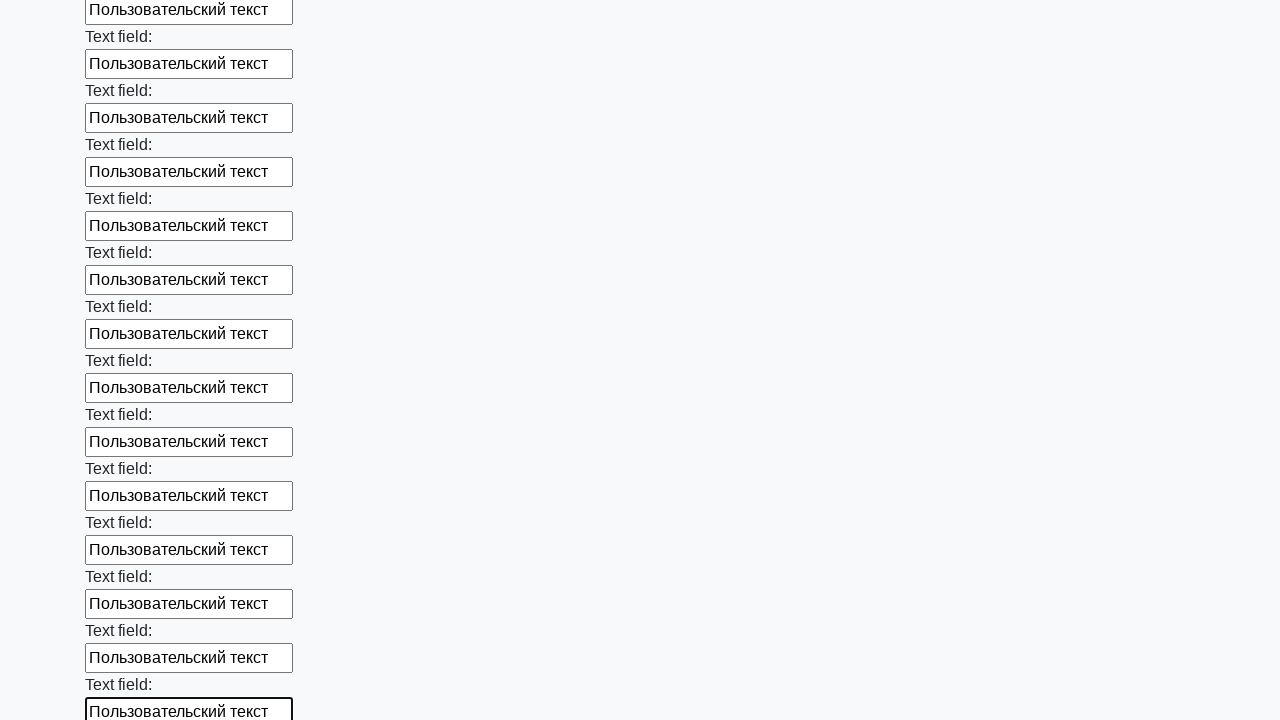

Filled input field with user text on input >> nth=78
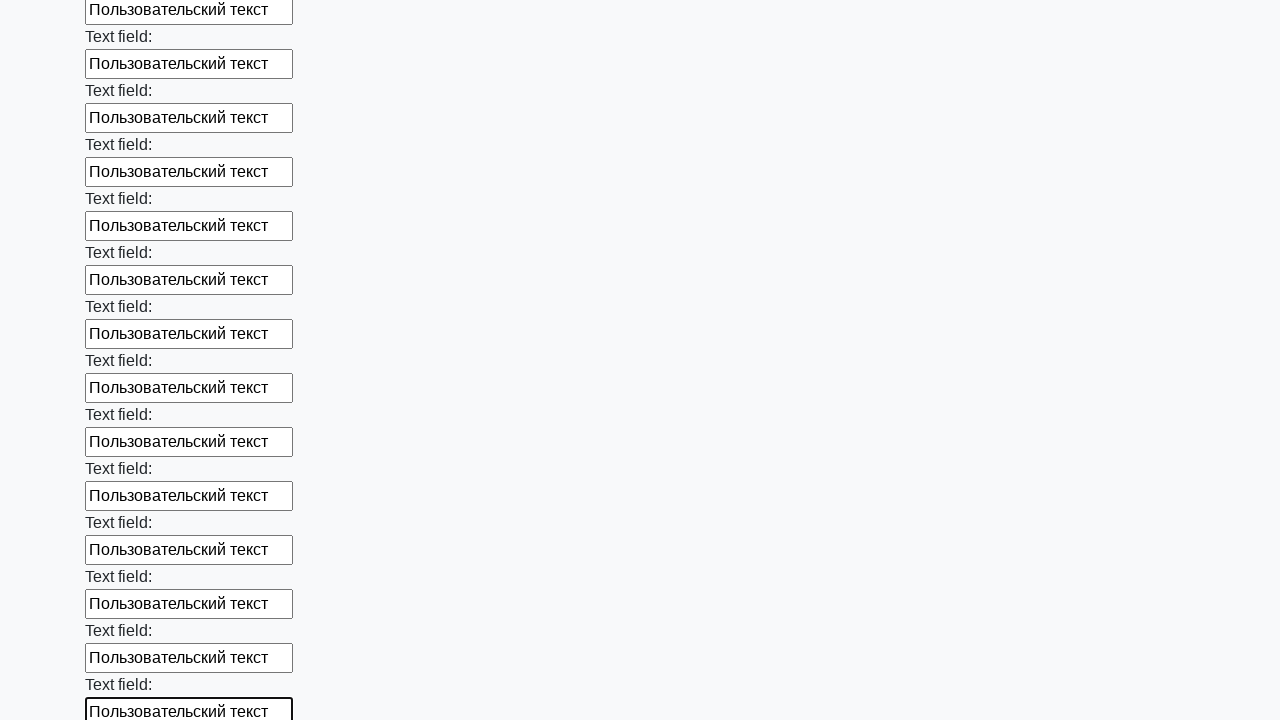

Filled input field with user text on input >> nth=79
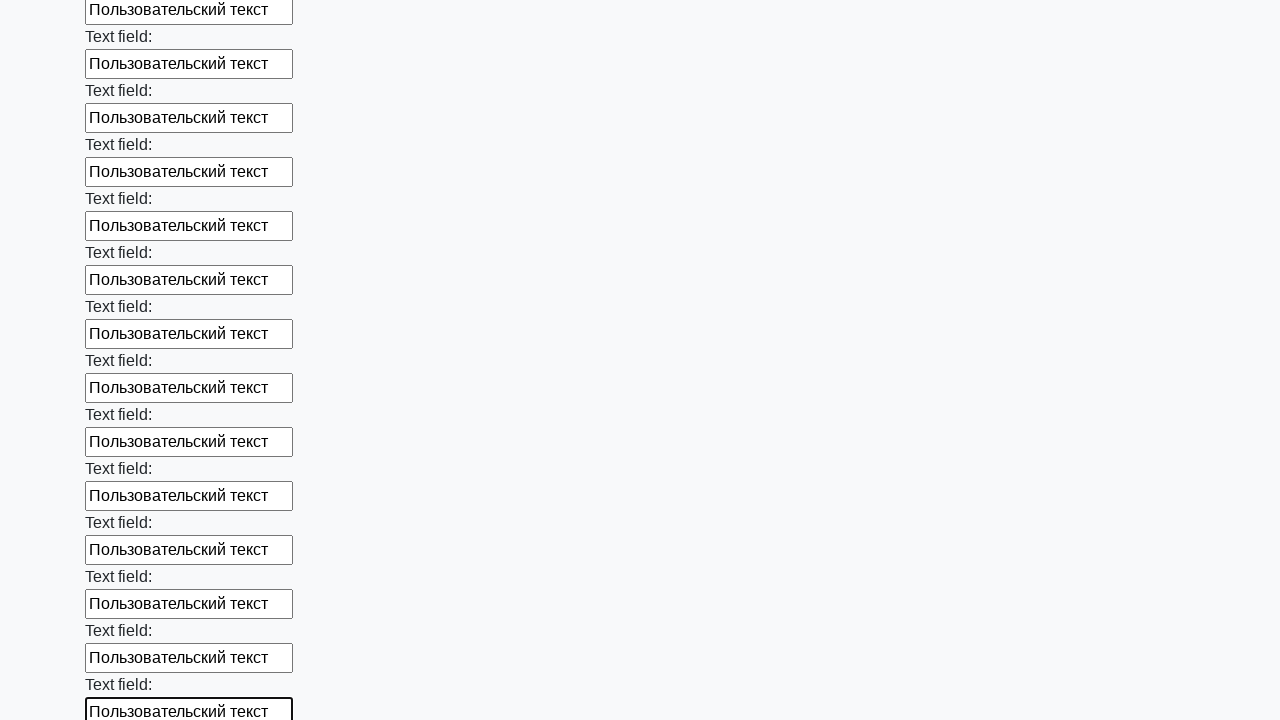

Filled input field with user text on input >> nth=80
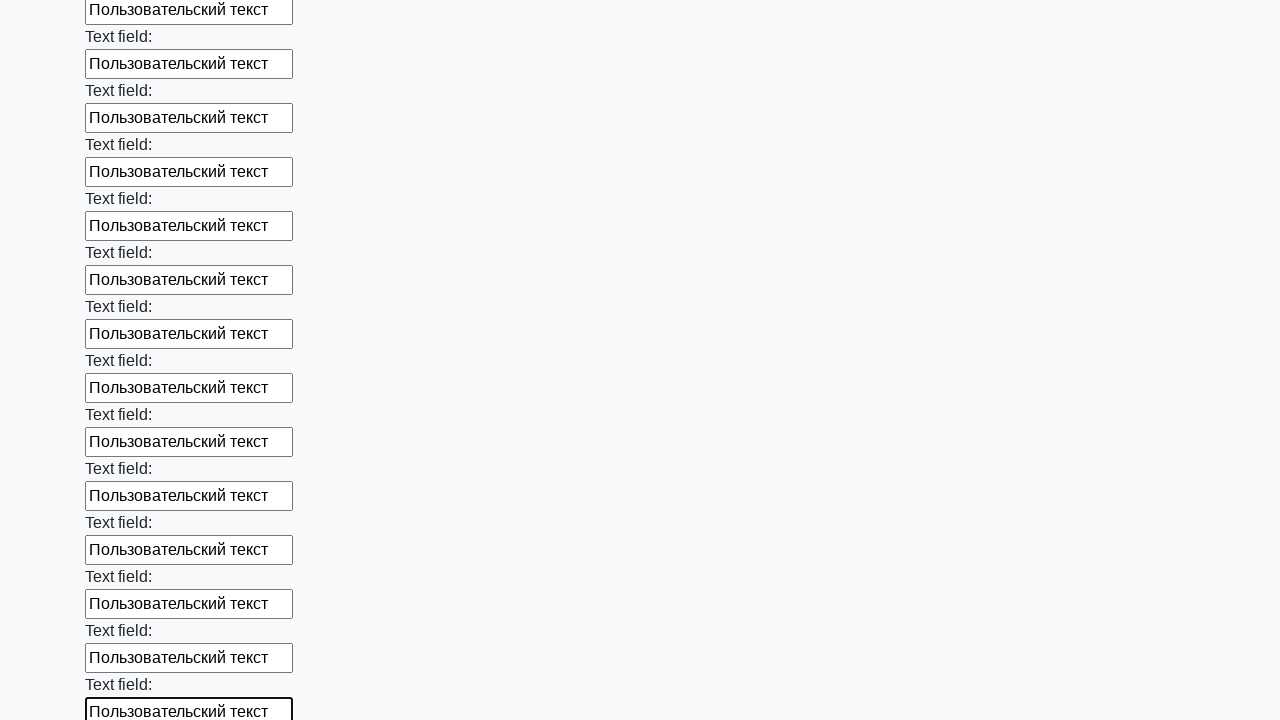

Filled input field with user text on input >> nth=81
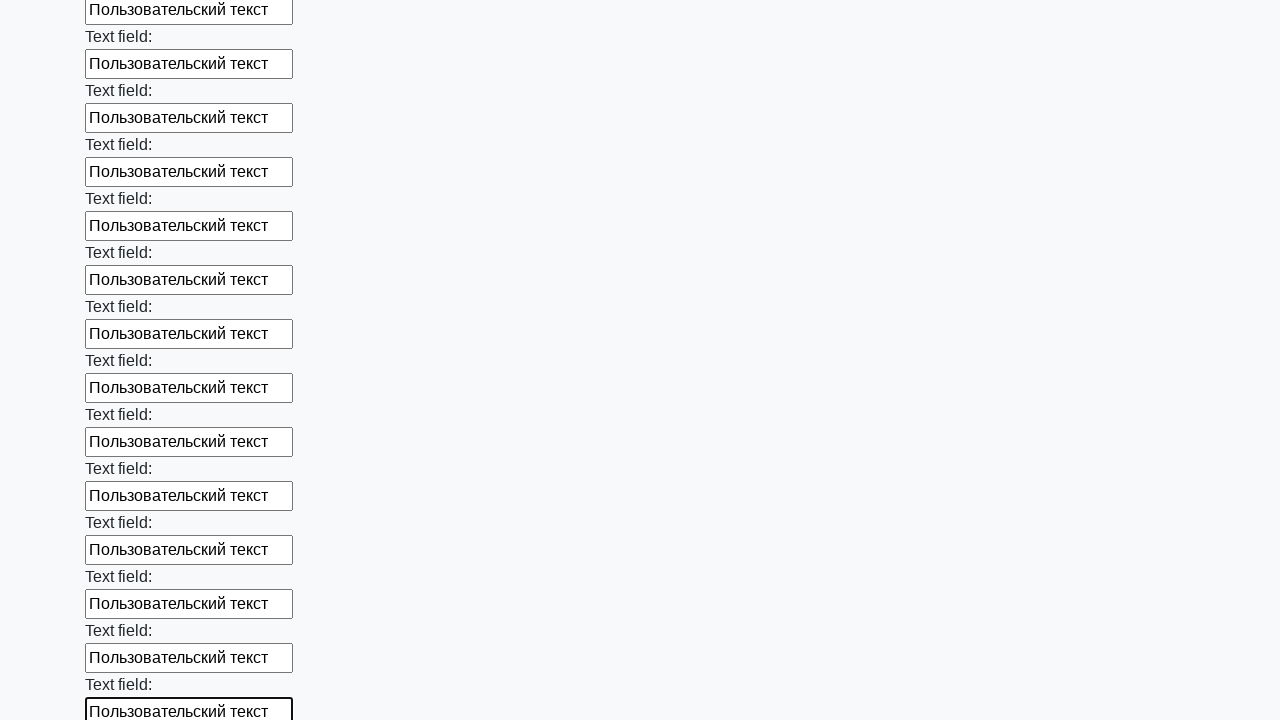

Filled input field with user text on input >> nth=82
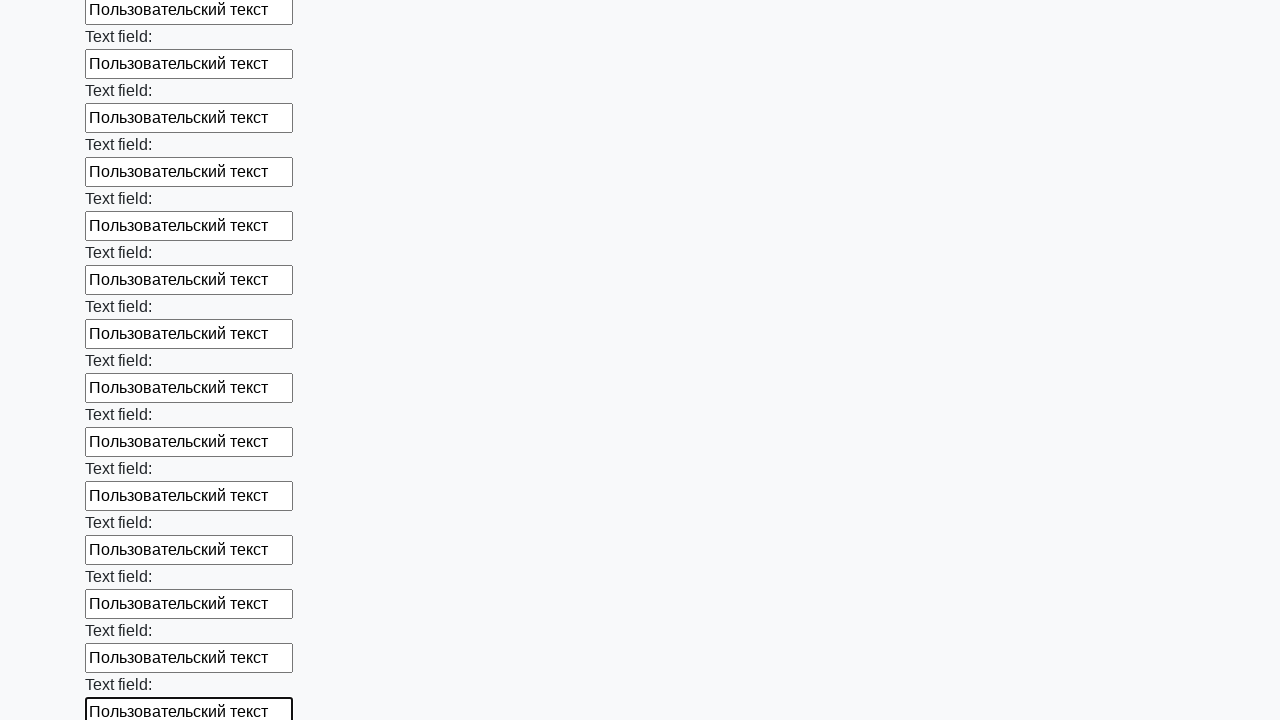

Filled input field with user text on input >> nth=83
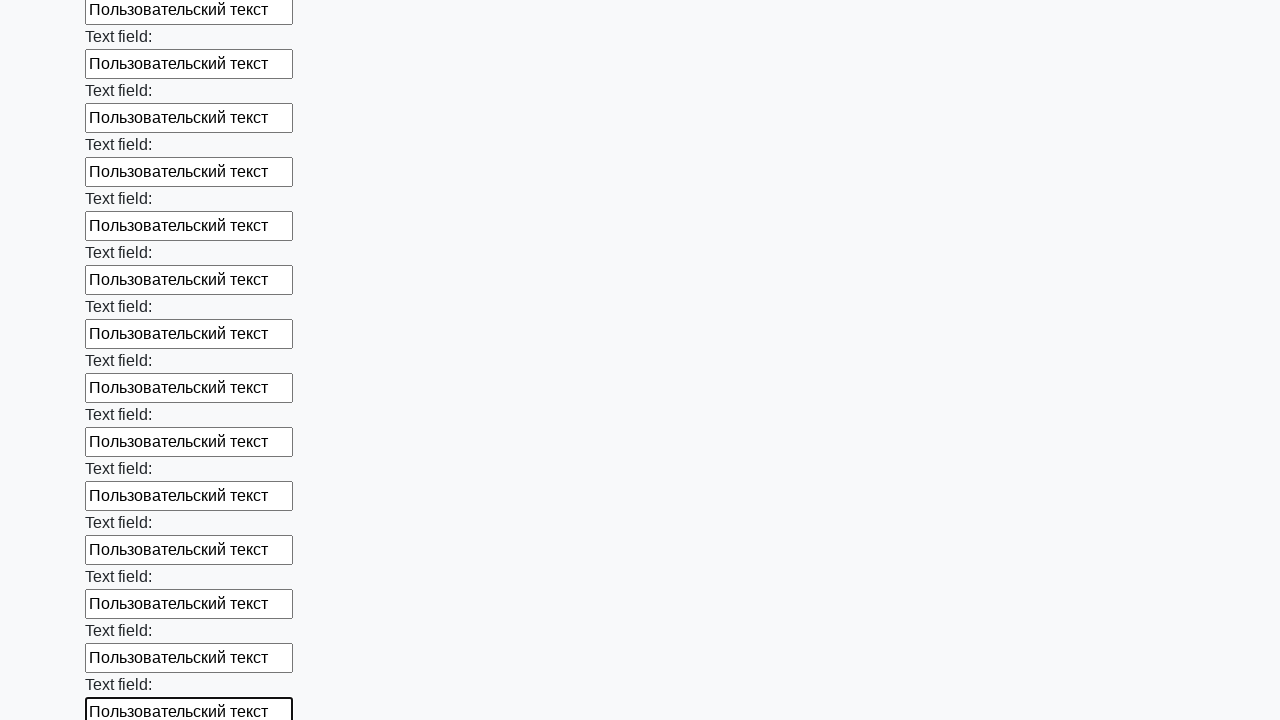

Filled input field with user text on input >> nth=84
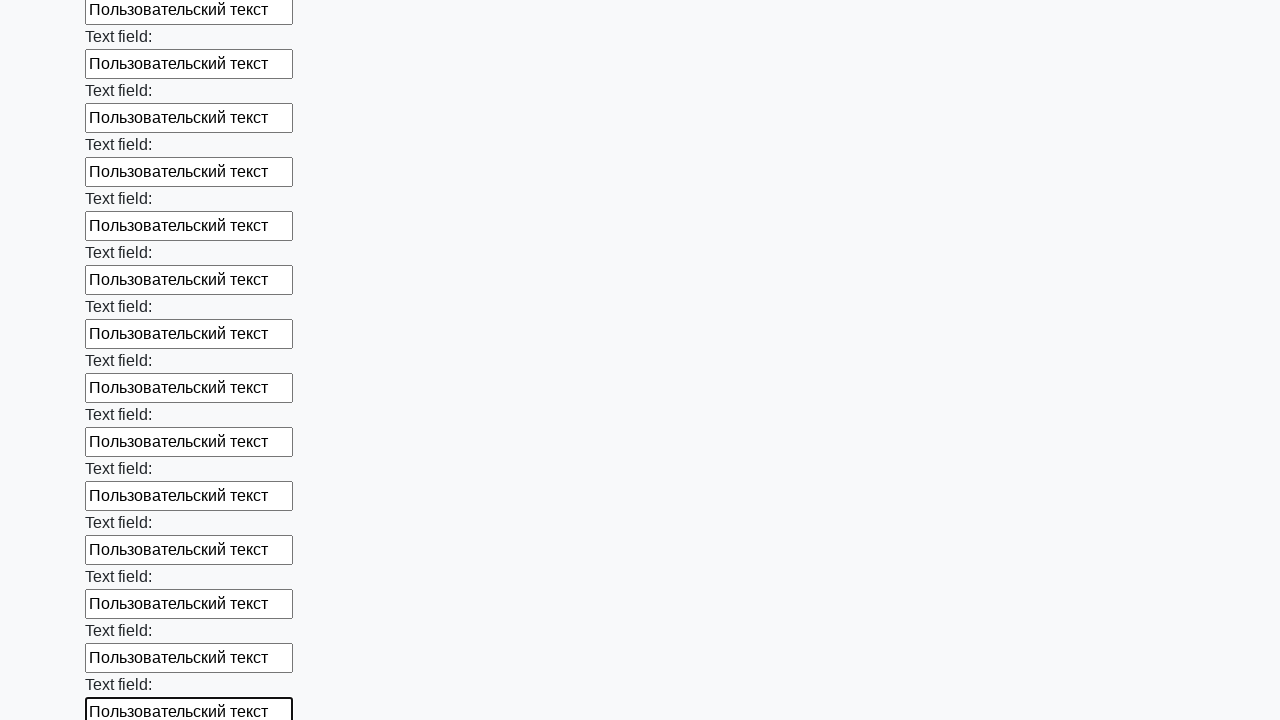

Filled input field with user text on input >> nth=85
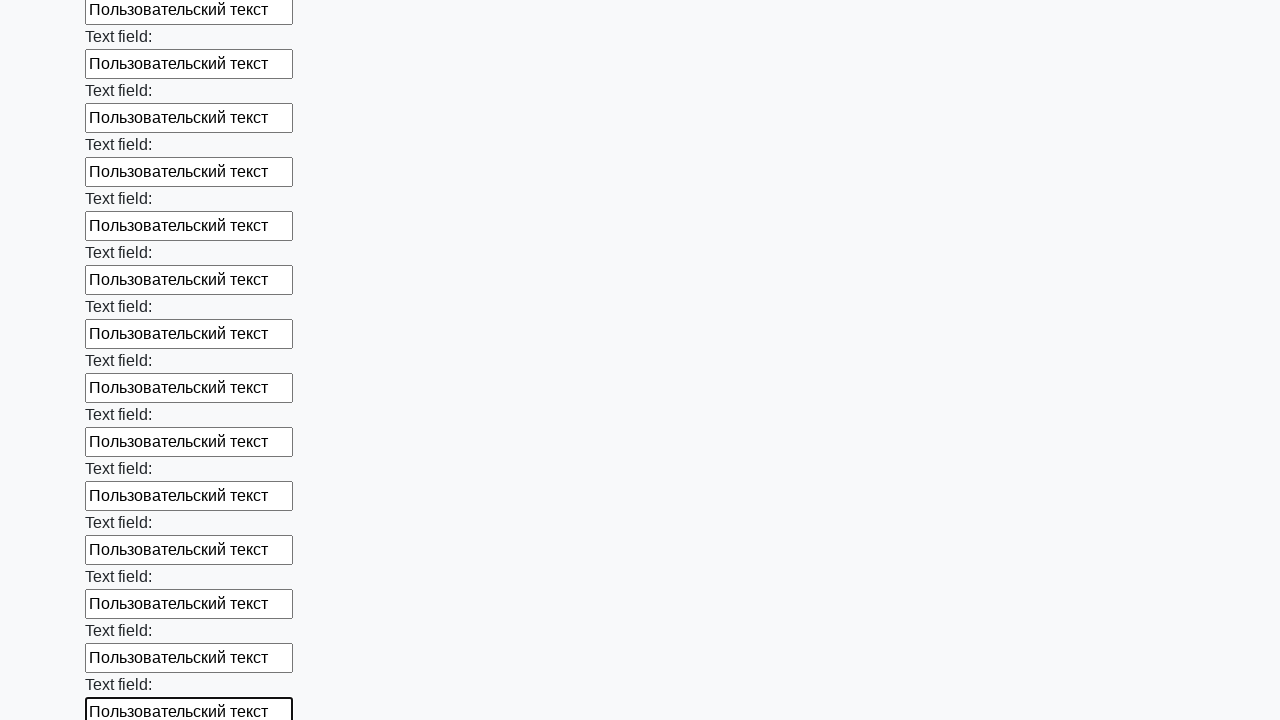

Filled input field with user text on input >> nth=86
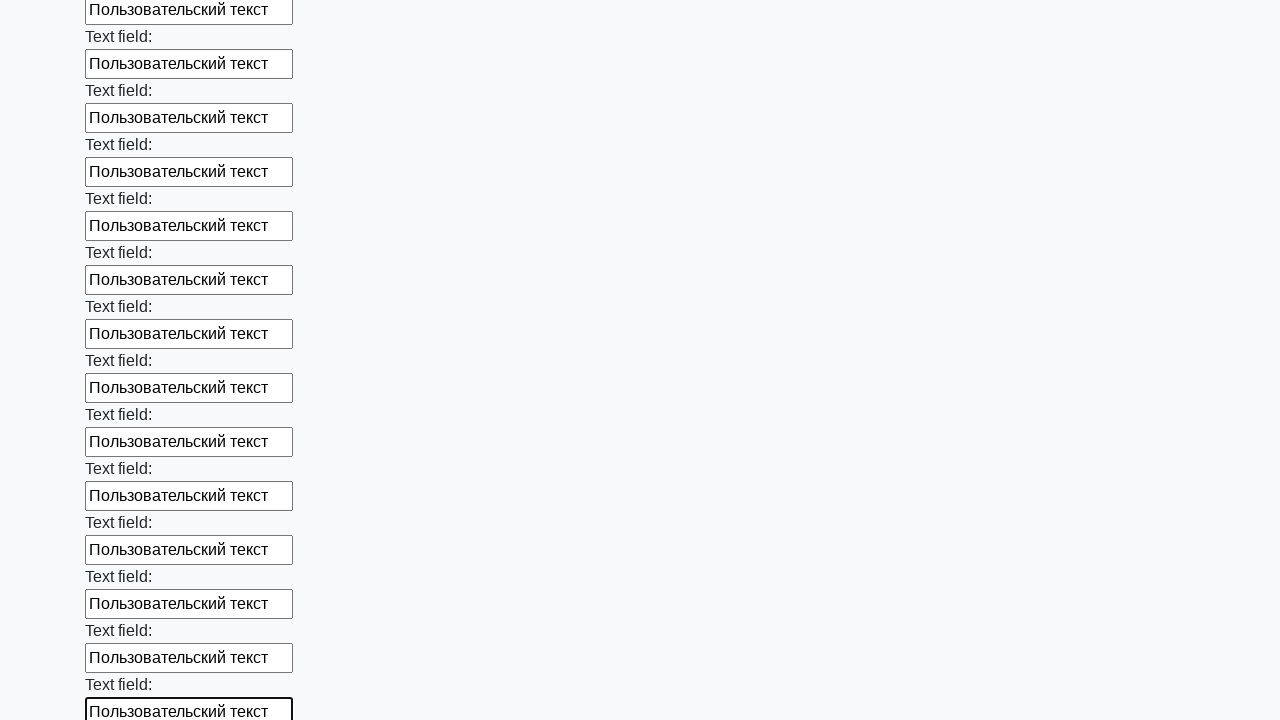

Filled input field with user text on input >> nth=87
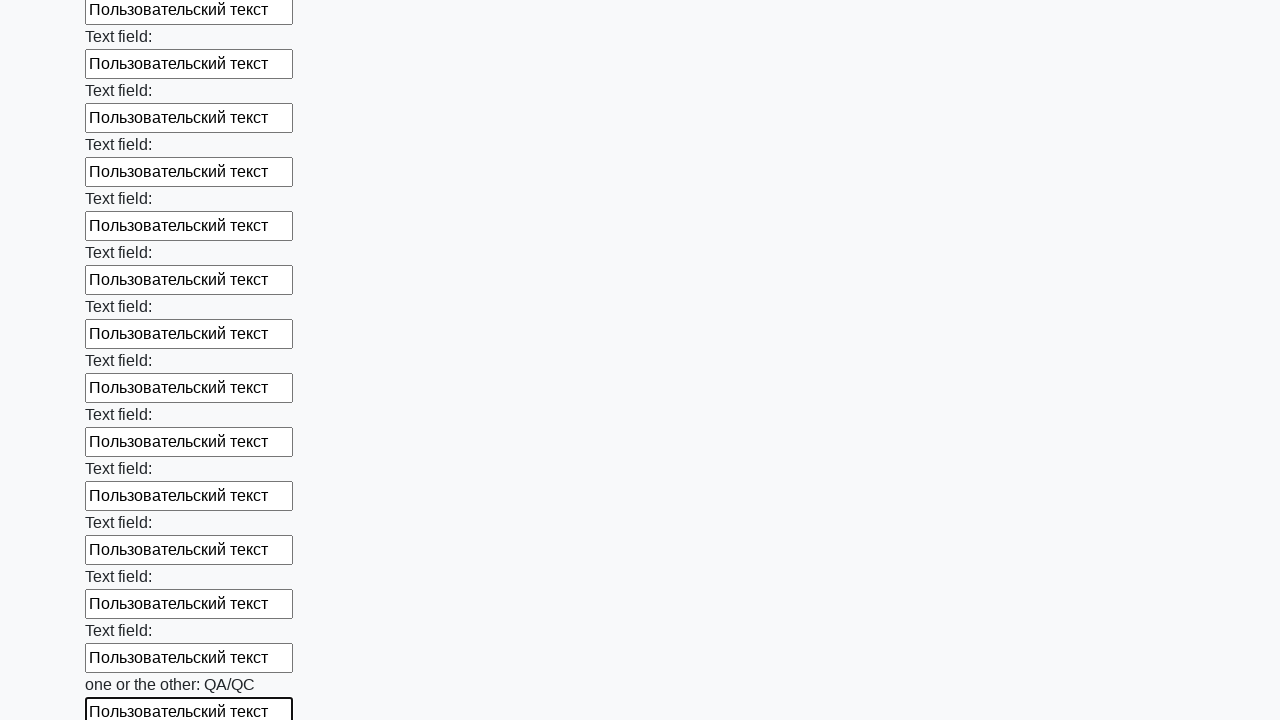

Filled input field with user text on input >> nth=88
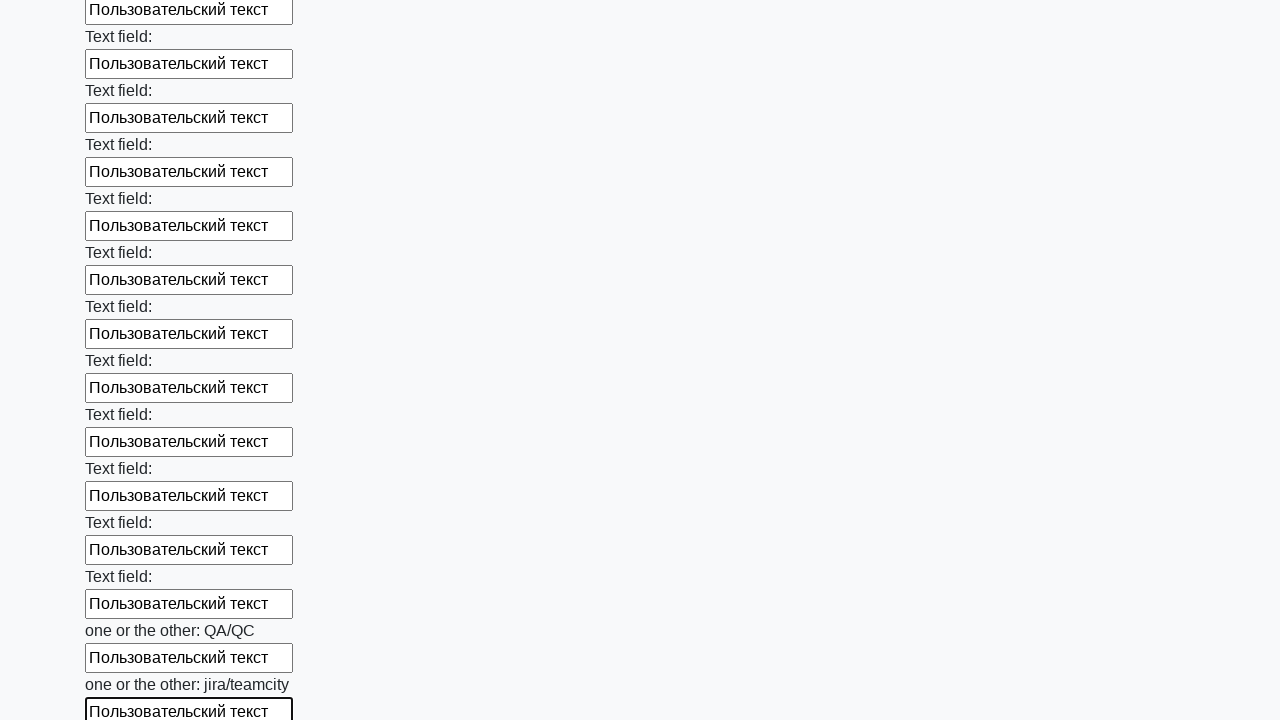

Filled input field with user text on input >> nth=89
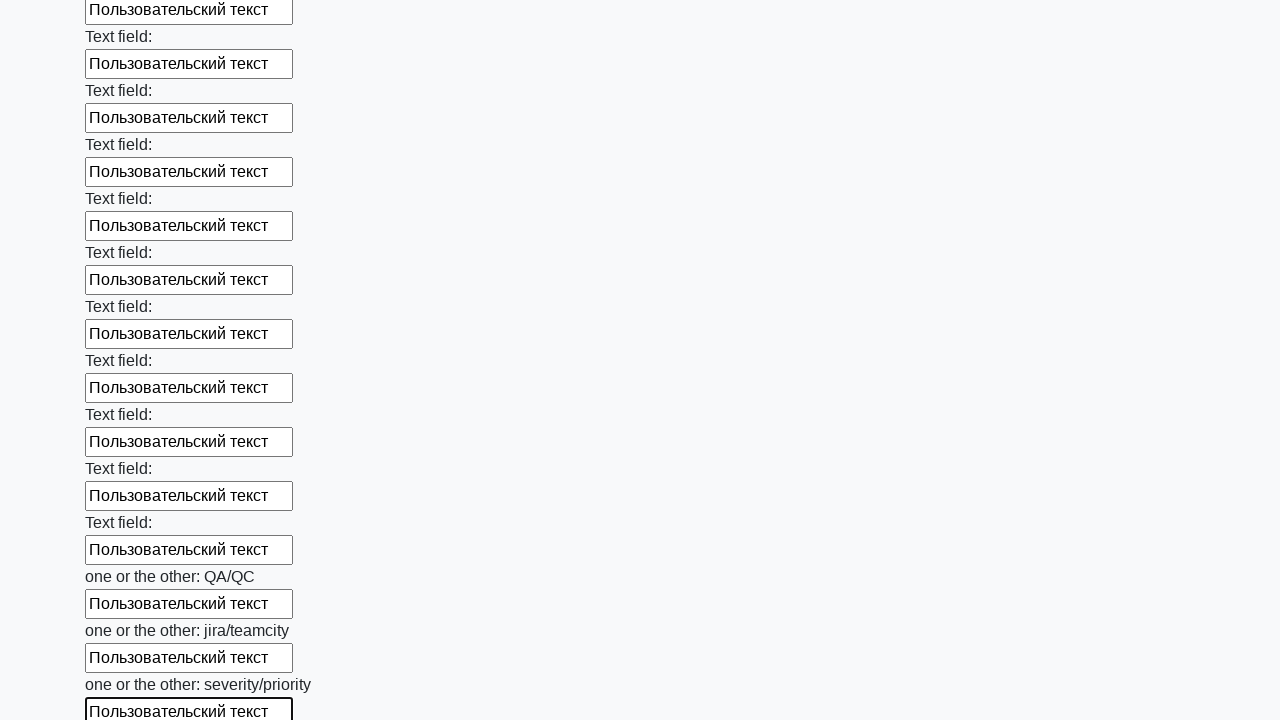

Filled input field with user text on input >> nth=90
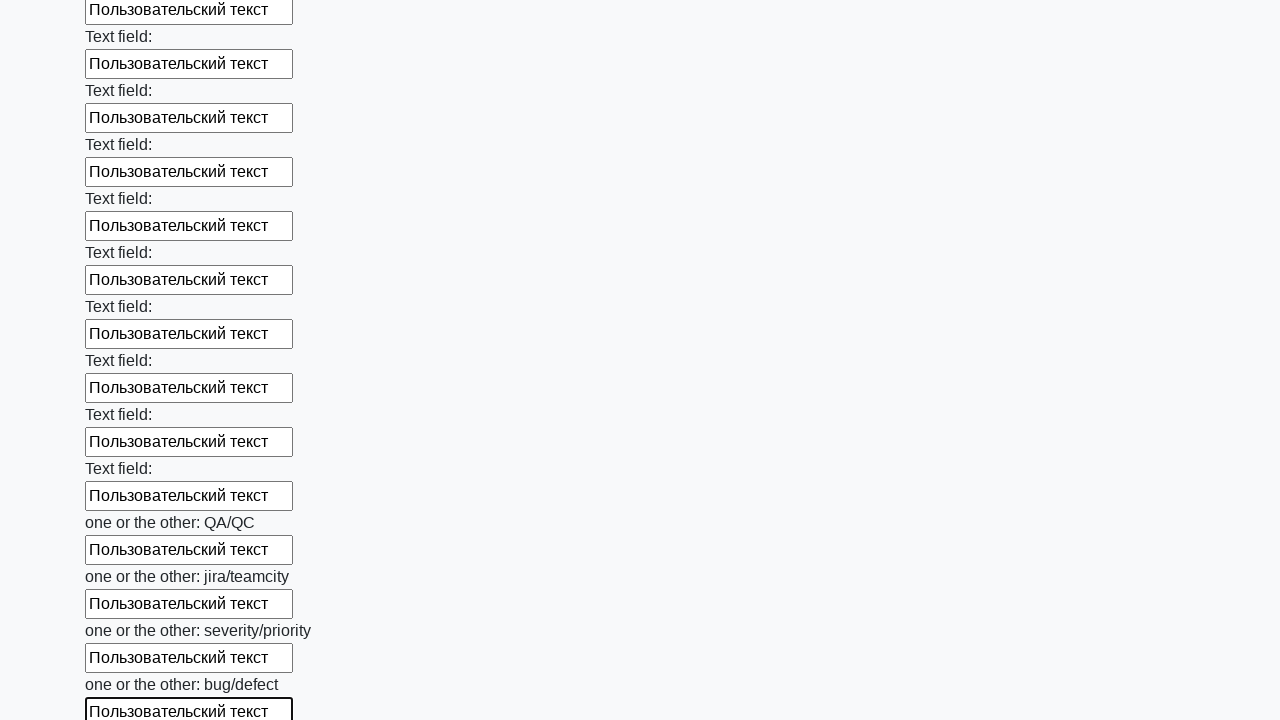

Filled input field with user text on input >> nth=91
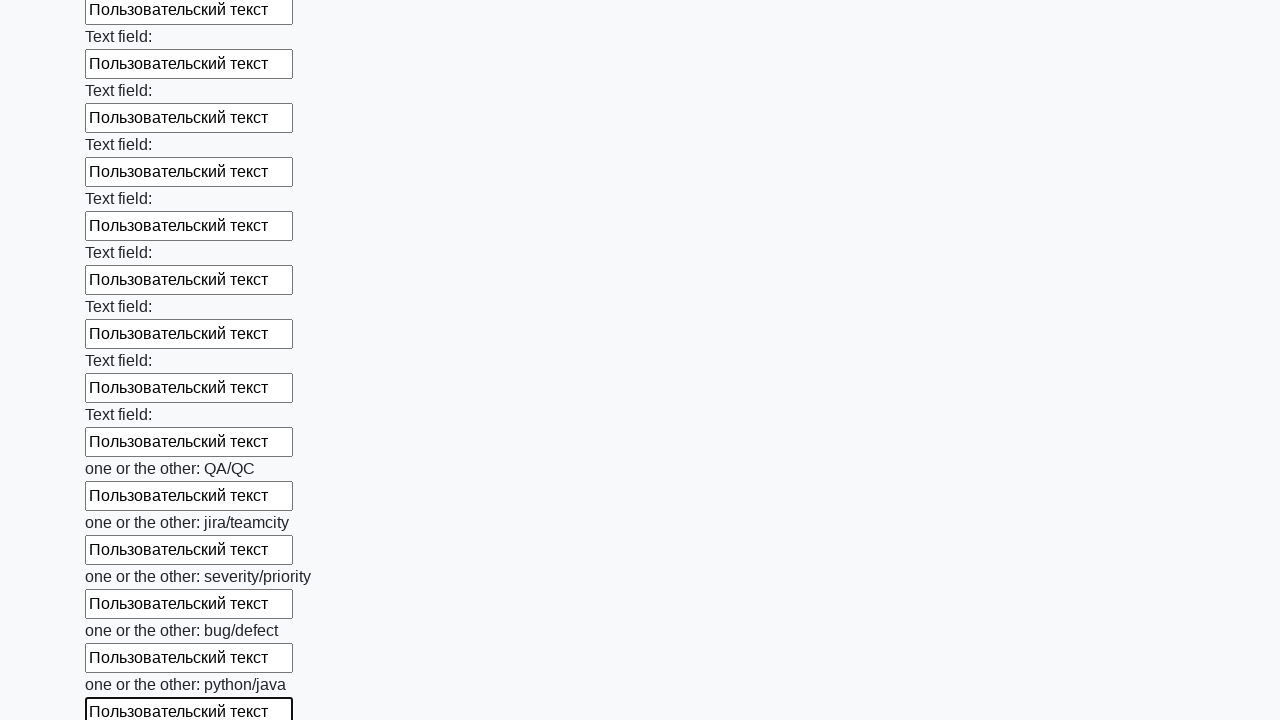

Filled input field with user text on input >> nth=92
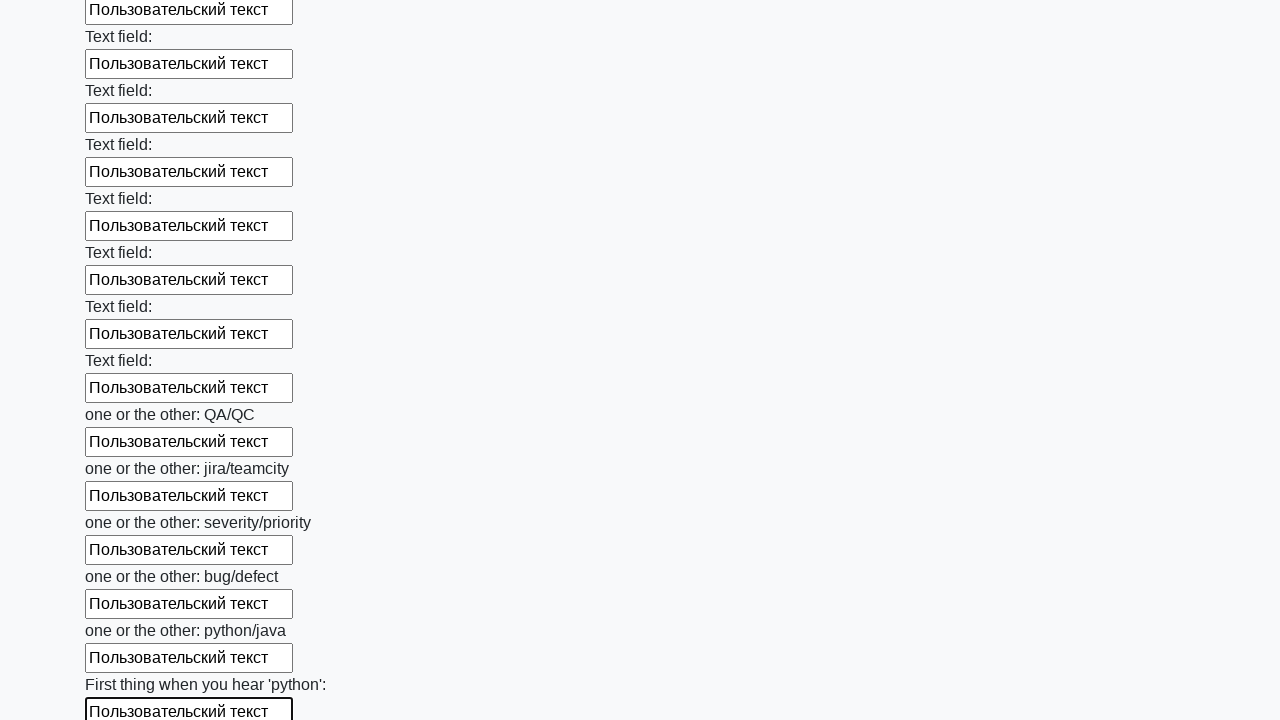

Filled input field with user text on input >> nth=93
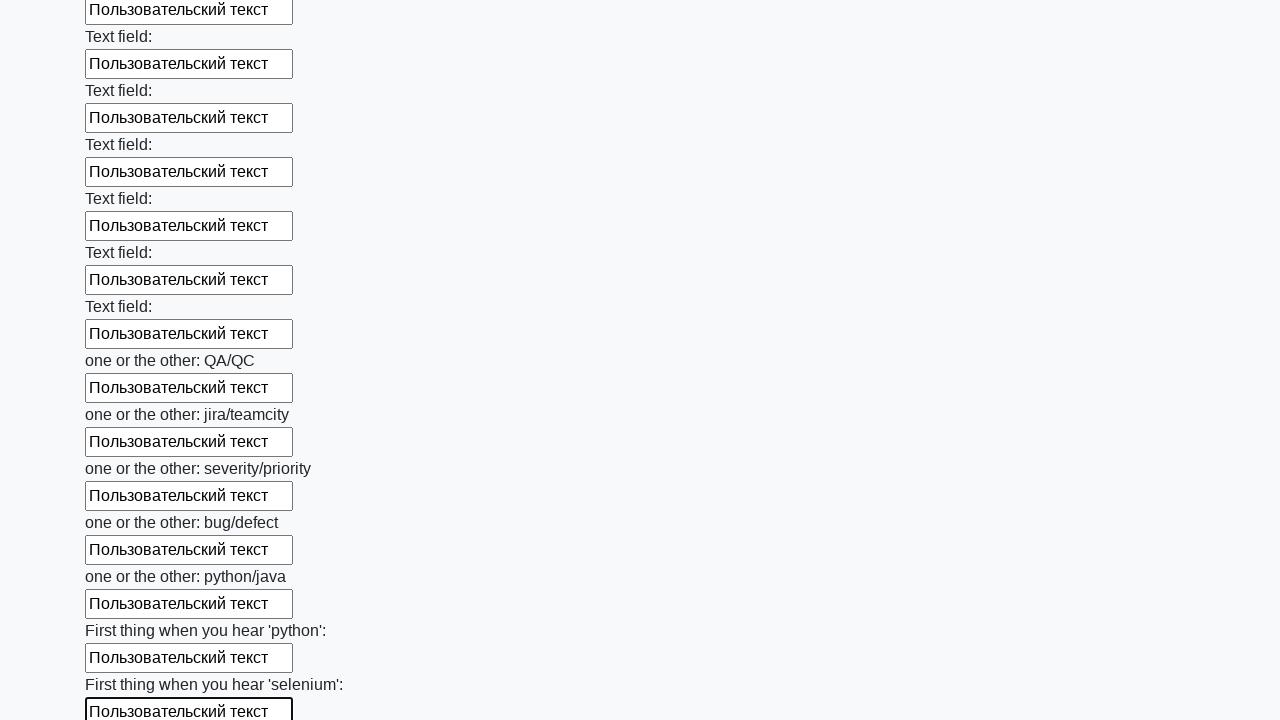

Filled input field with user text on input >> nth=94
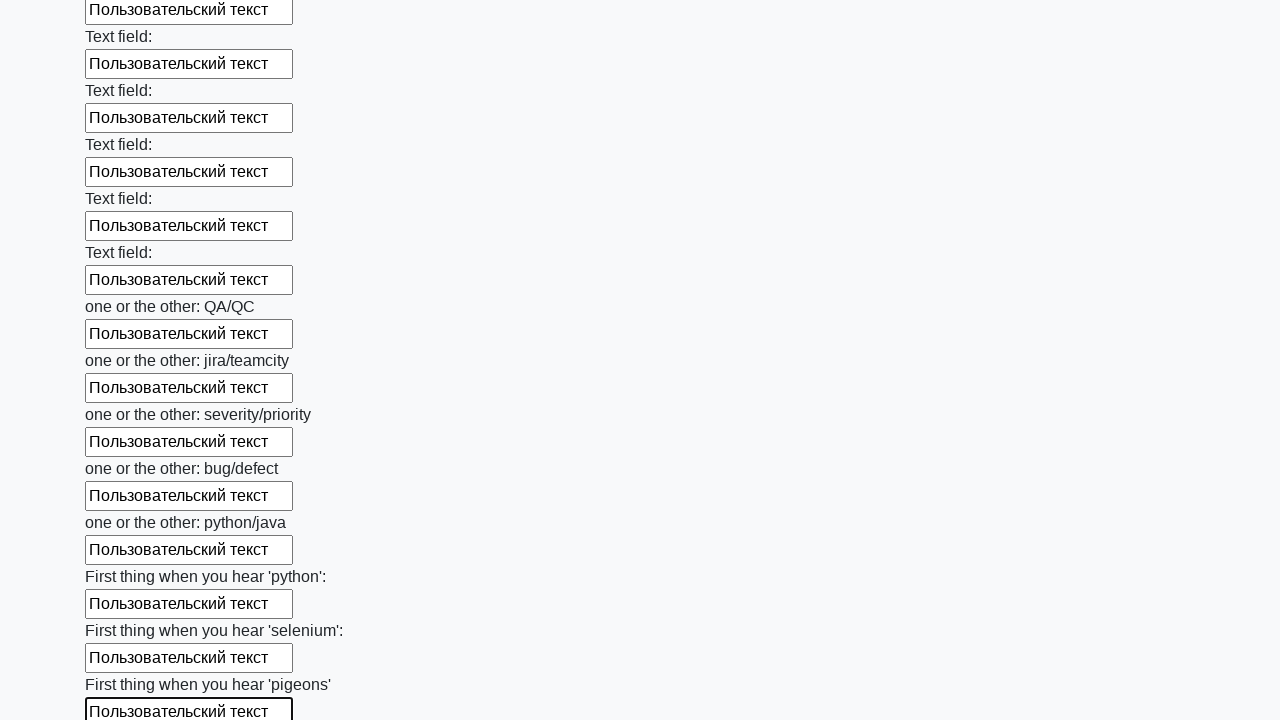

Filled input field with user text on input >> nth=95
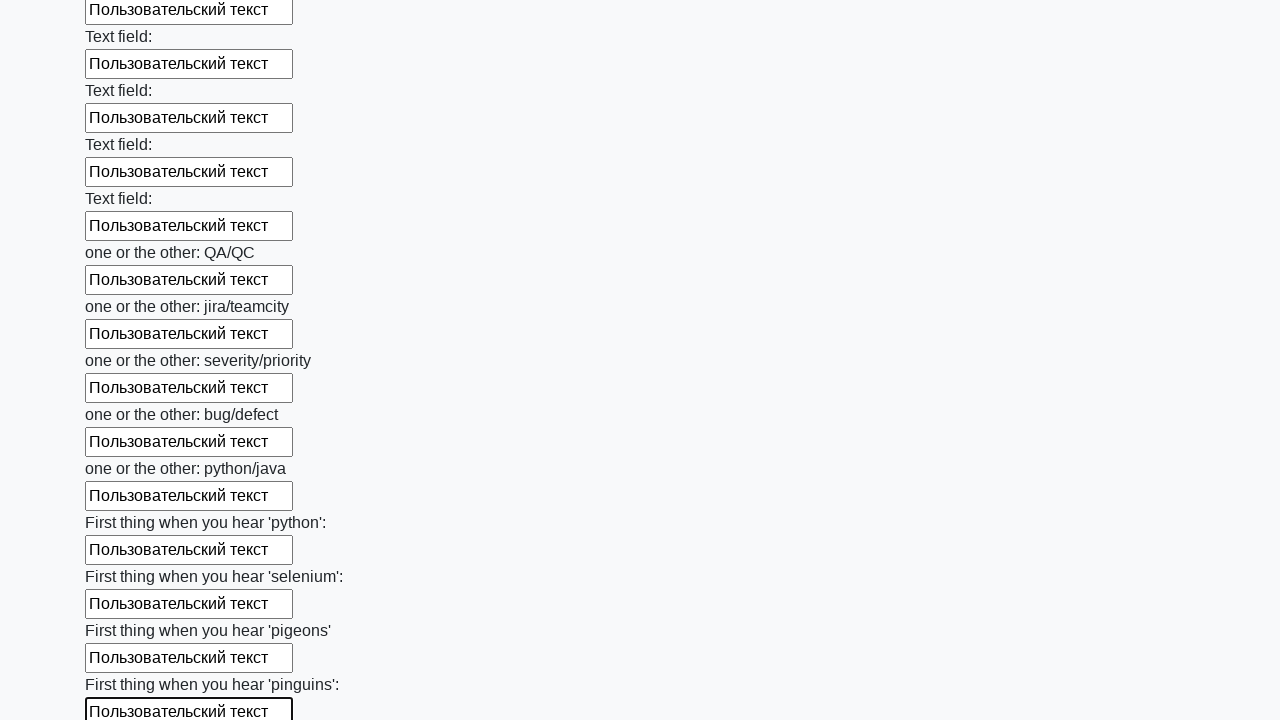

Filled input field with user text on input >> nth=96
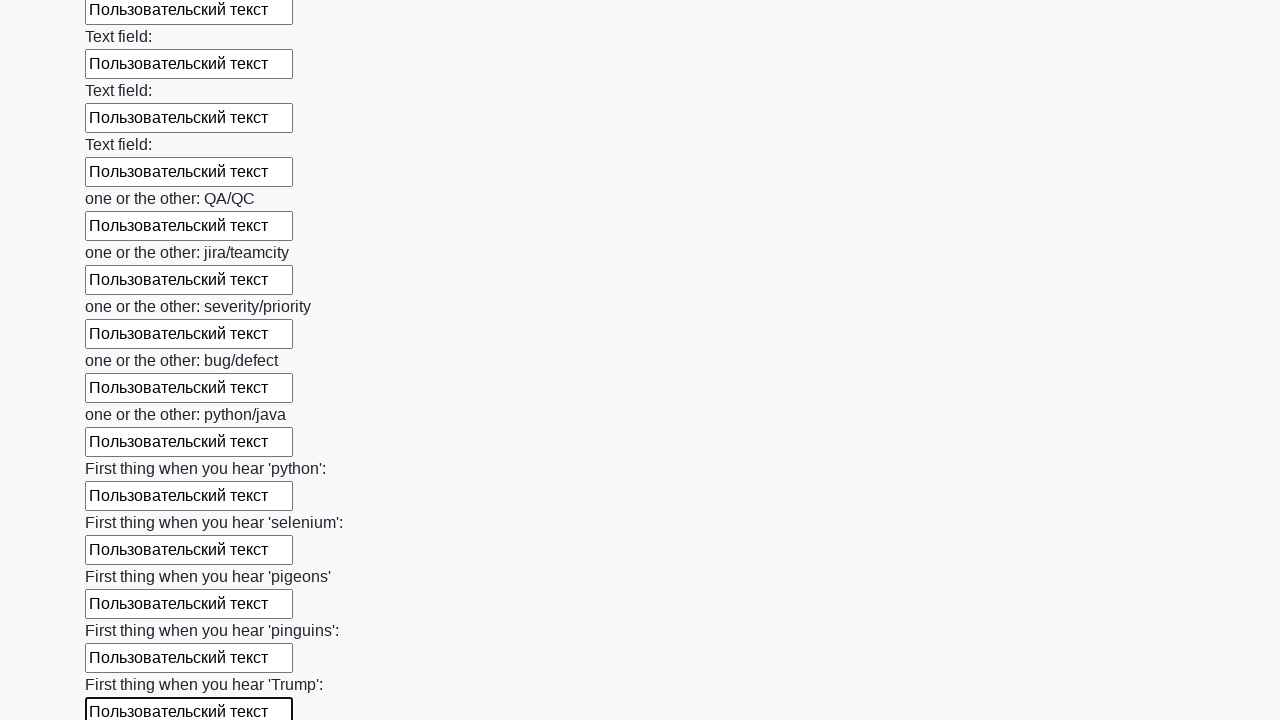

Filled input field with user text on input >> nth=97
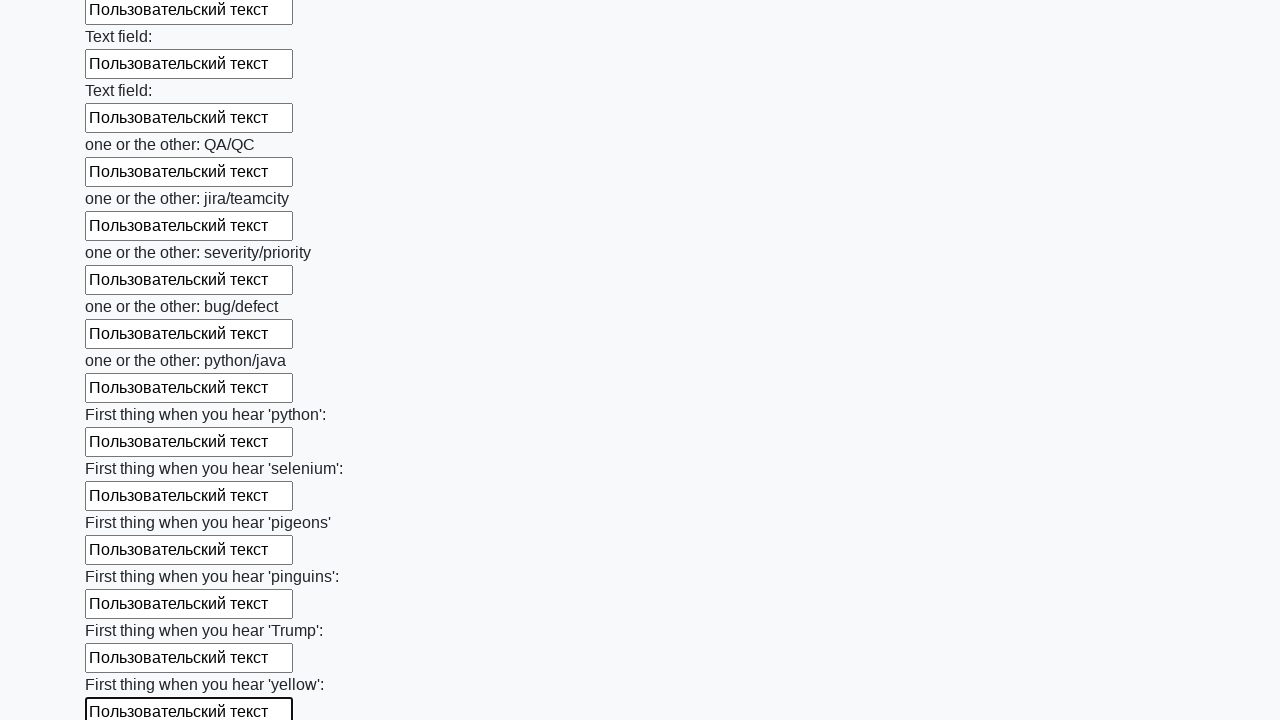

Filled input field with user text on input >> nth=98
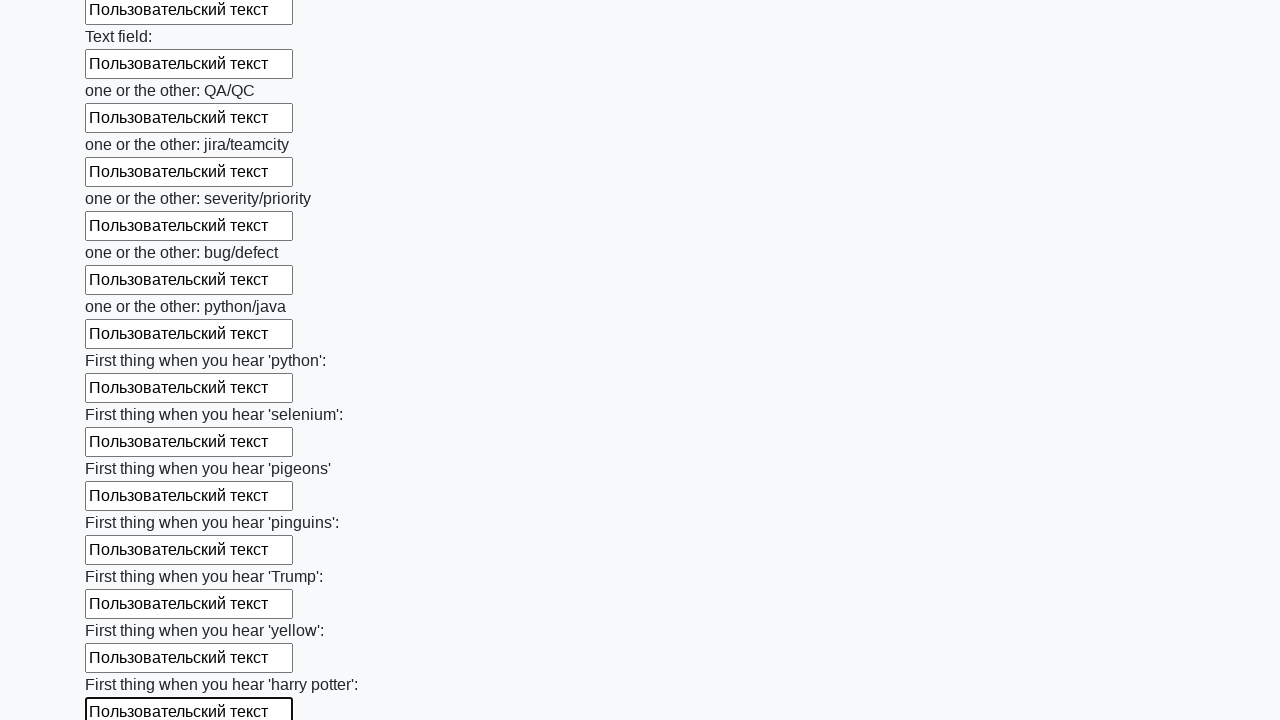

Filled input field with user text on input >> nth=99
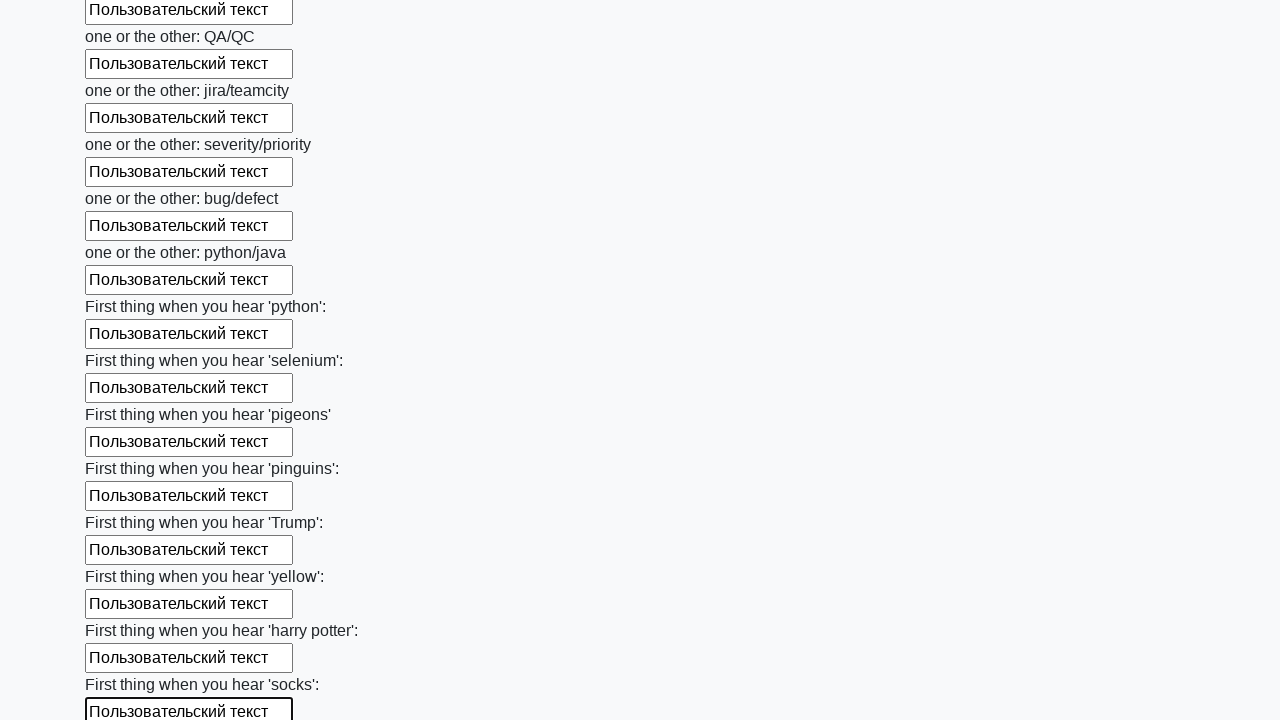

Clicked submit button at (123, 611) on button.btn
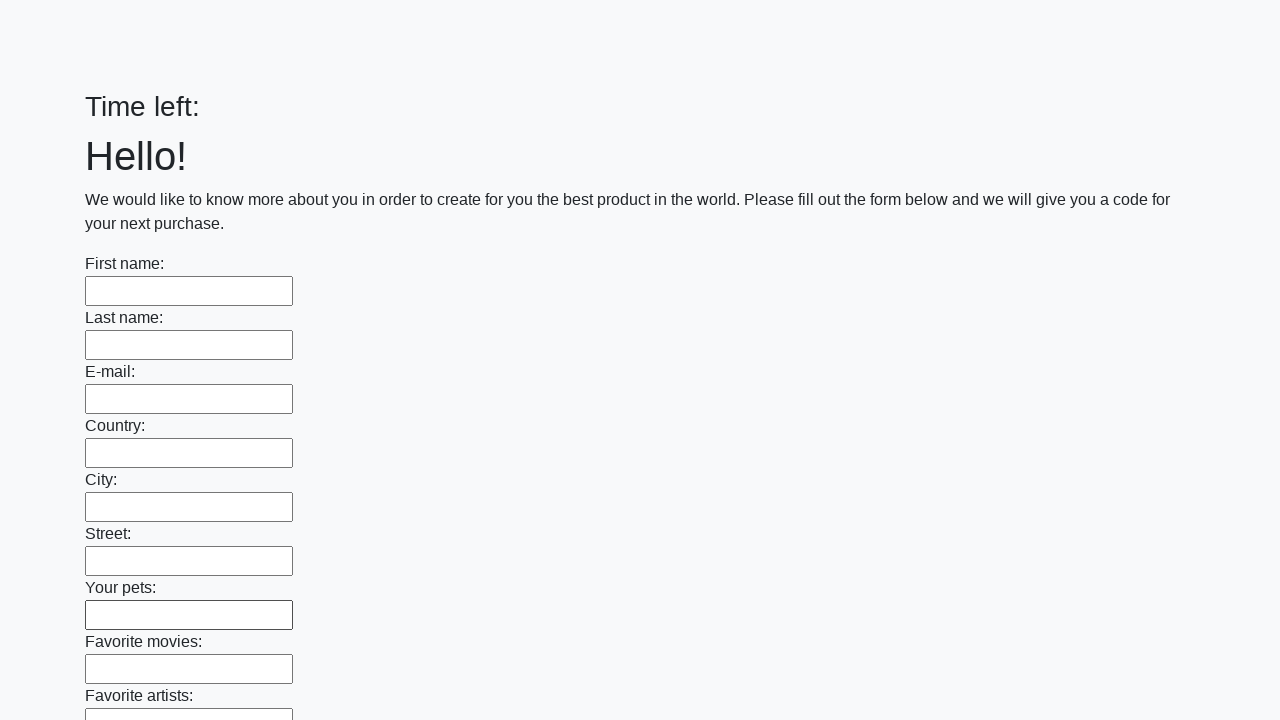

Set up dialog handler to accept alerts
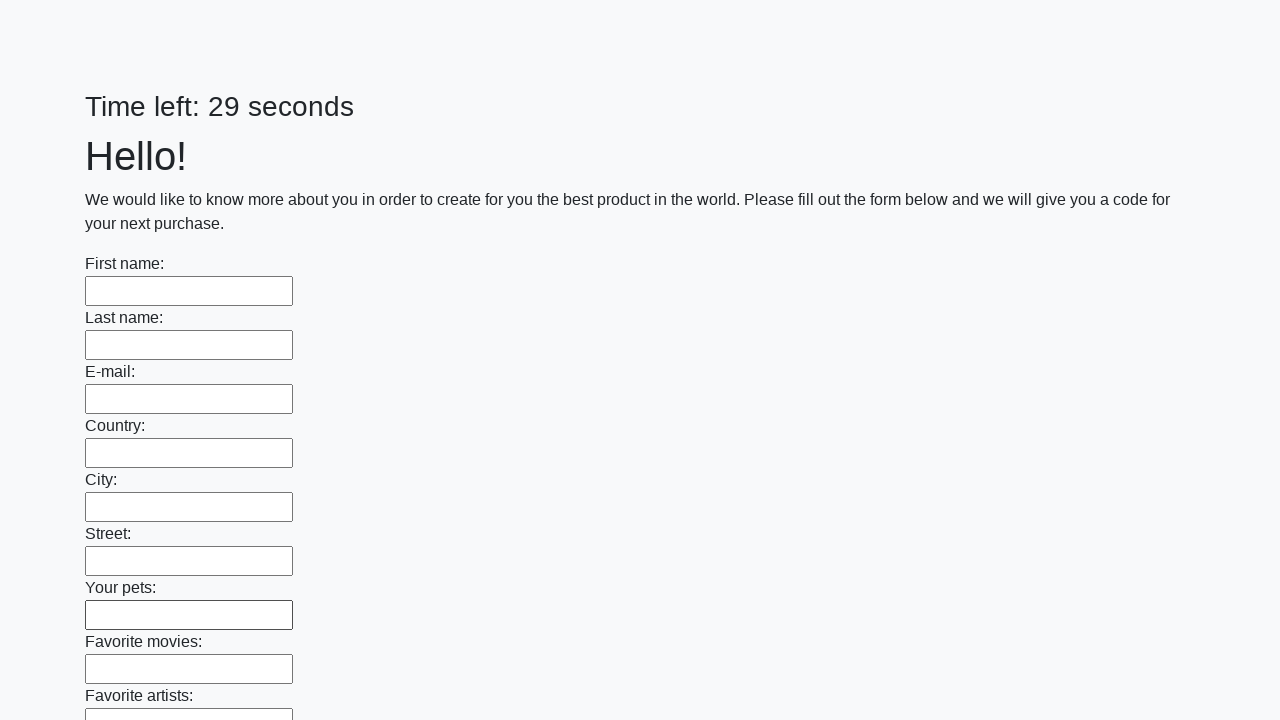

Waited for alert to be handled
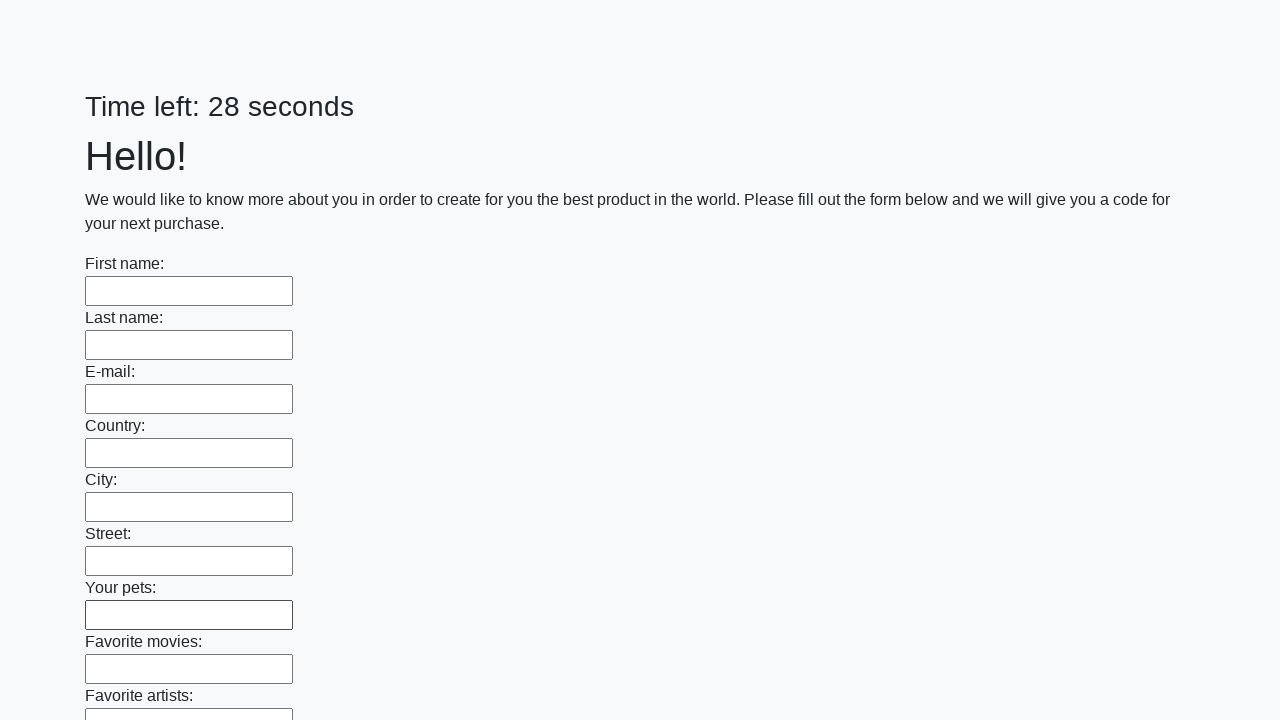

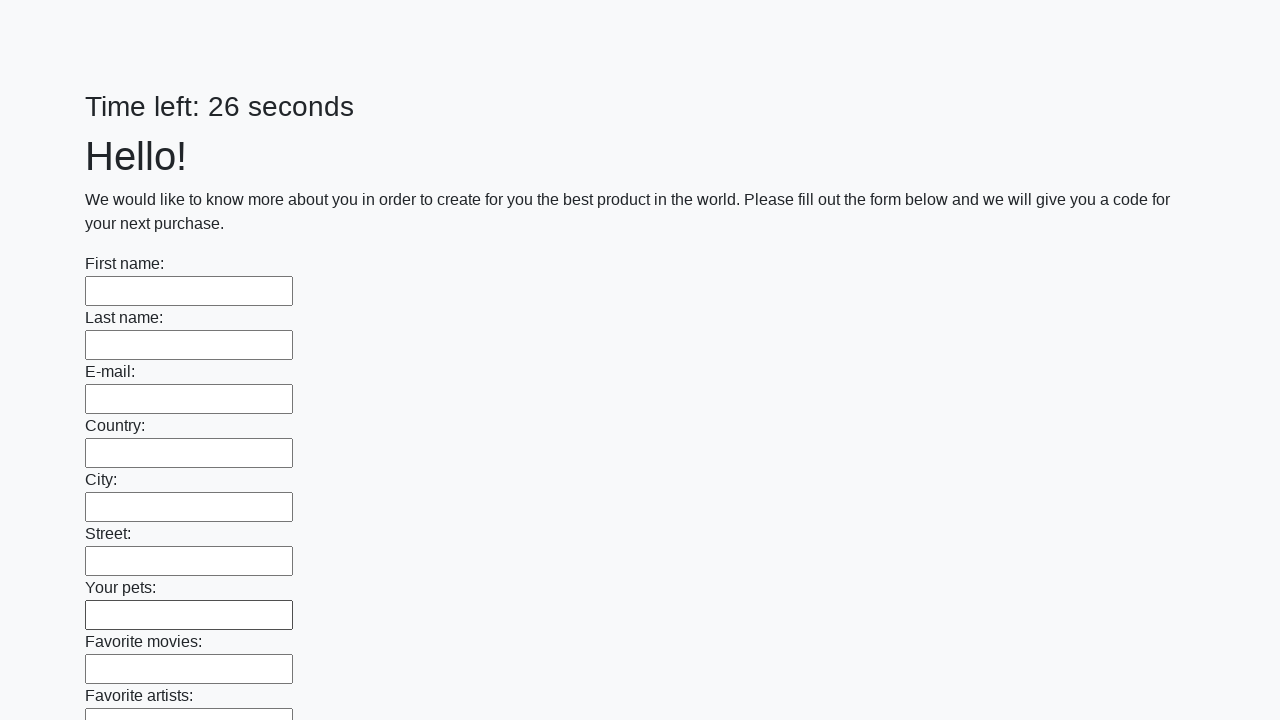